Tests filling out a large form by entering text into all input fields and submitting the form

Starting URL: http://suninjuly.github.io/huge_form.html

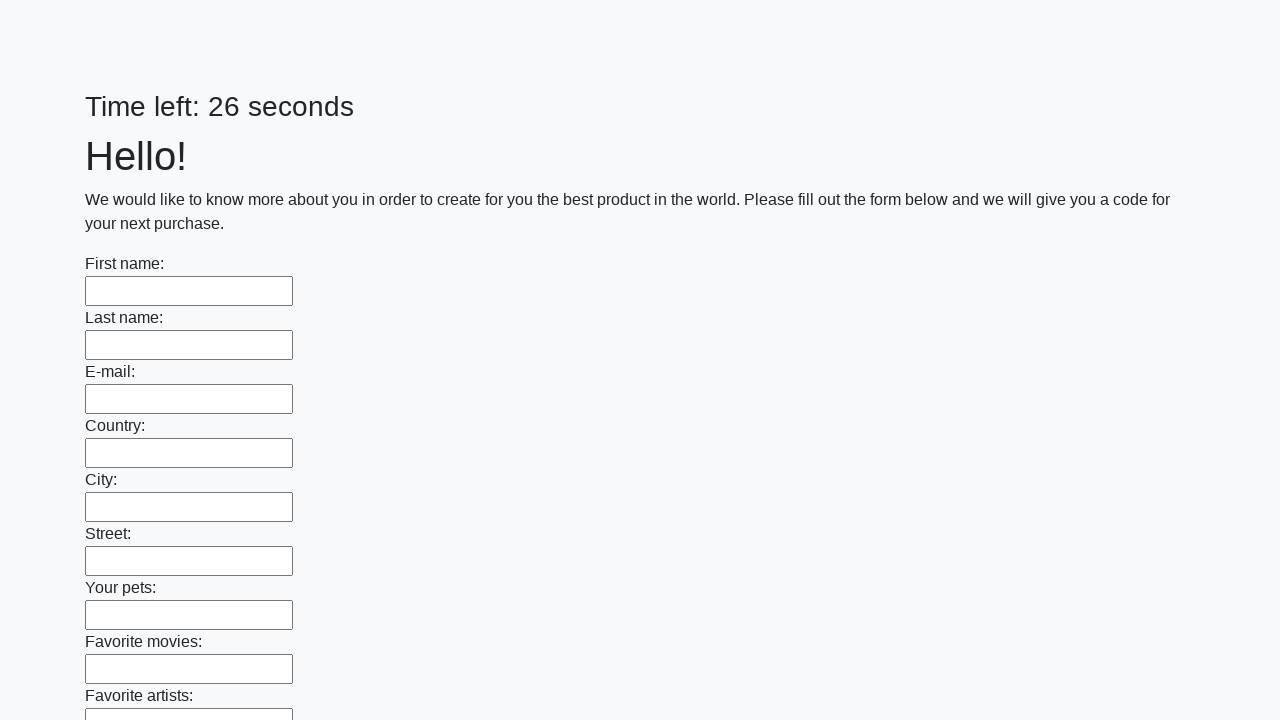

Navigated to huge form page
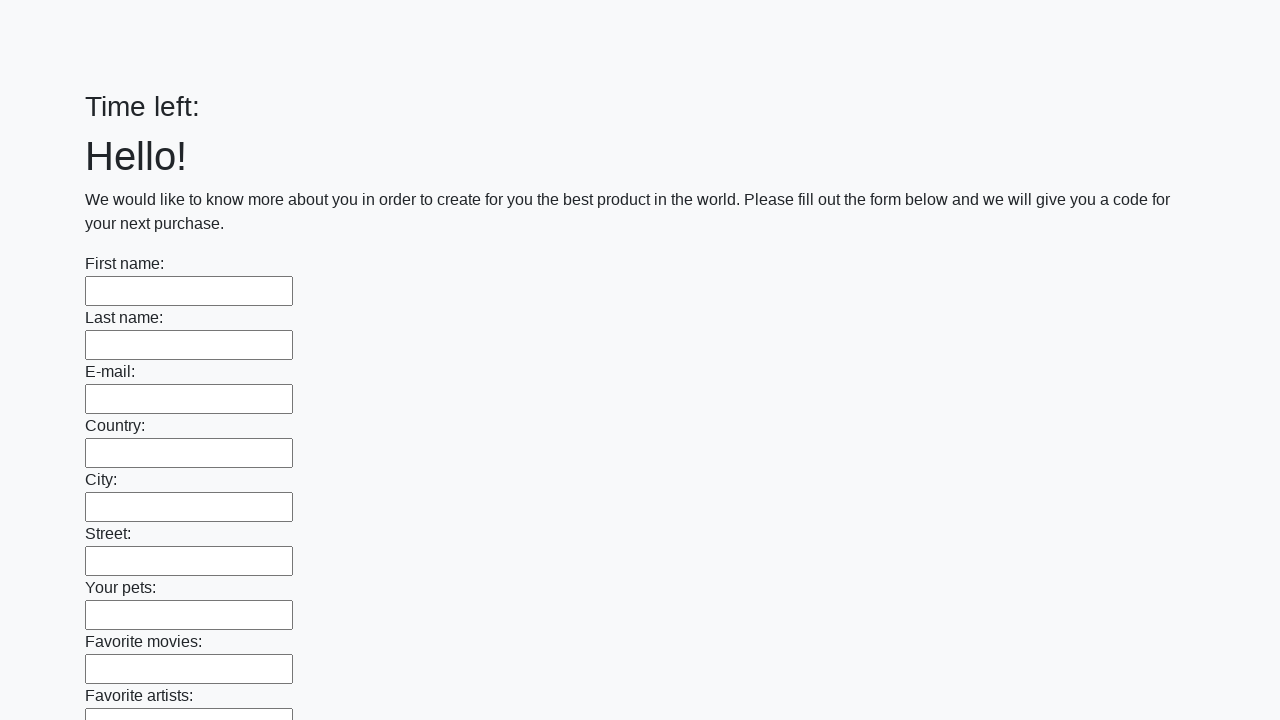

Filled input field with test answer on input >> nth=0
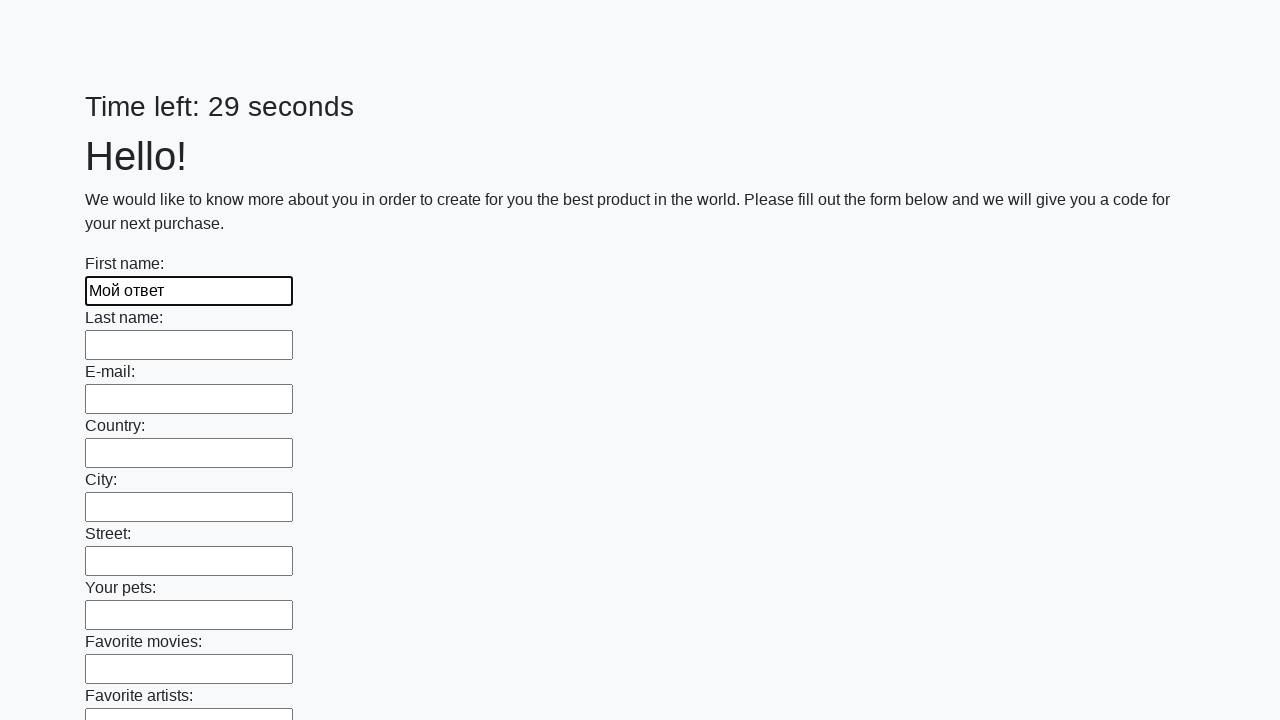

Filled input field with test answer on input >> nth=1
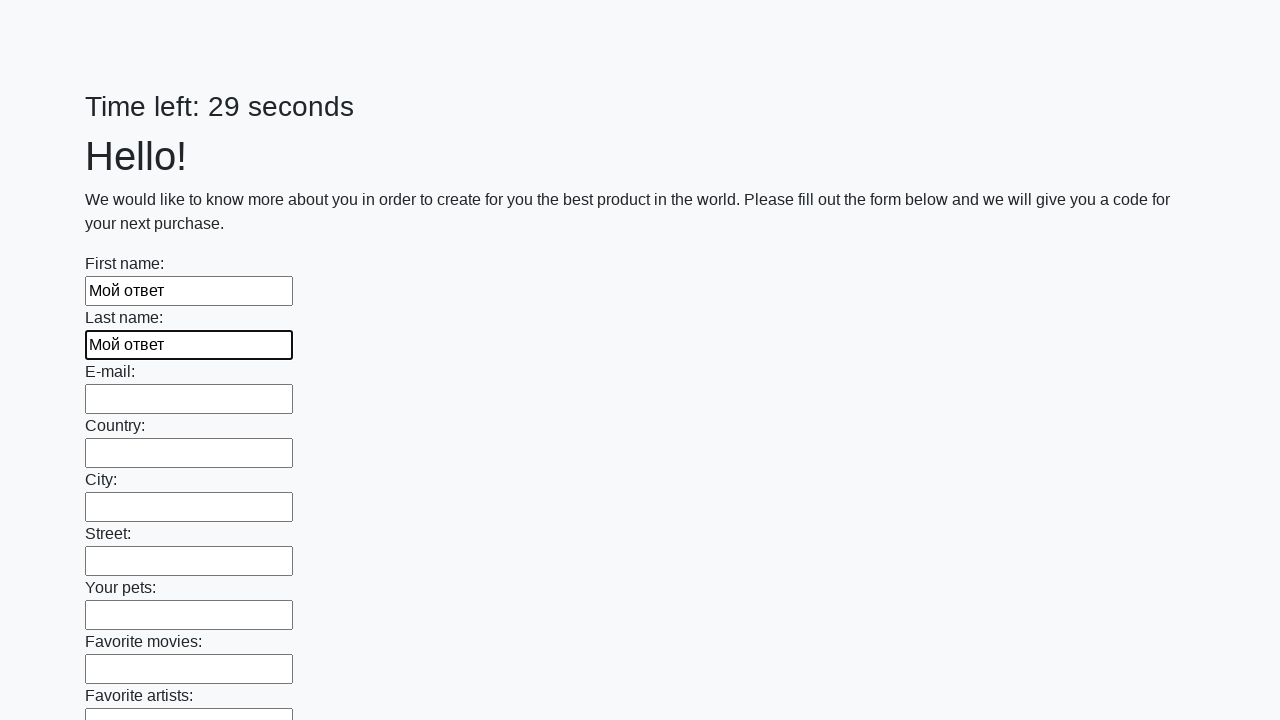

Filled input field with test answer on input >> nth=2
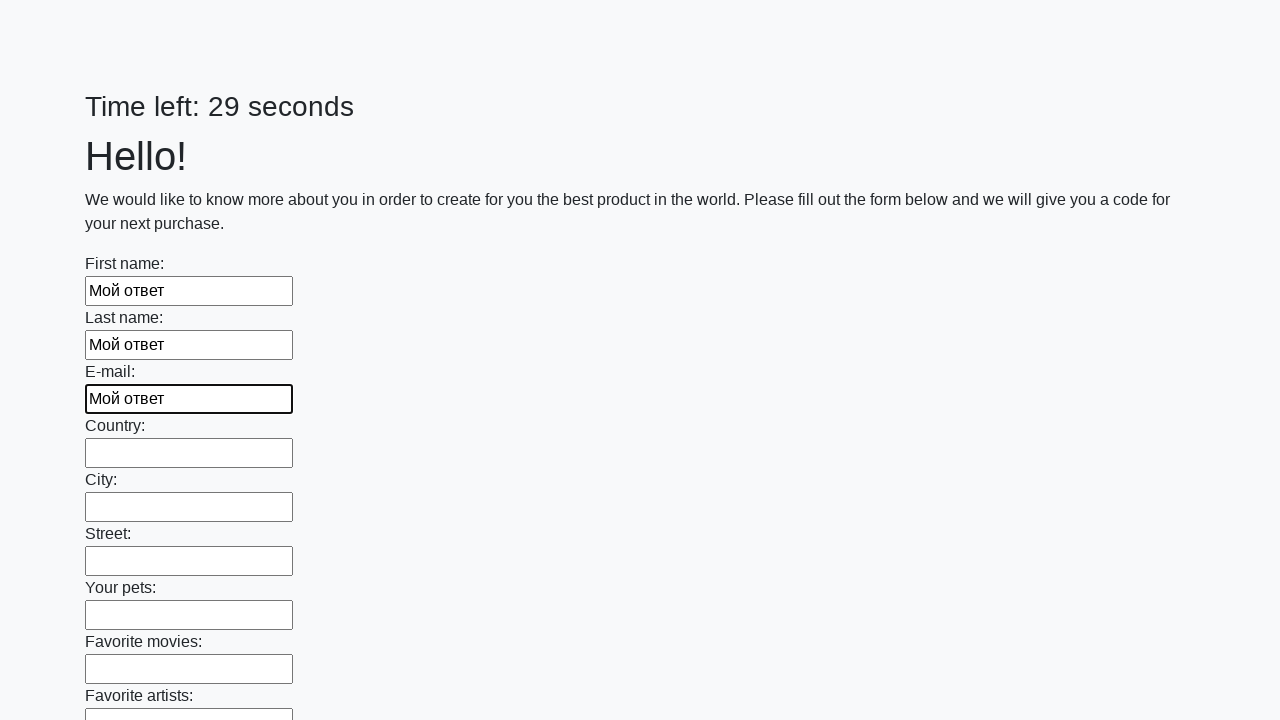

Filled input field with test answer on input >> nth=3
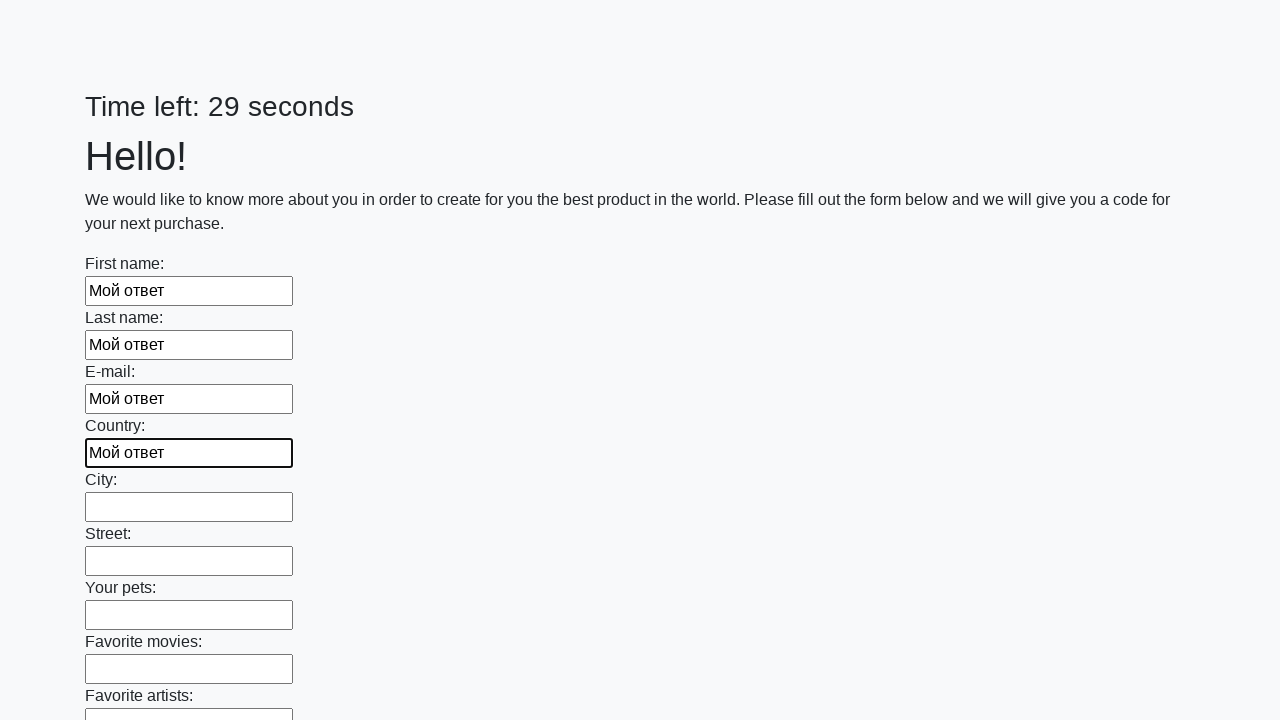

Filled input field with test answer on input >> nth=4
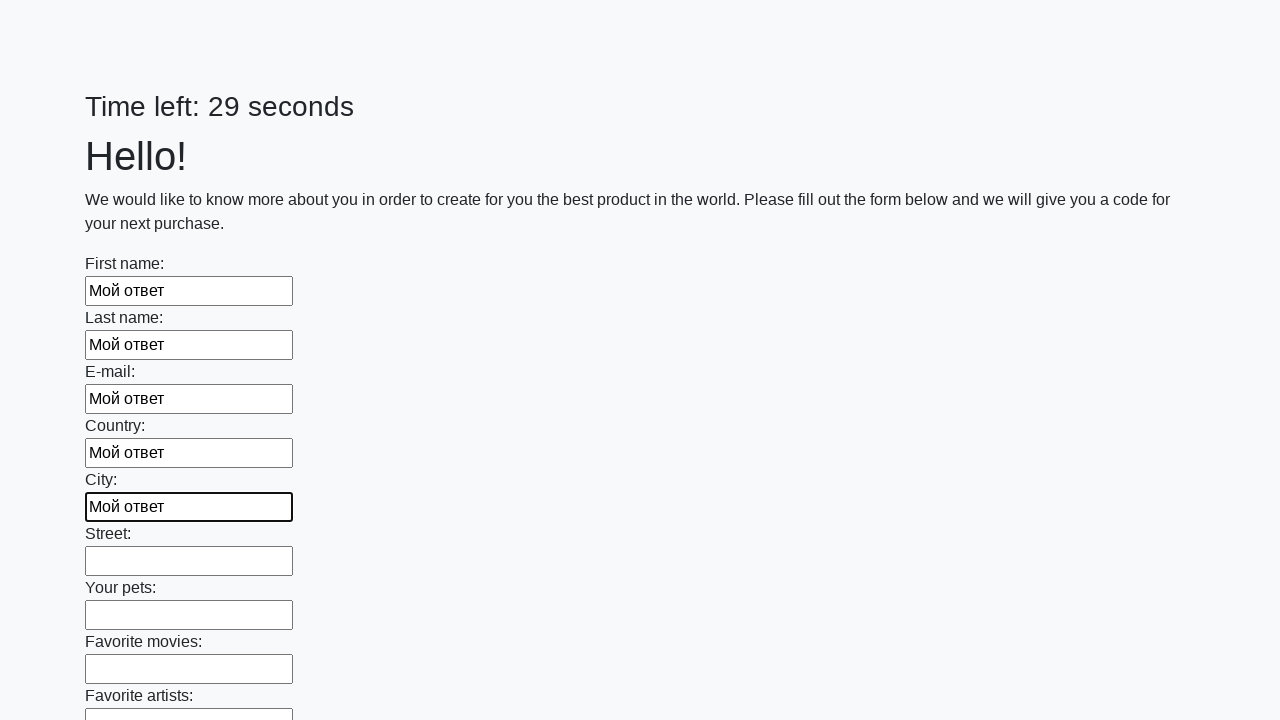

Filled input field with test answer on input >> nth=5
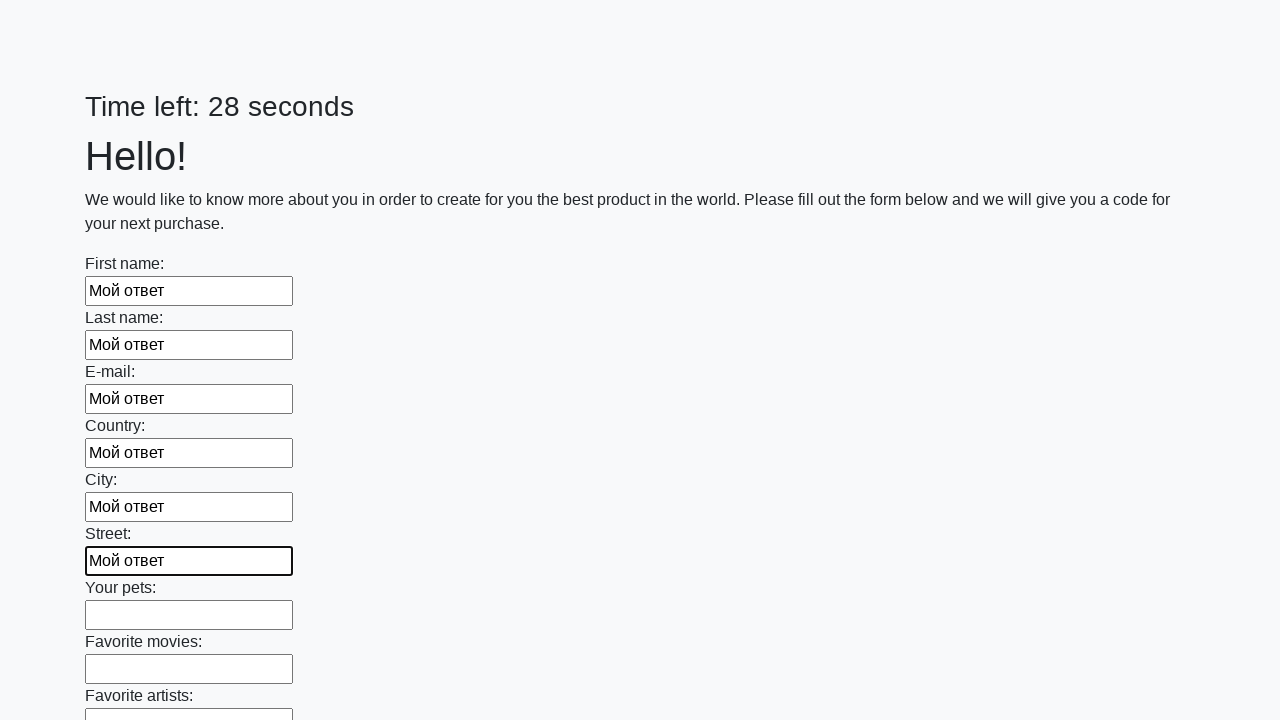

Filled input field with test answer on input >> nth=6
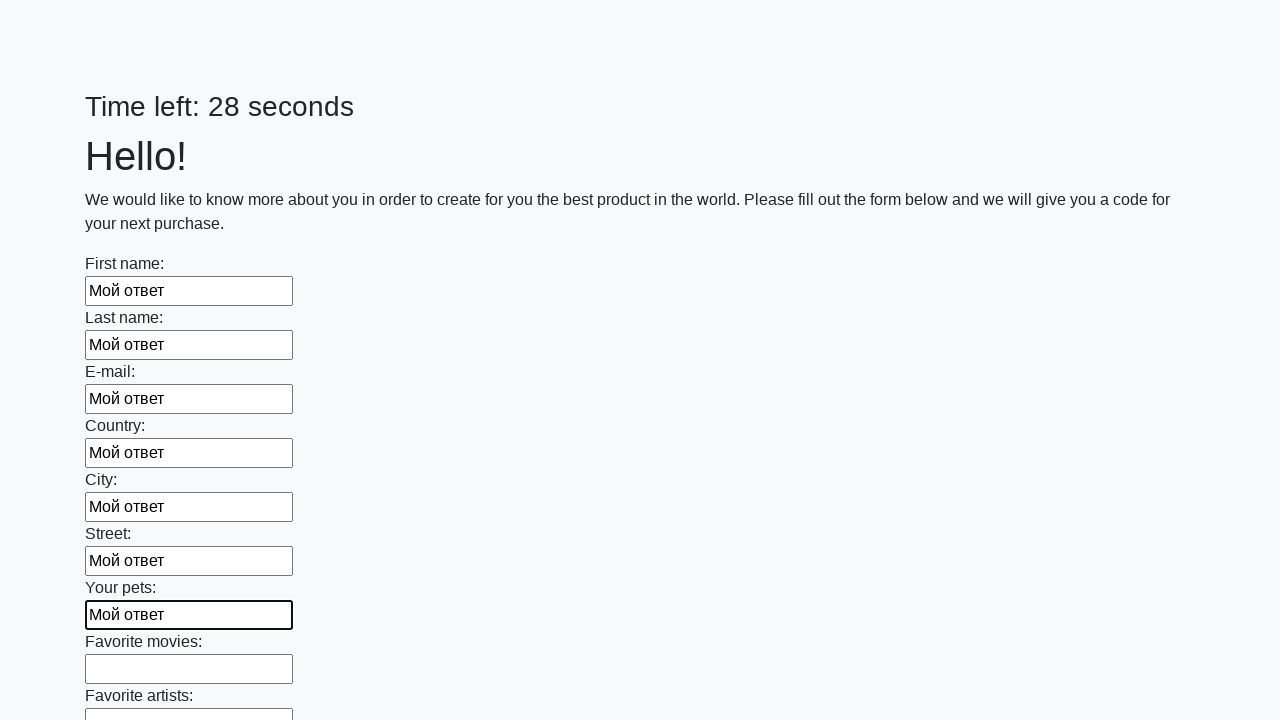

Filled input field with test answer on input >> nth=7
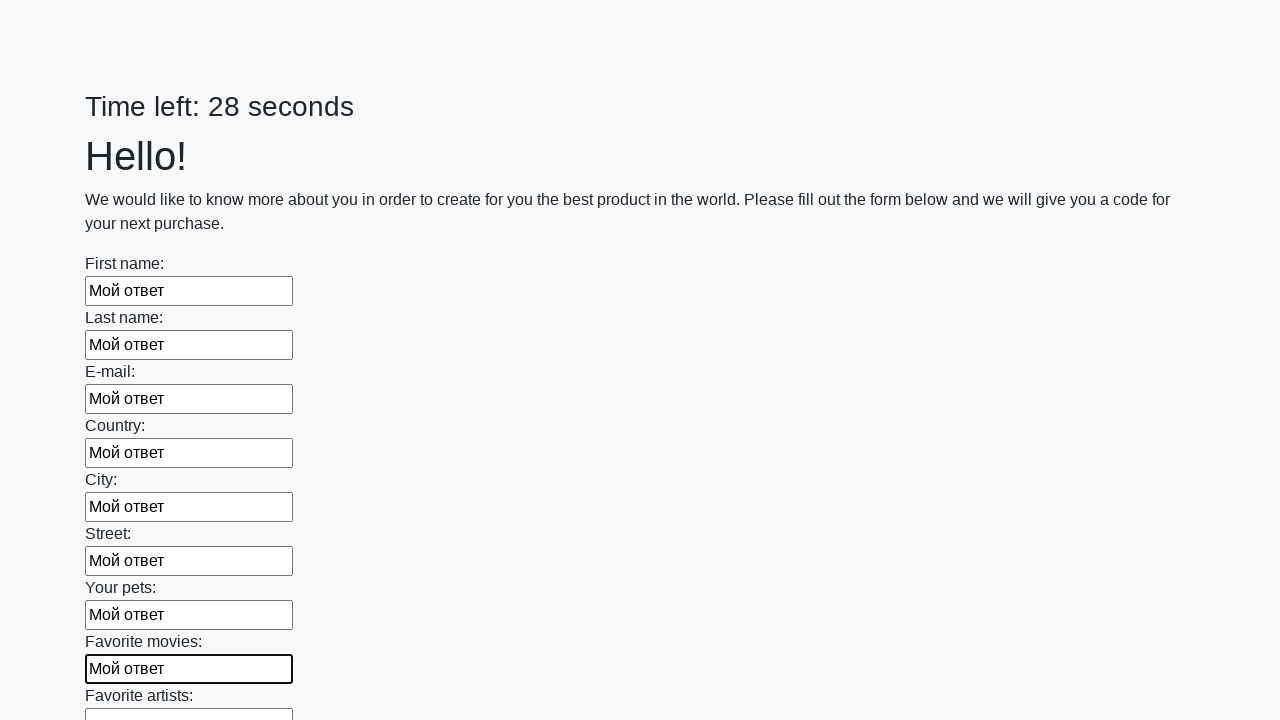

Filled input field with test answer on input >> nth=8
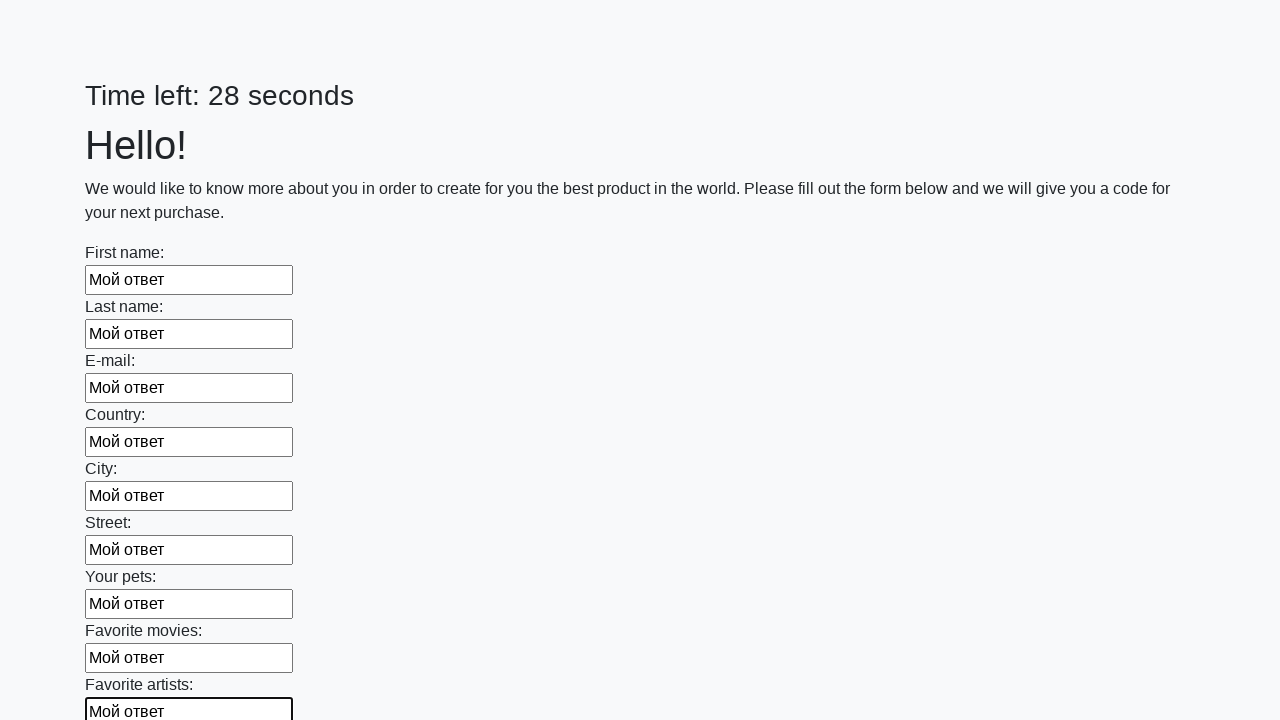

Filled input field with test answer on input >> nth=9
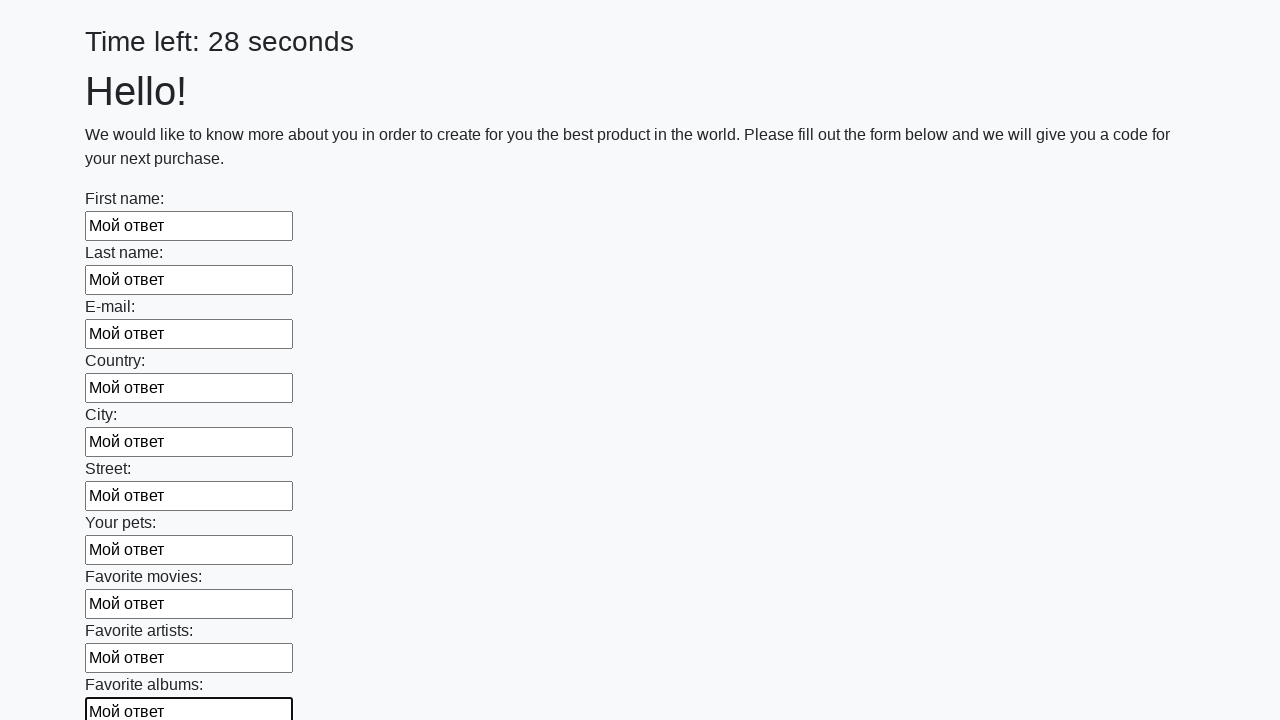

Filled input field with test answer on input >> nth=10
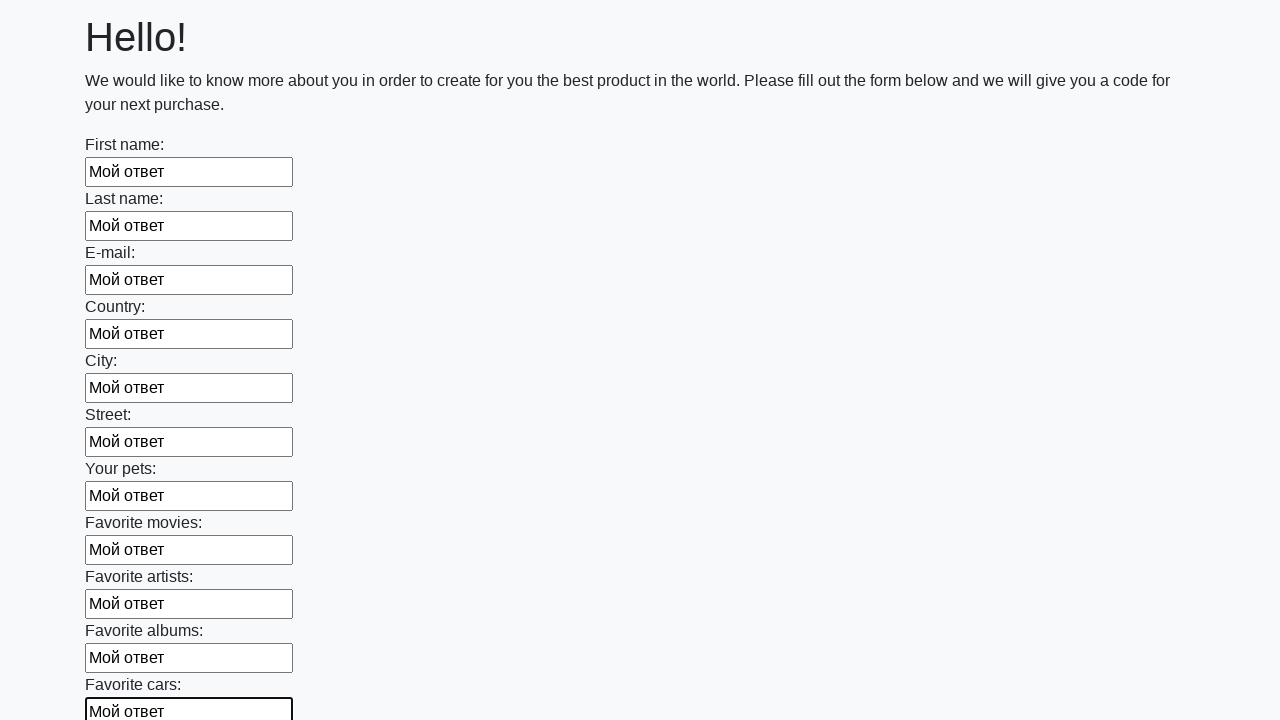

Filled input field with test answer on input >> nth=11
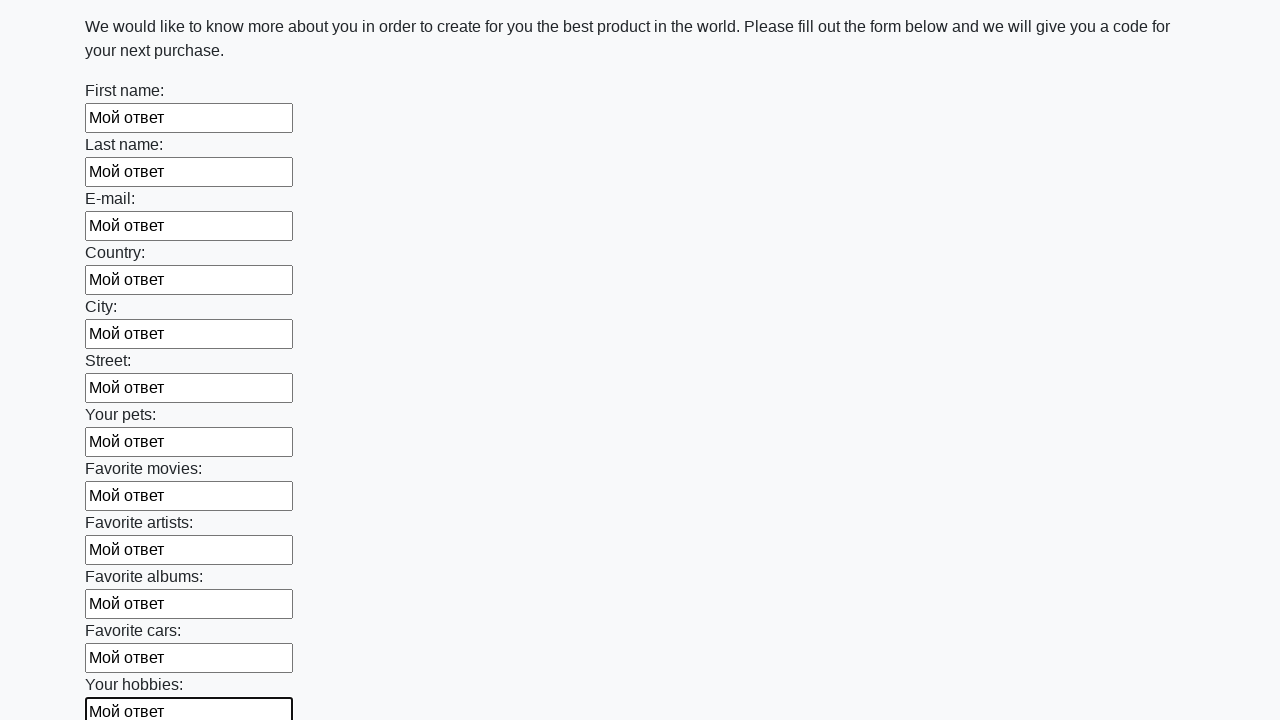

Filled input field with test answer on input >> nth=12
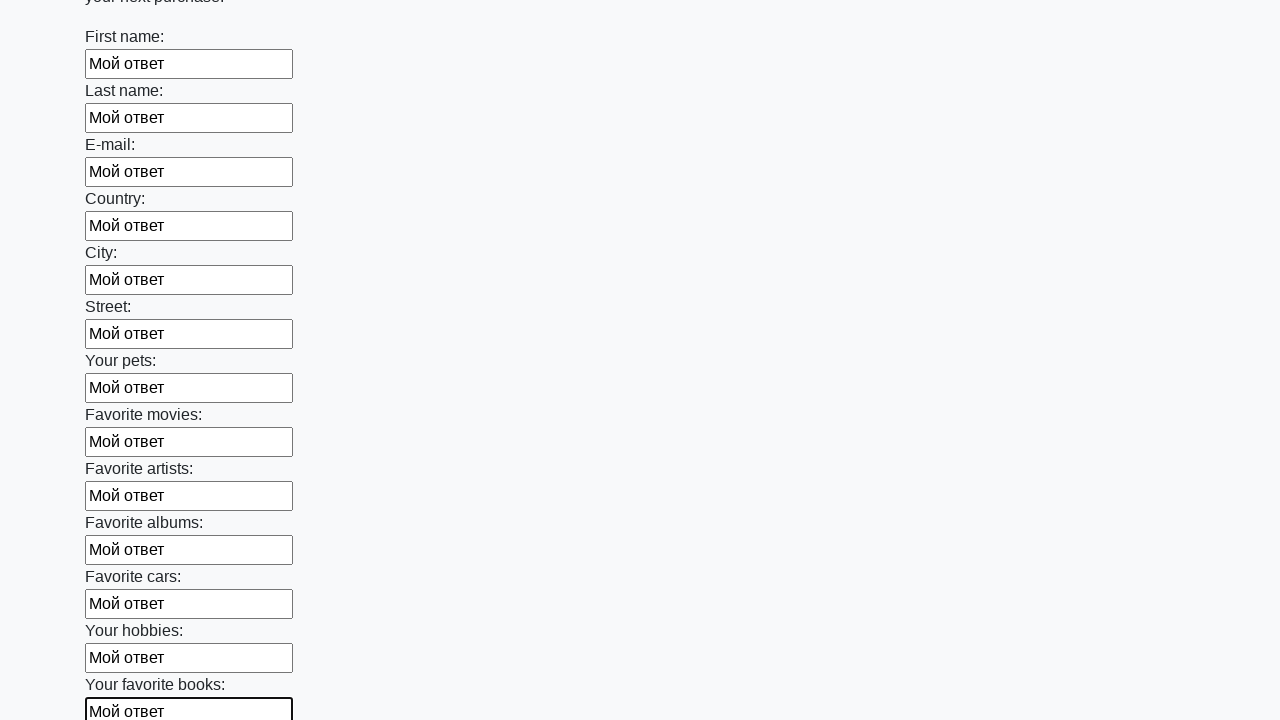

Filled input field with test answer on input >> nth=13
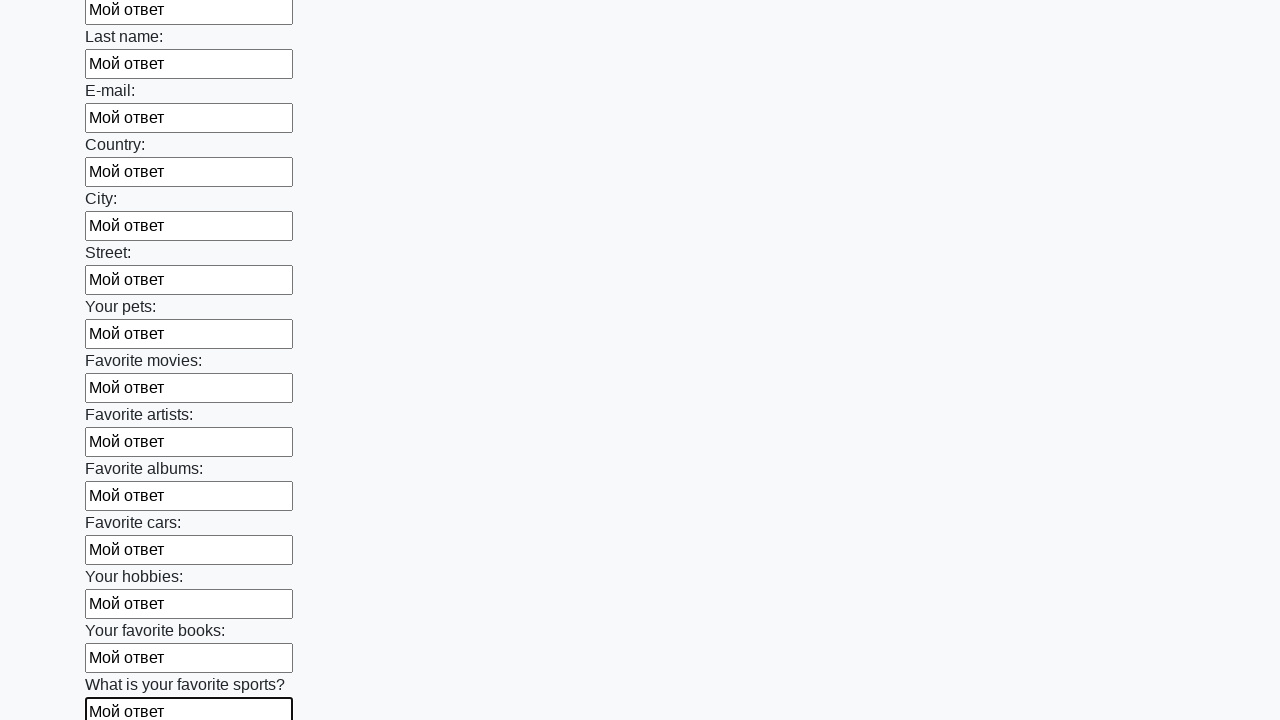

Filled input field with test answer on input >> nth=14
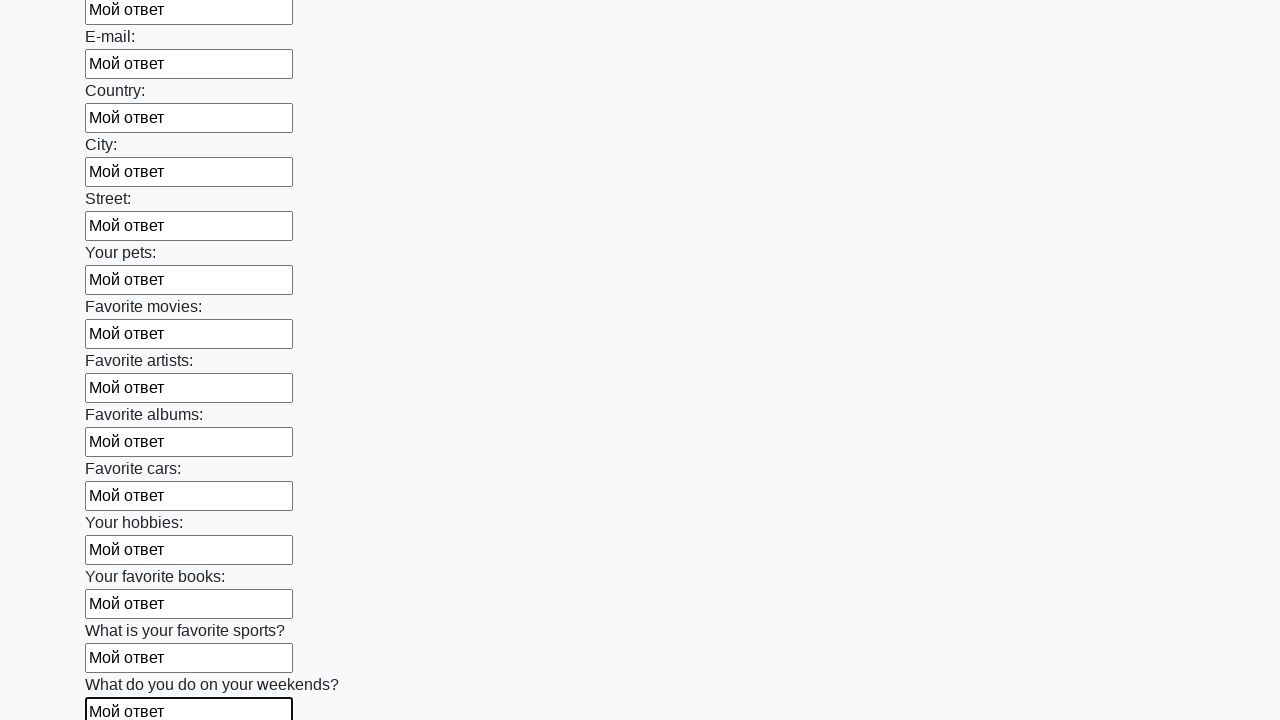

Filled input field with test answer on input >> nth=15
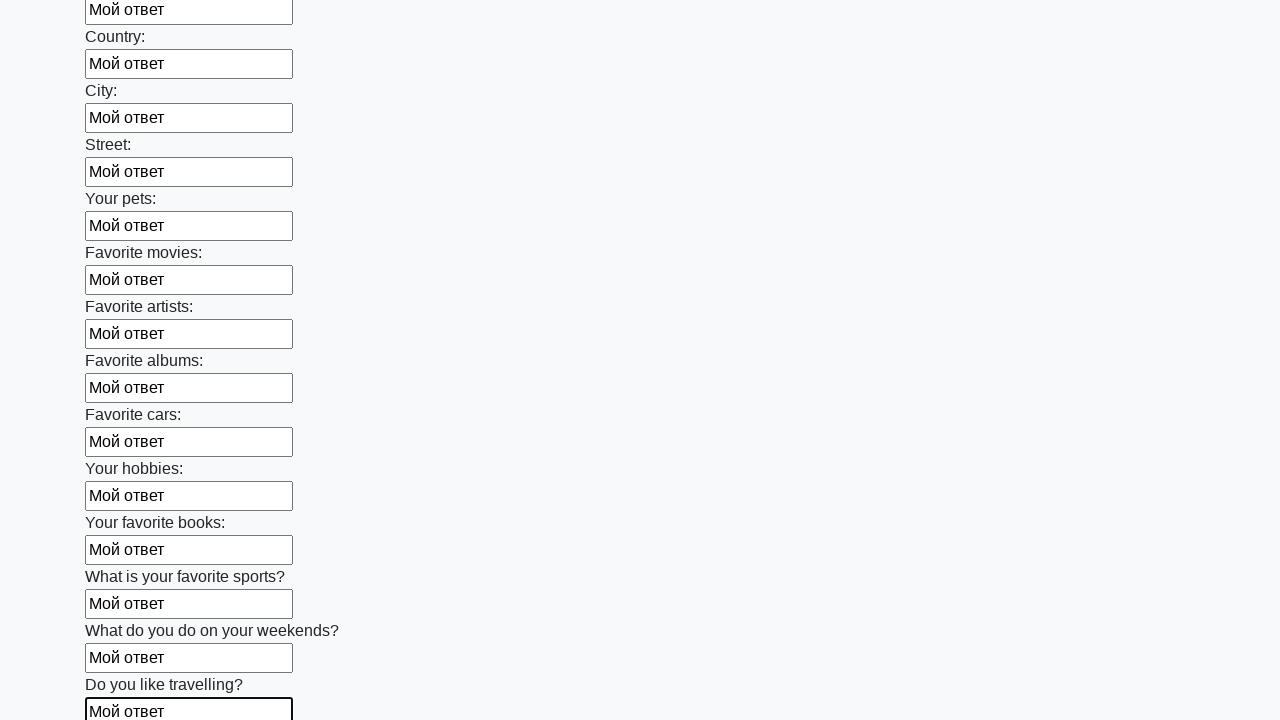

Filled input field with test answer on input >> nth=16
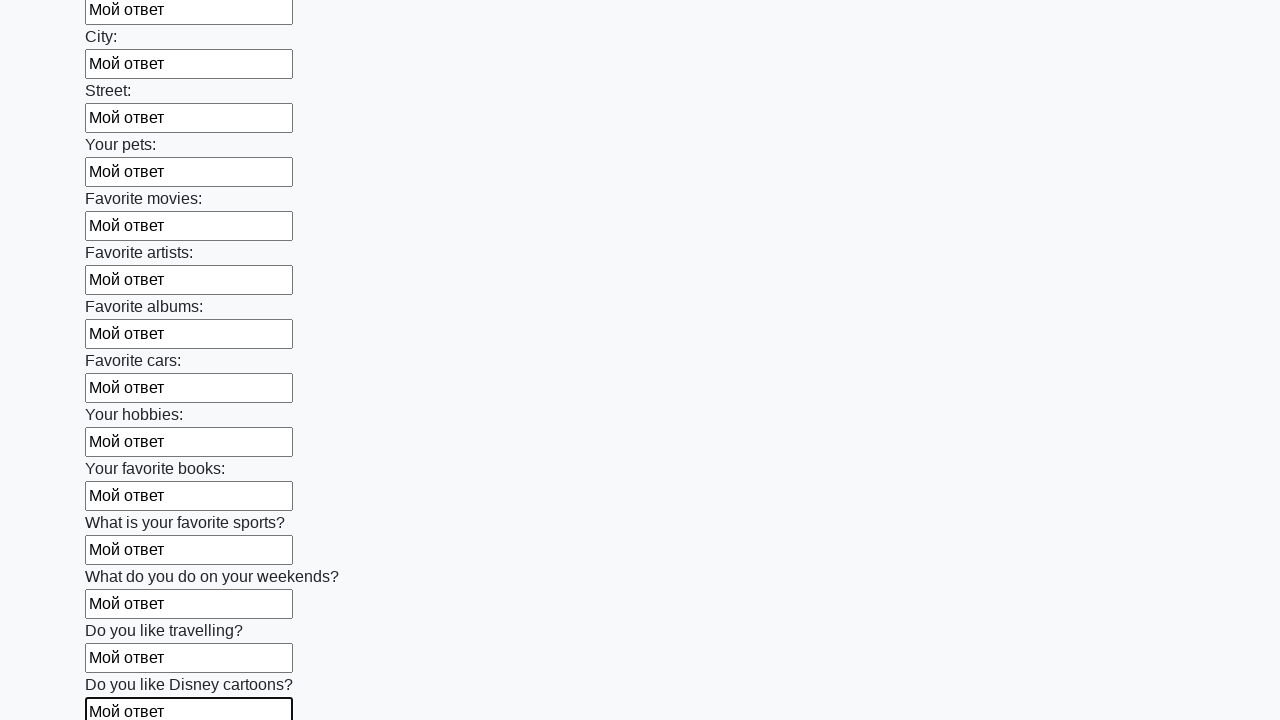

Filled input field with test answer on input >> nth=17
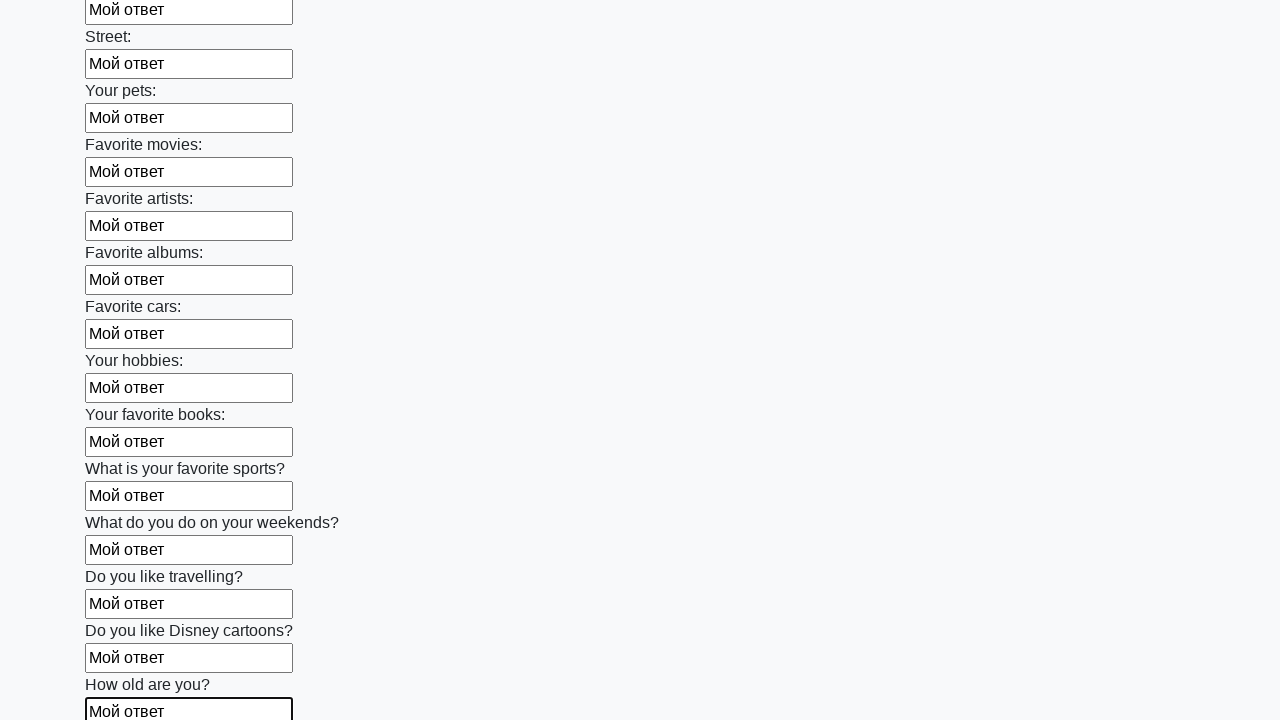

Filled input field with test answer on input >> nth=18
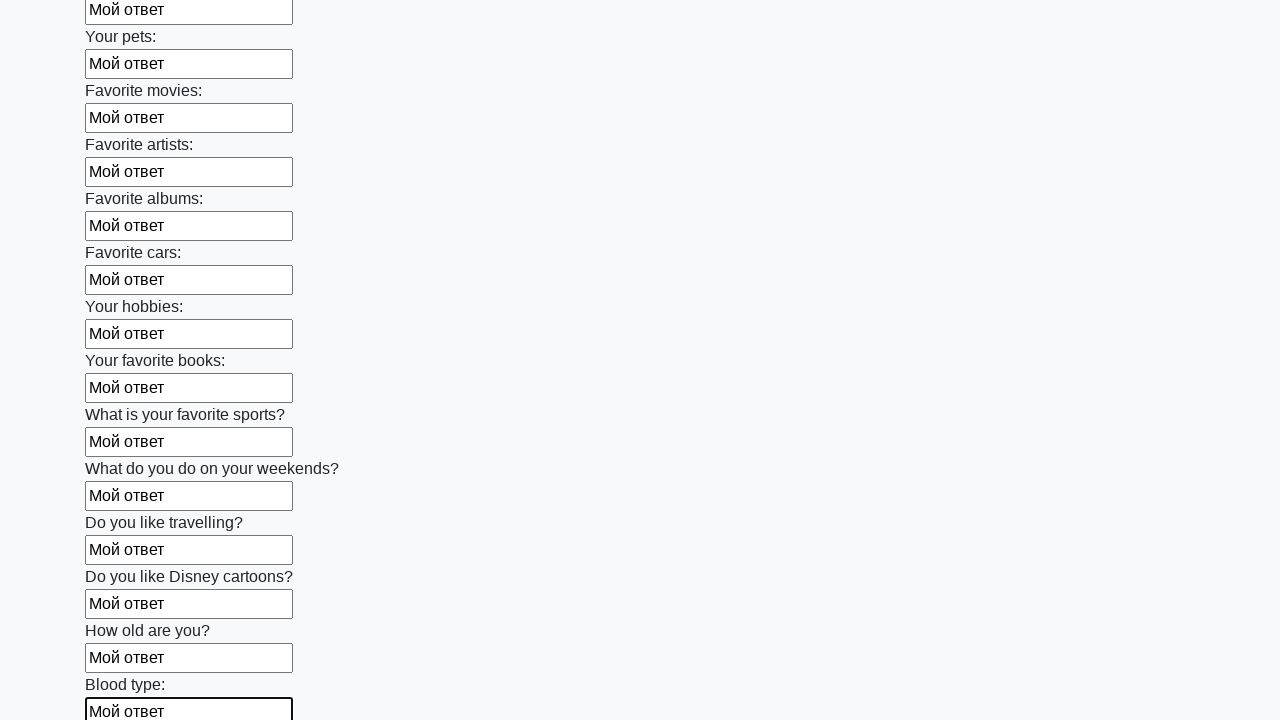

Filled input field with test answer on input >> nth=19
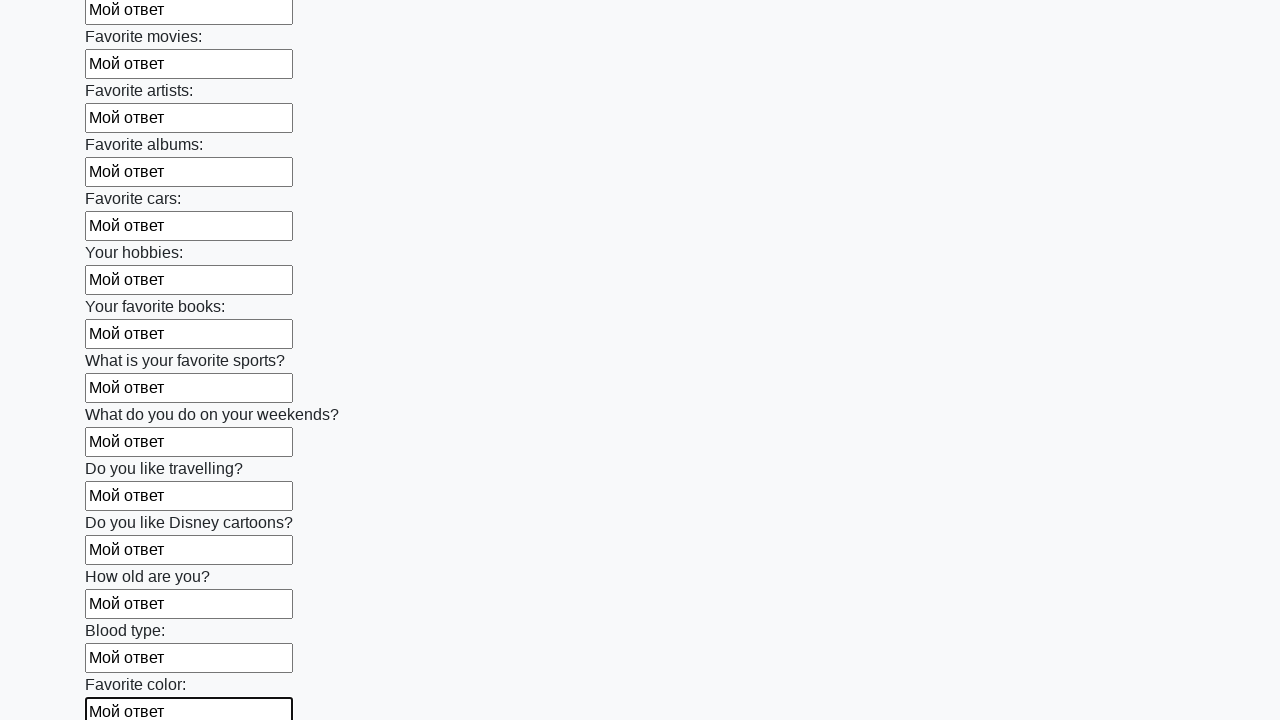

Filled input field with test answer on input >> nth=20
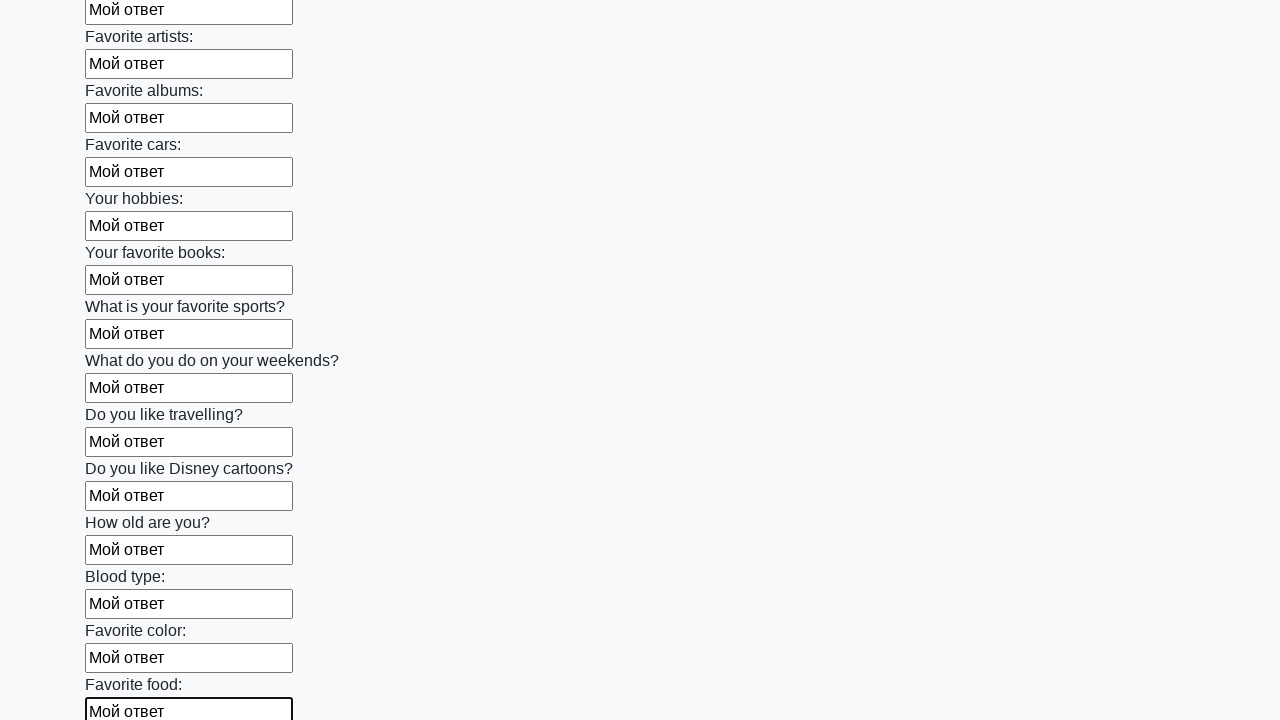

Filled input field with test answer on input >> nth=21
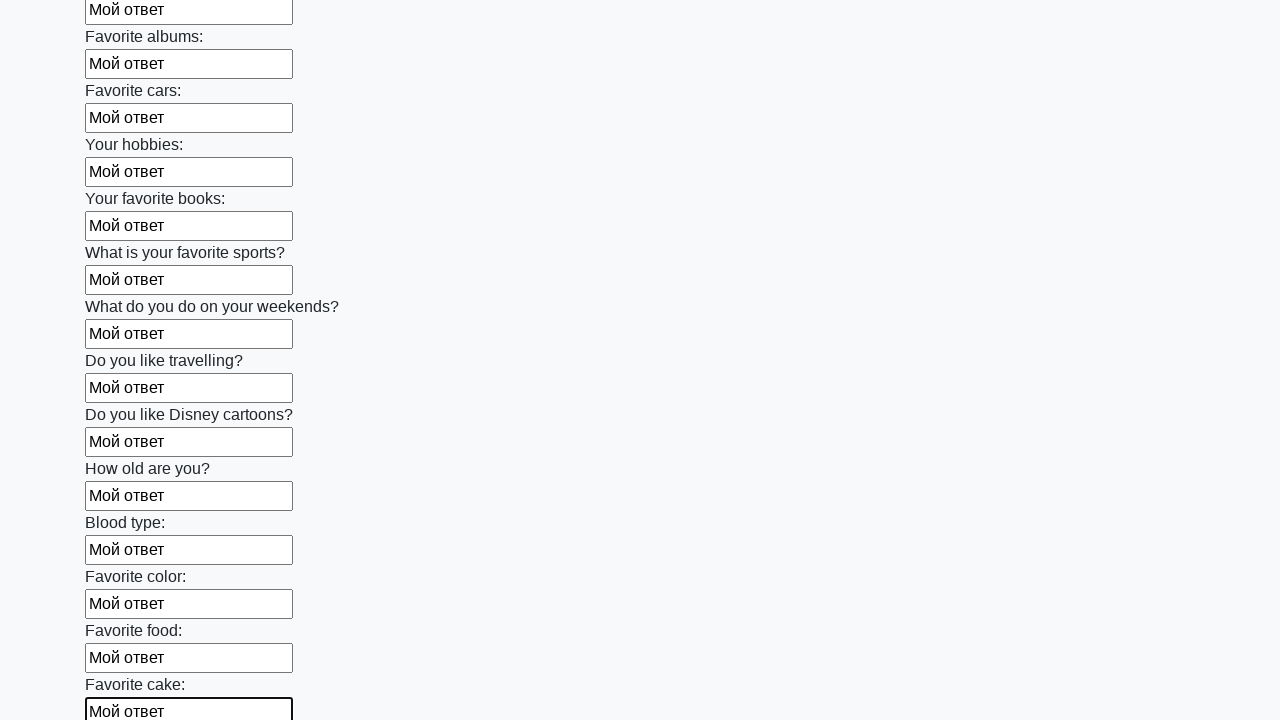

Filled input field with test answer on input >> nth=22
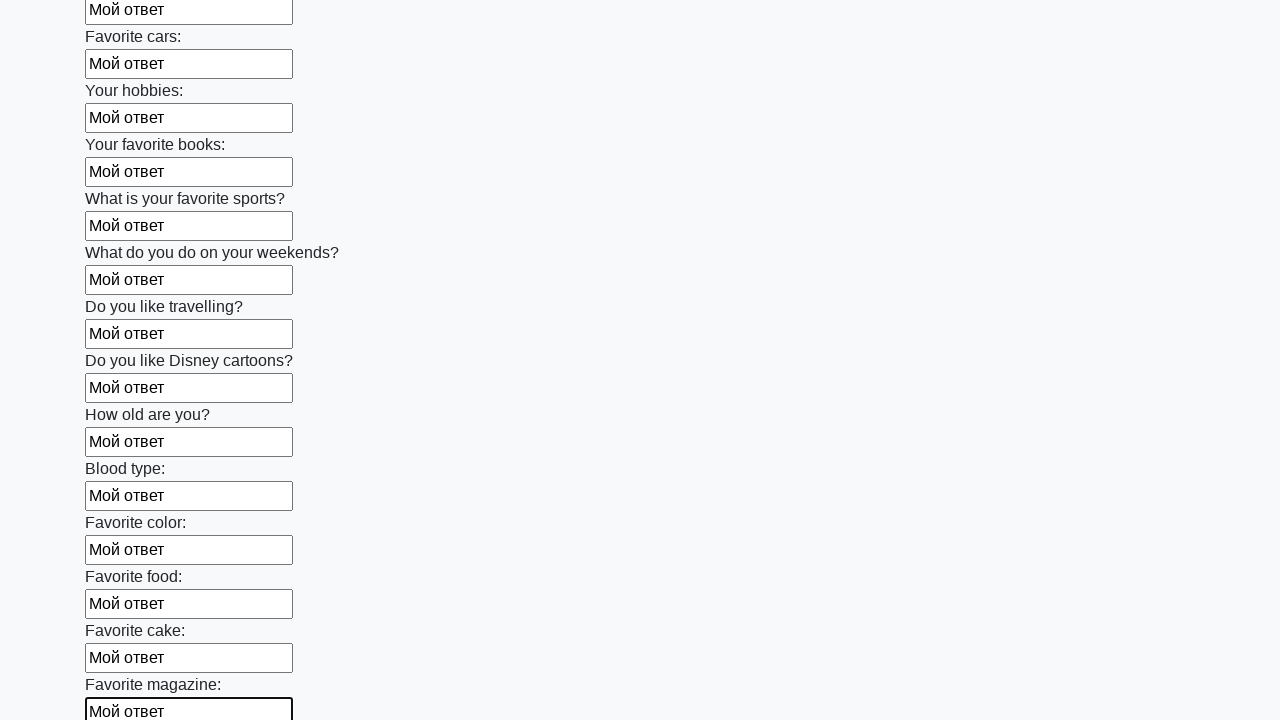

Filled input field with test answer on input >> nth=23
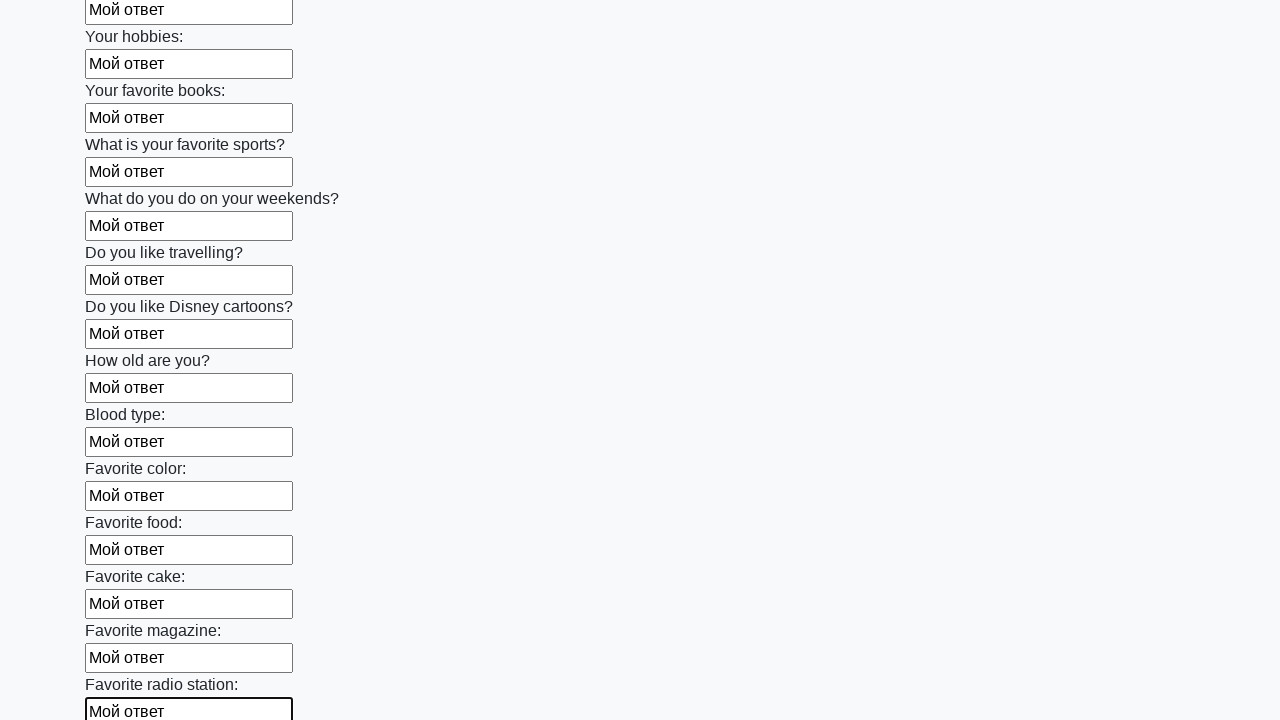

Filled input field with test answer on input >> nth=24
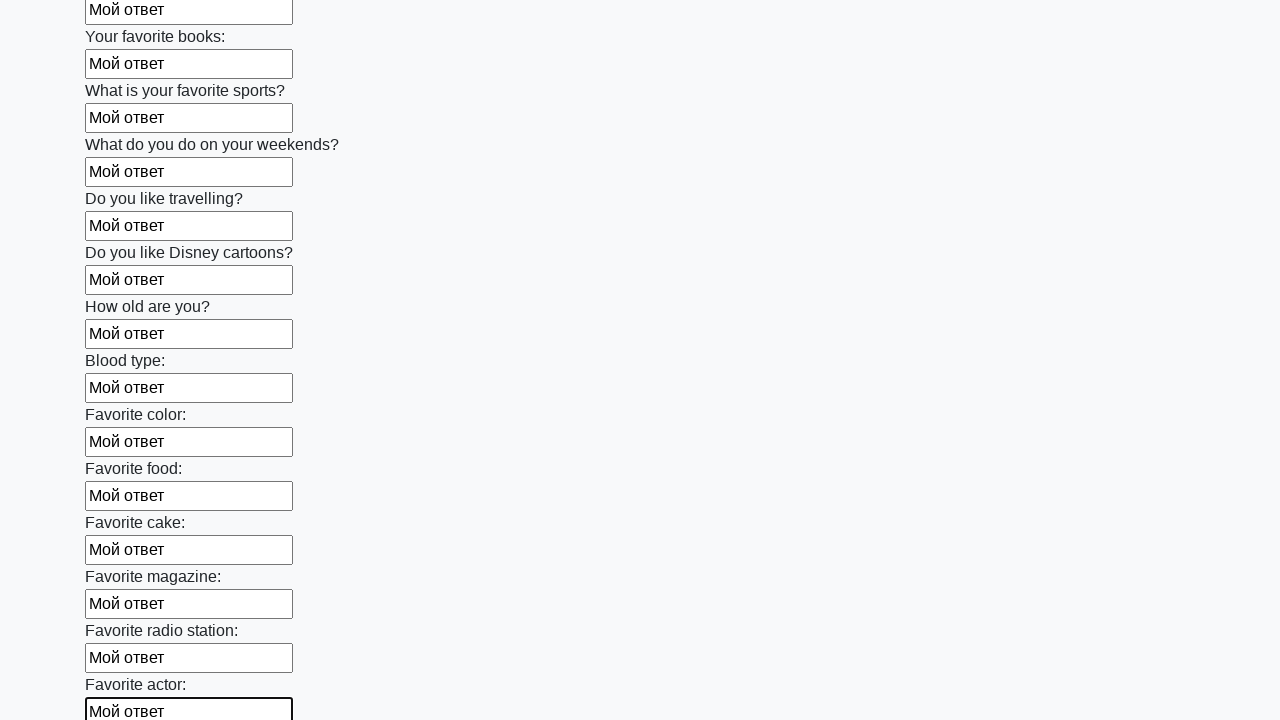

Filled input field with test answer on input >> nth=25
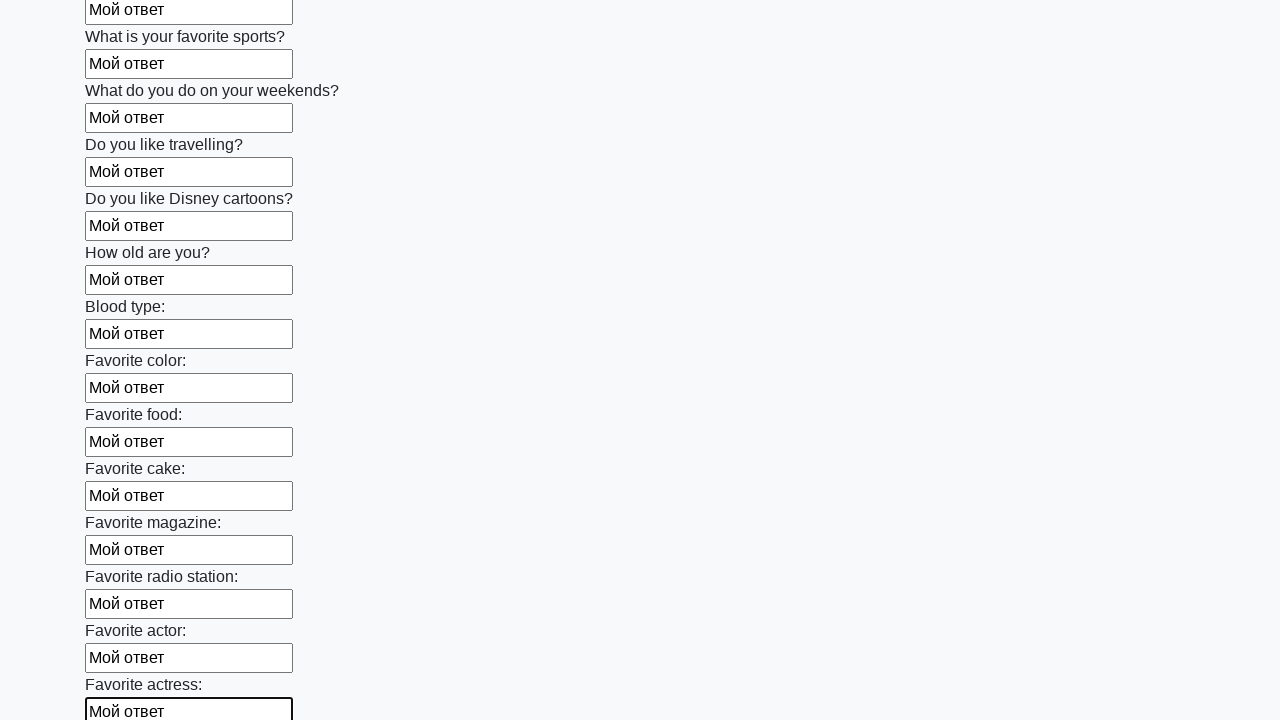

Filled input field with test answer on input >> nth=26
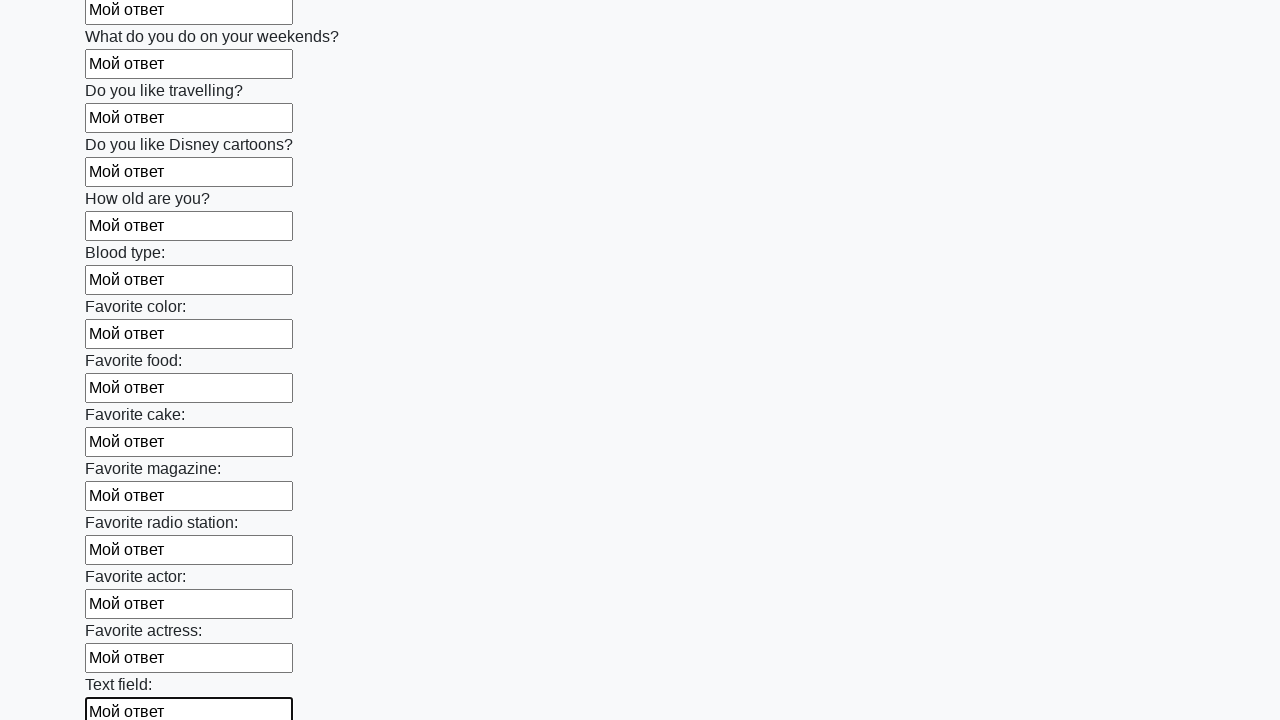

Filled input field with test answer on input >> nth=27
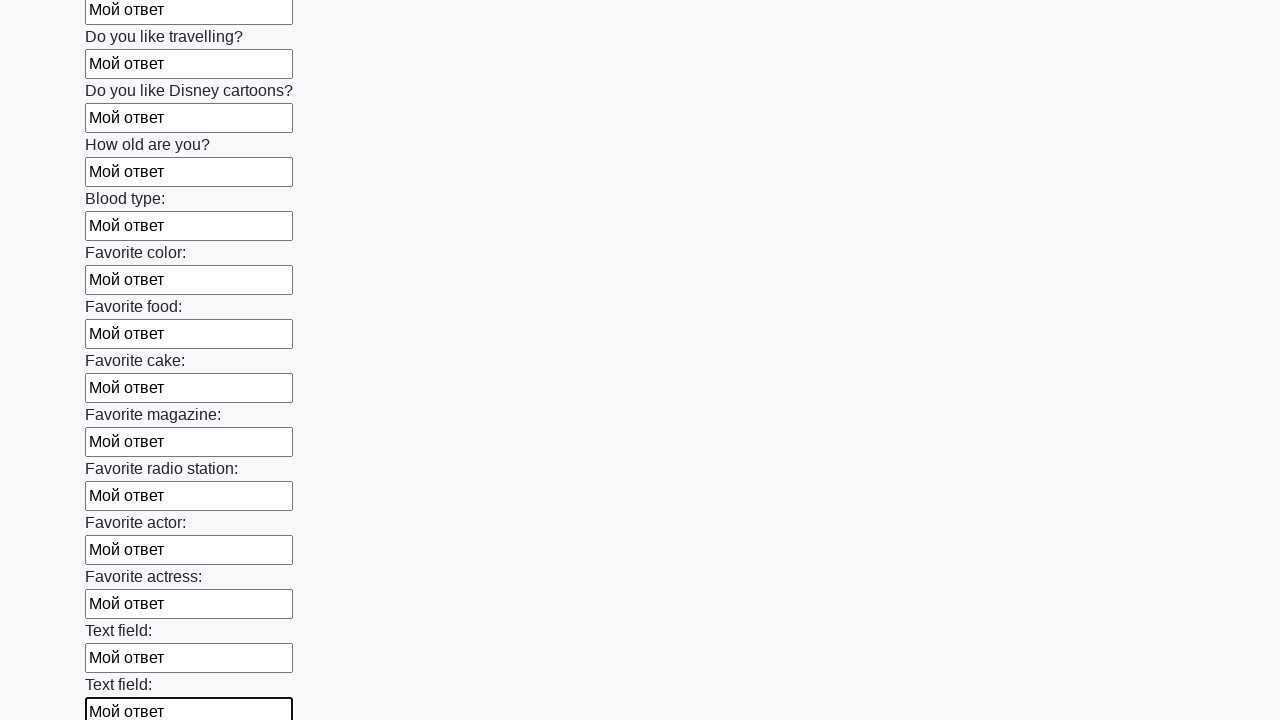

Filled input field with test answer on input >> nth=28
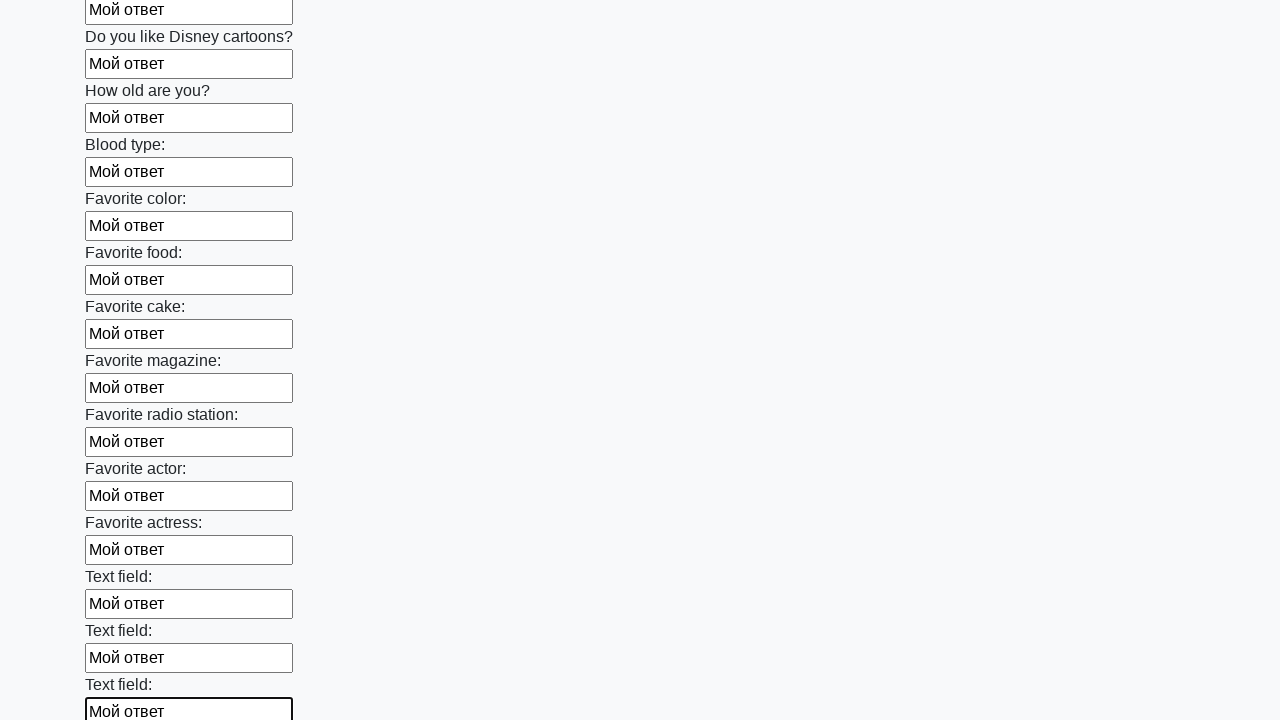

Filled input field with test answer on input >> nth=29
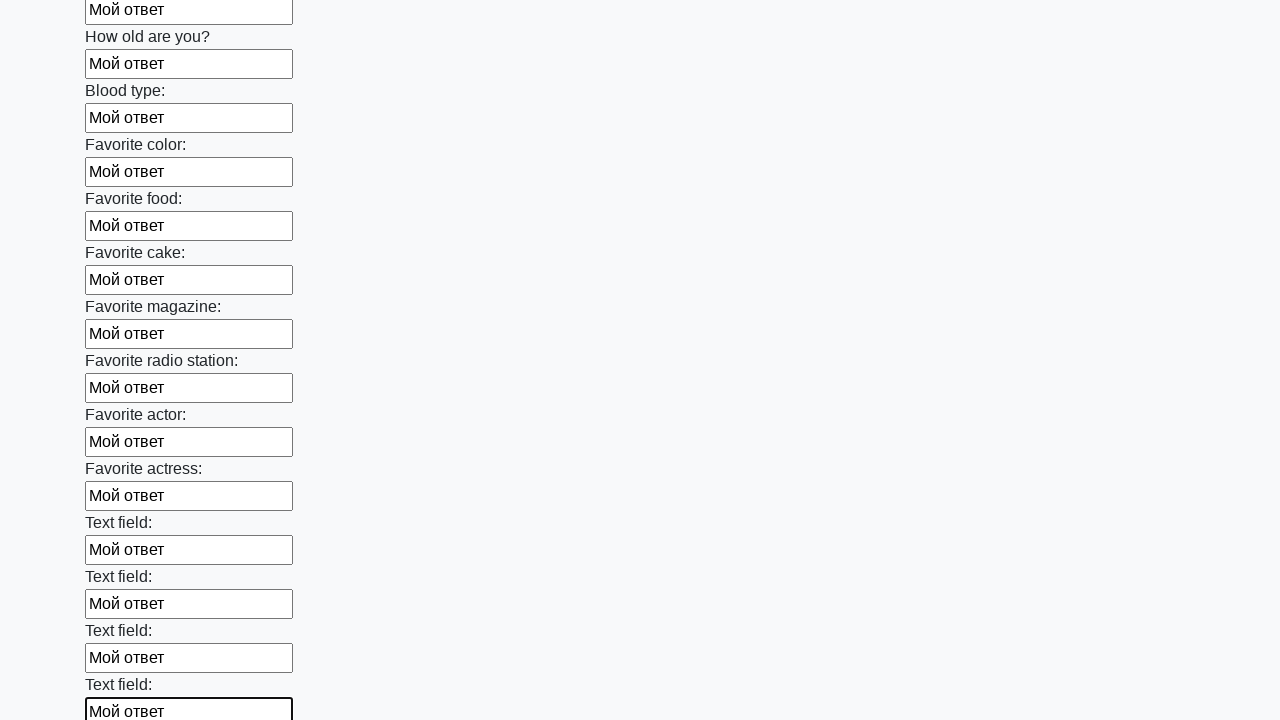

Filled input field with test answer on input >> nth=30
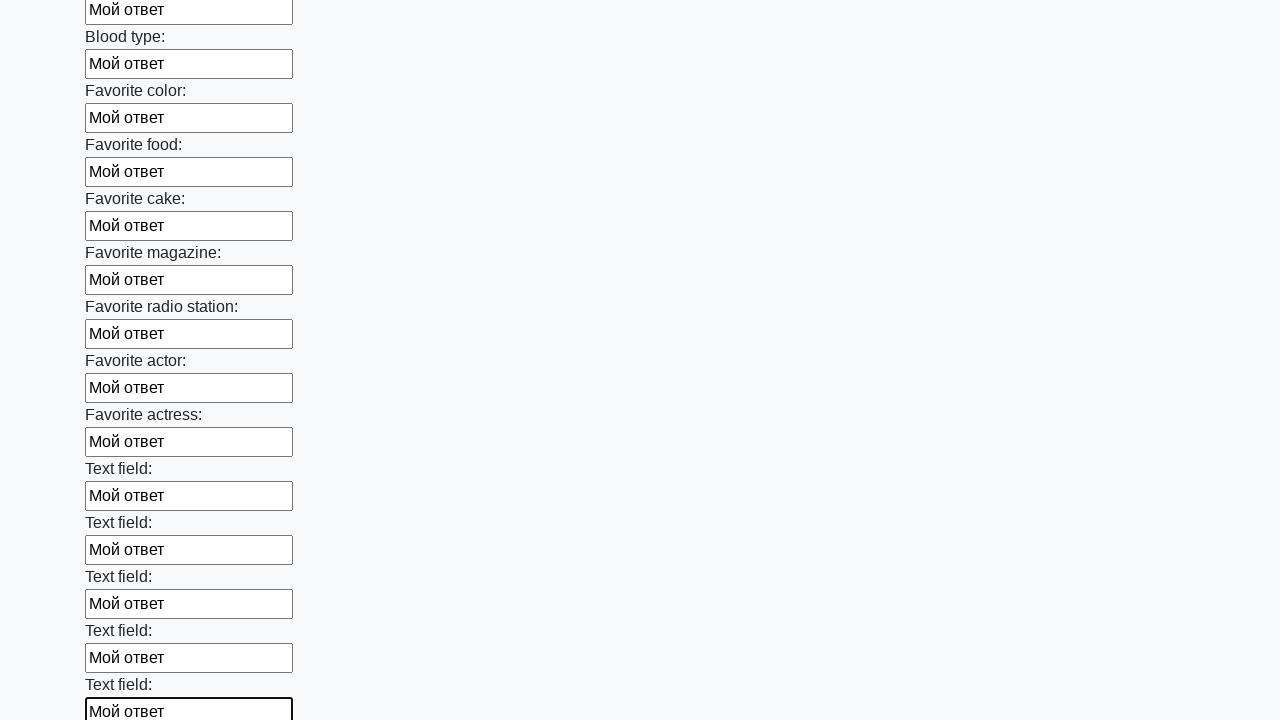

Filled input field with test answer on input >> nth=31
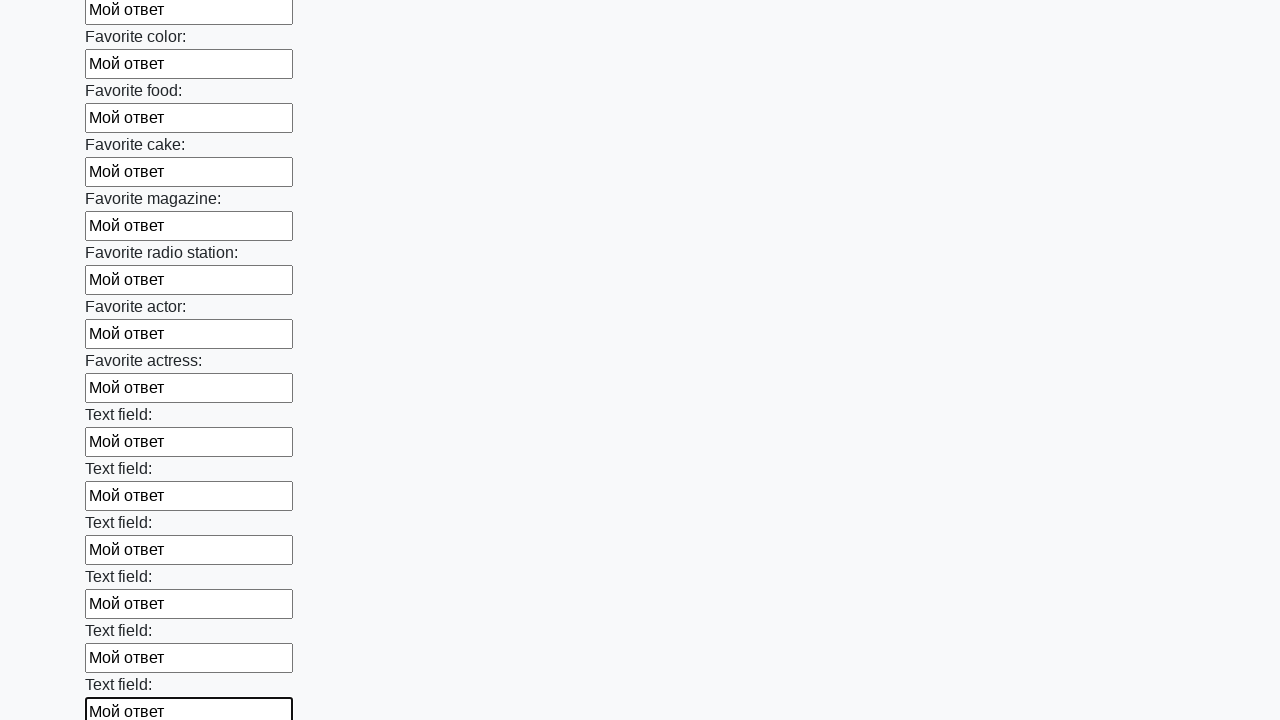

Filled input field with test answer on input >> nth=32
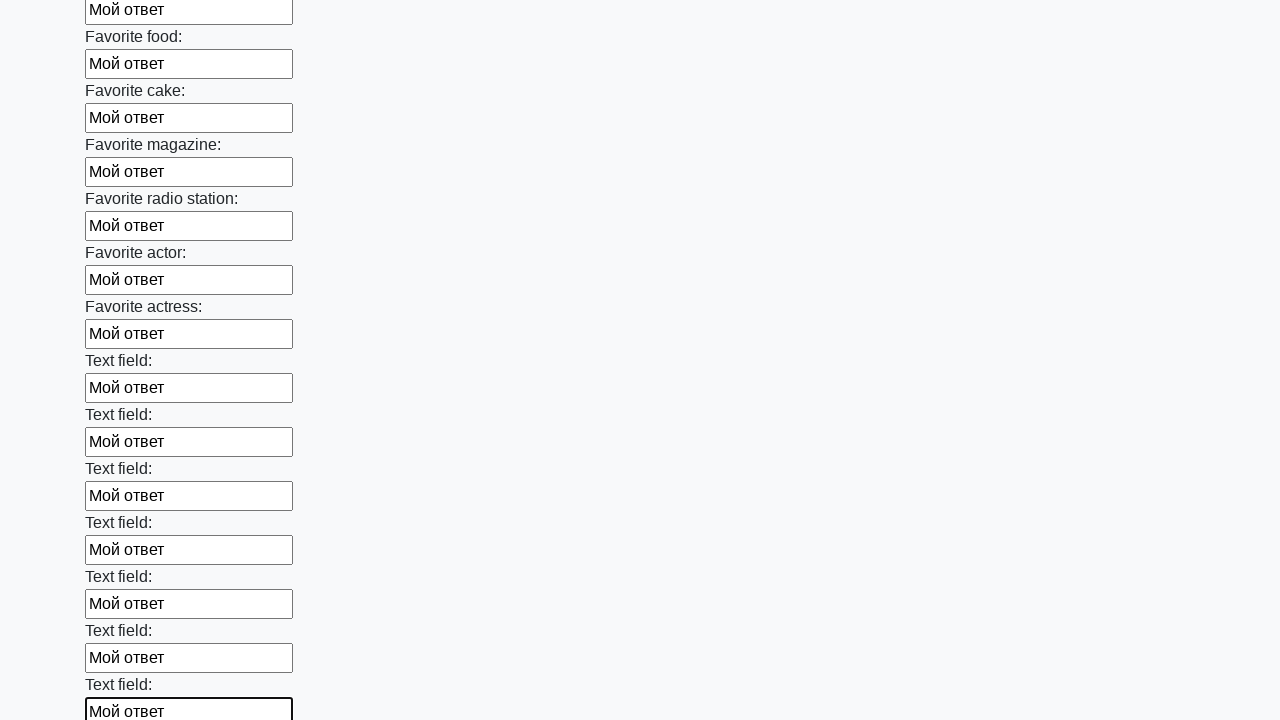

Filled input field with test answer on input >> nth=33
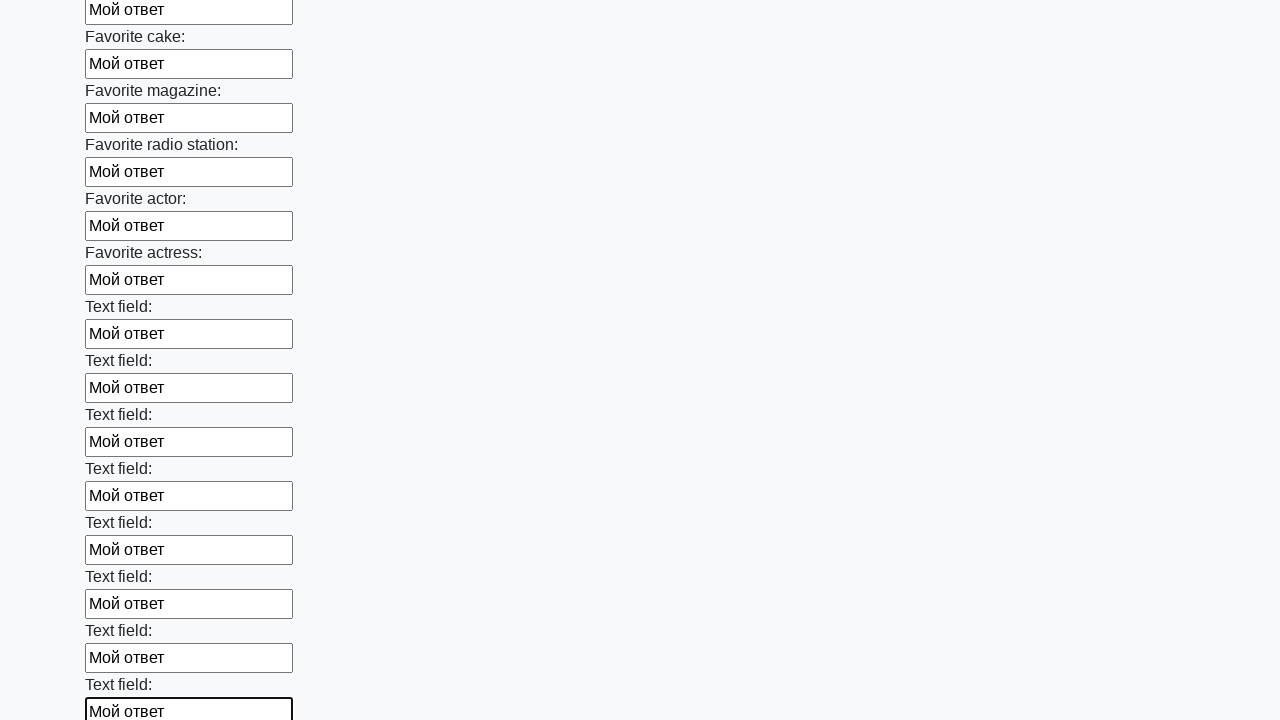

Filled input field with test answer on input >> nth=34
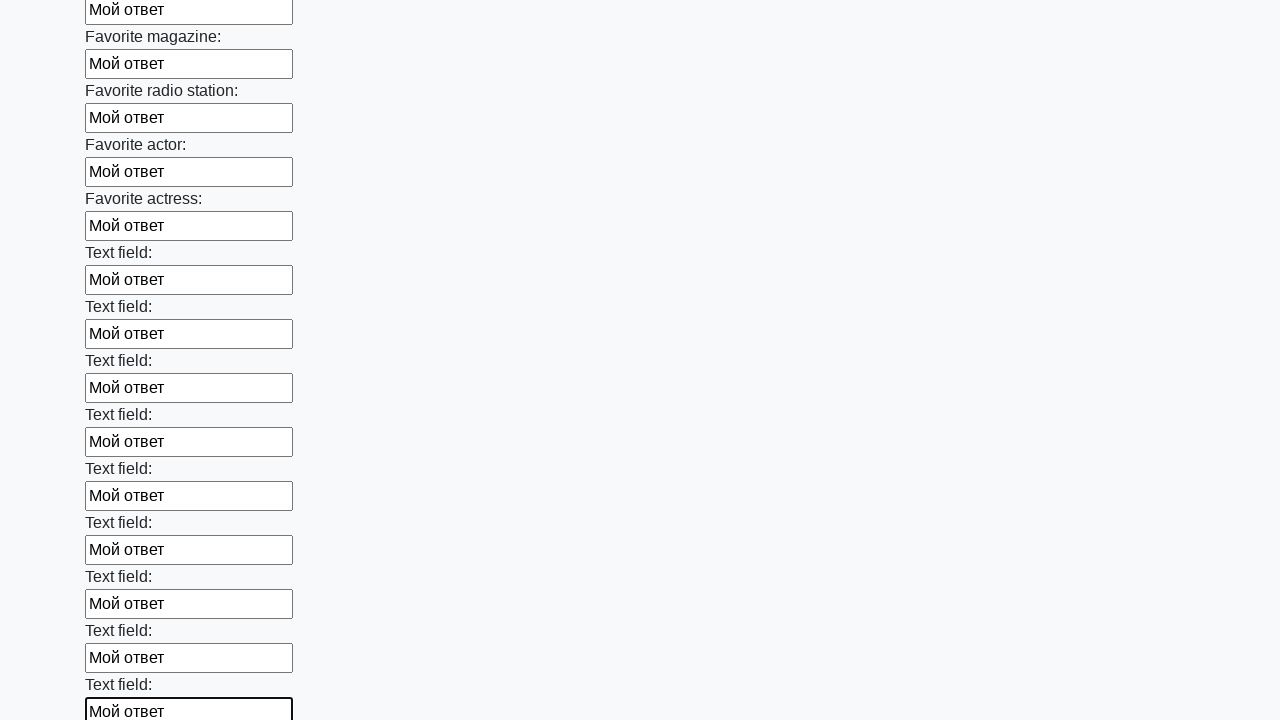

Filled input field with test answer on input >> nth=35
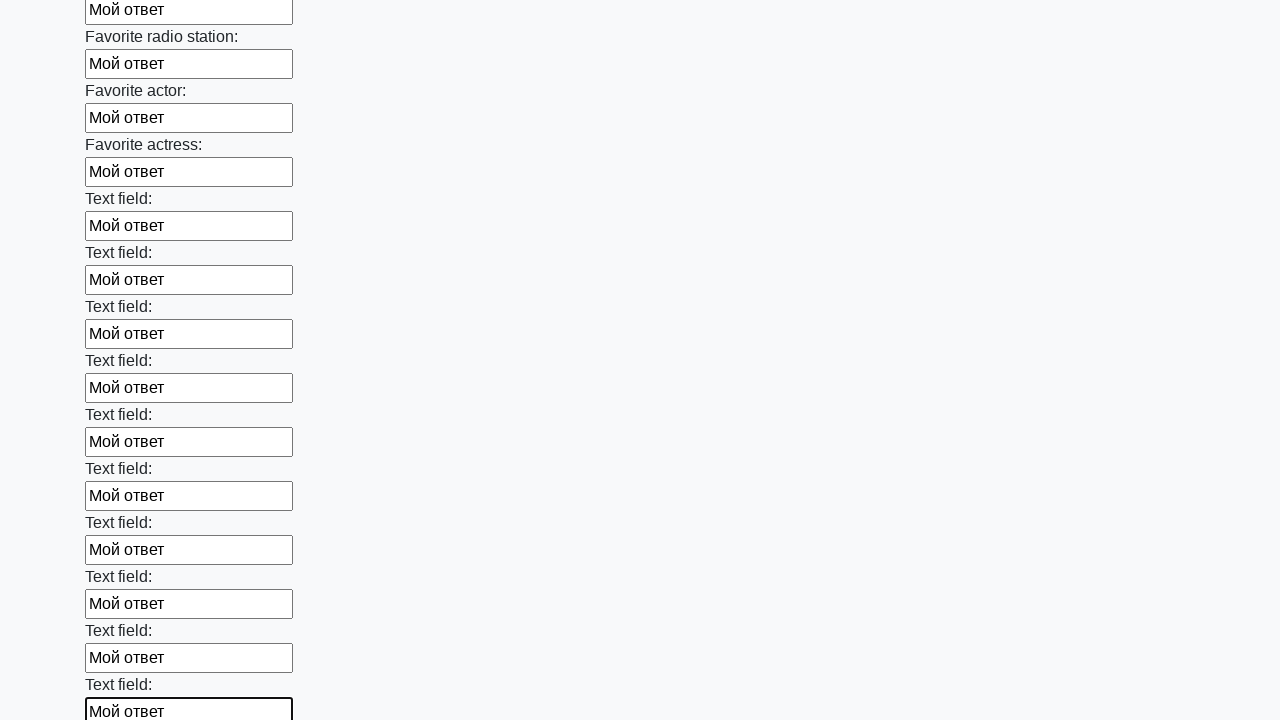

Filled input field with test answer on input >> nth=36
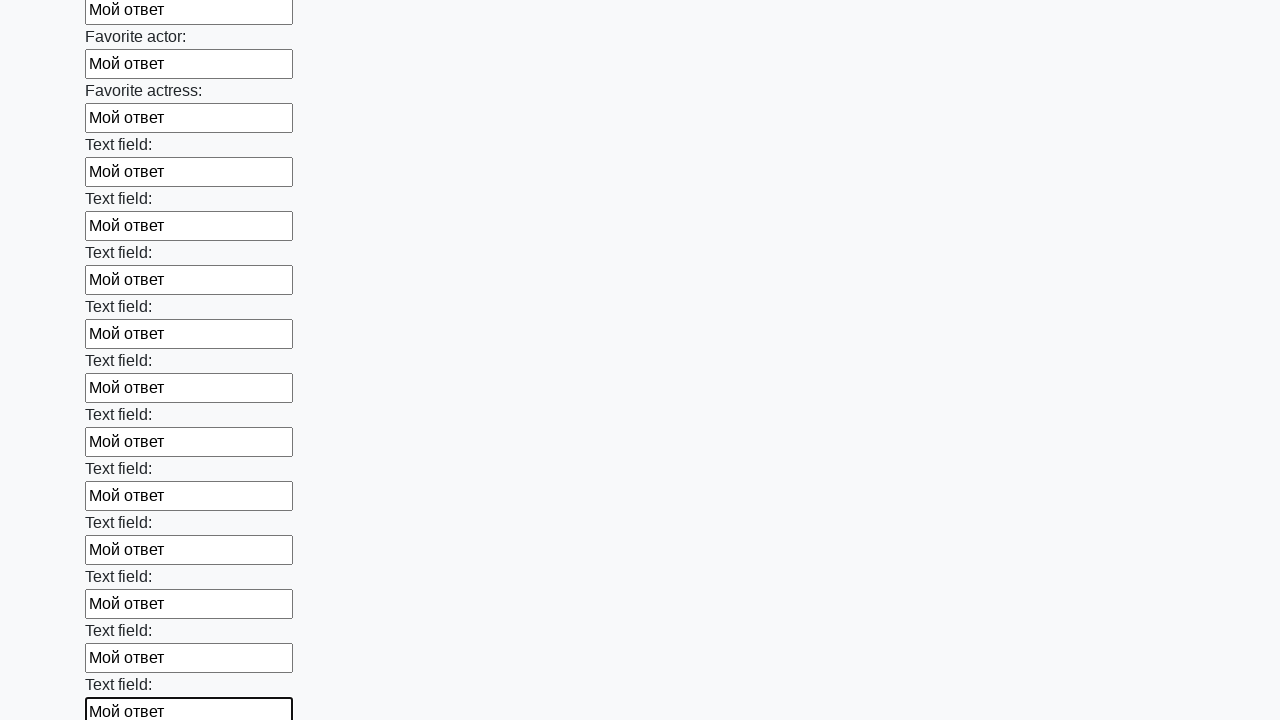

Filled input field with test answer on input >> nth=37
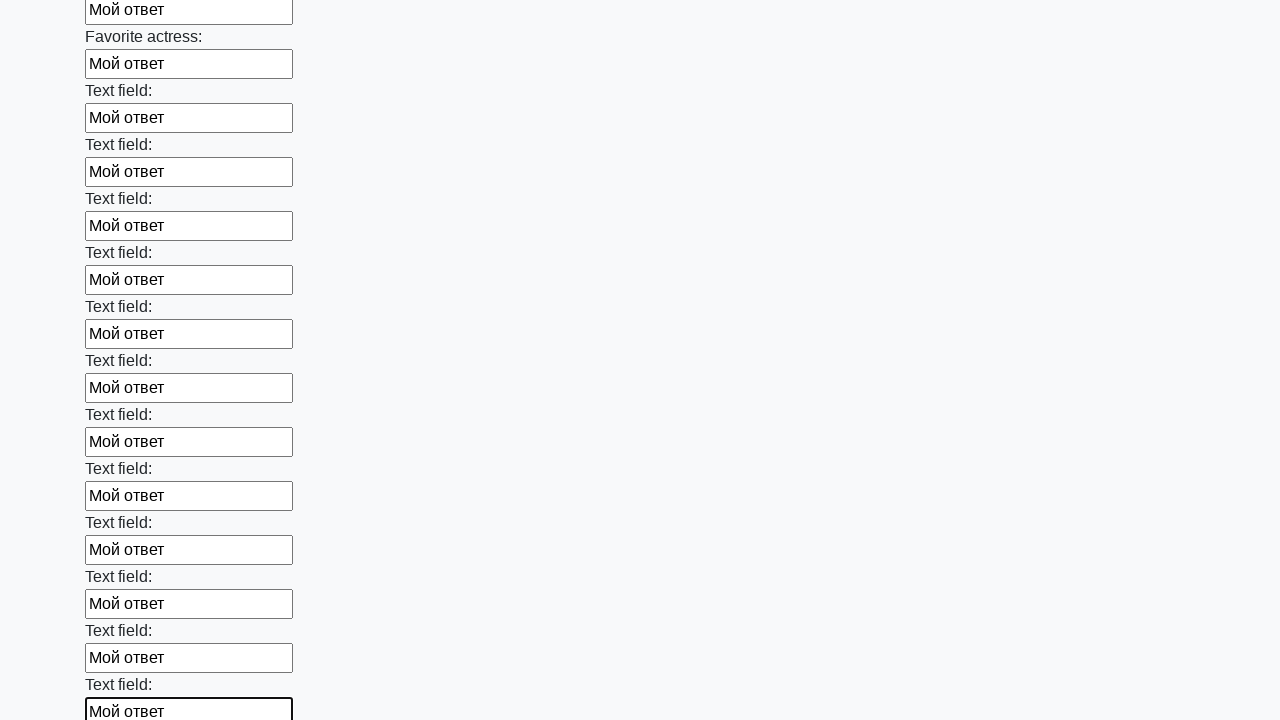

Filled input field with test answer on input >> nth=38
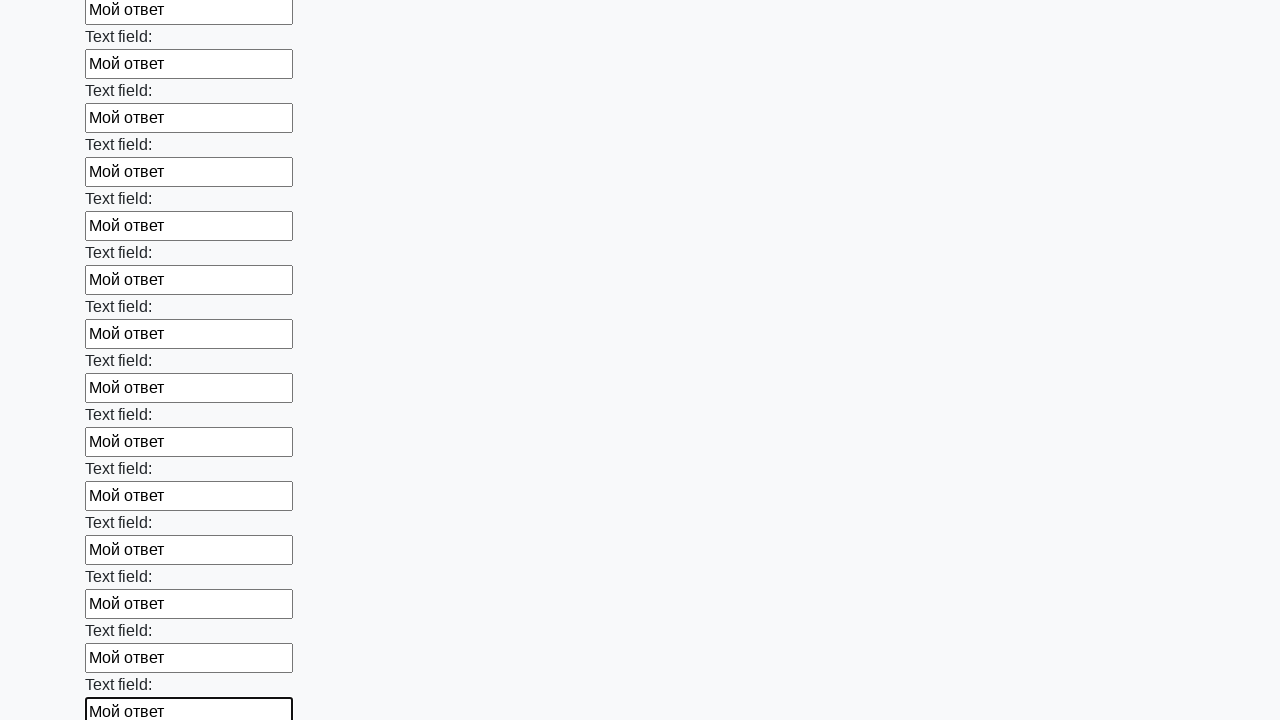

Filled input field with test answer on input >> nth=39
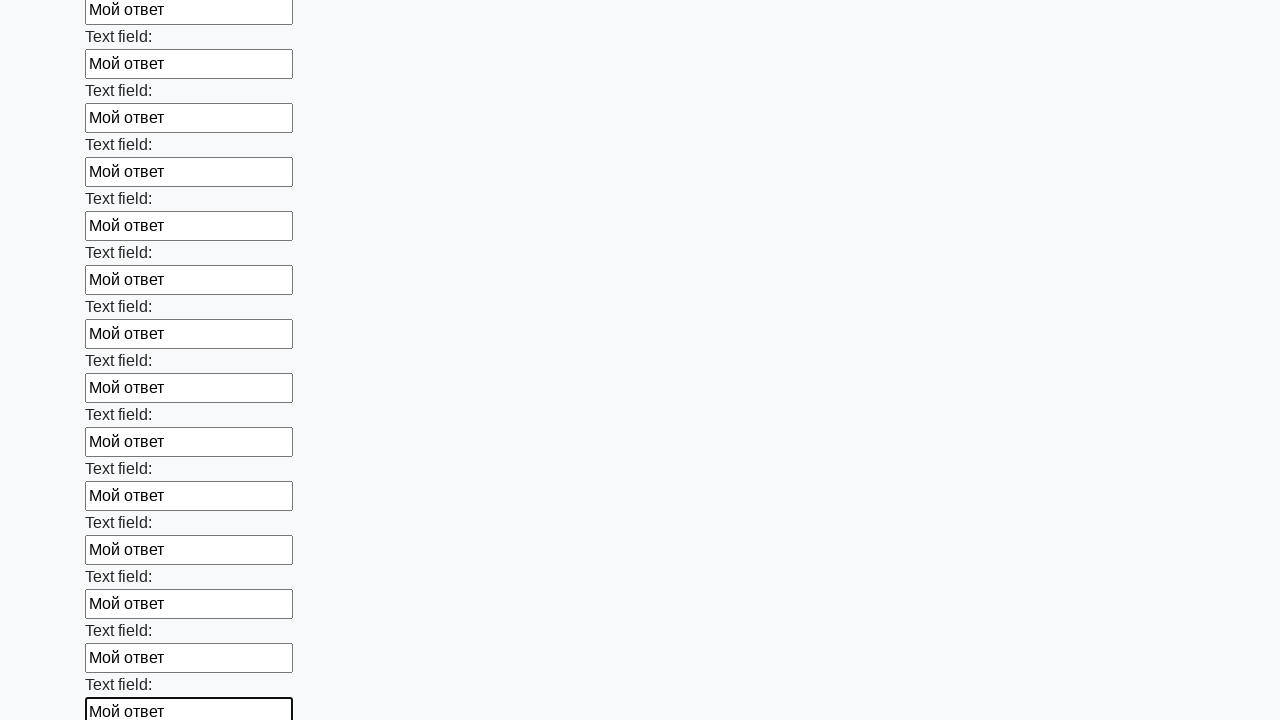

Filled input field with test answer on input >> nth=40
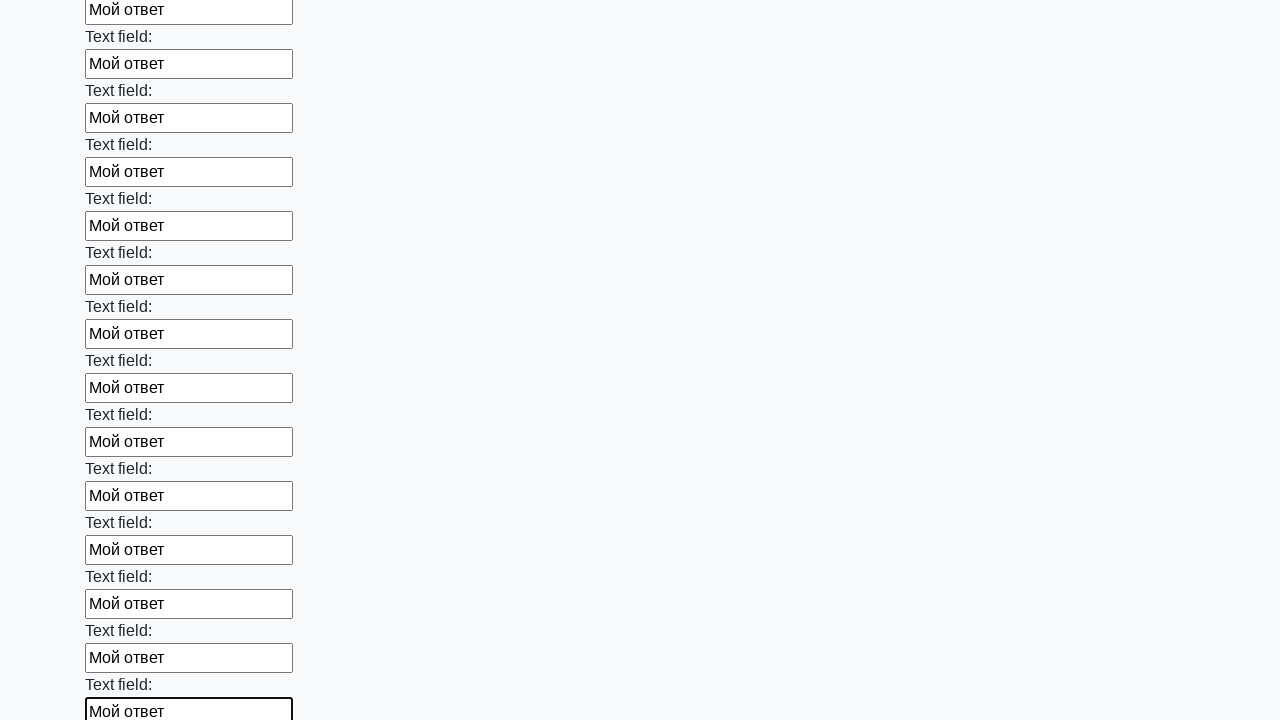

Filled input field with test answer on input >> nth=41
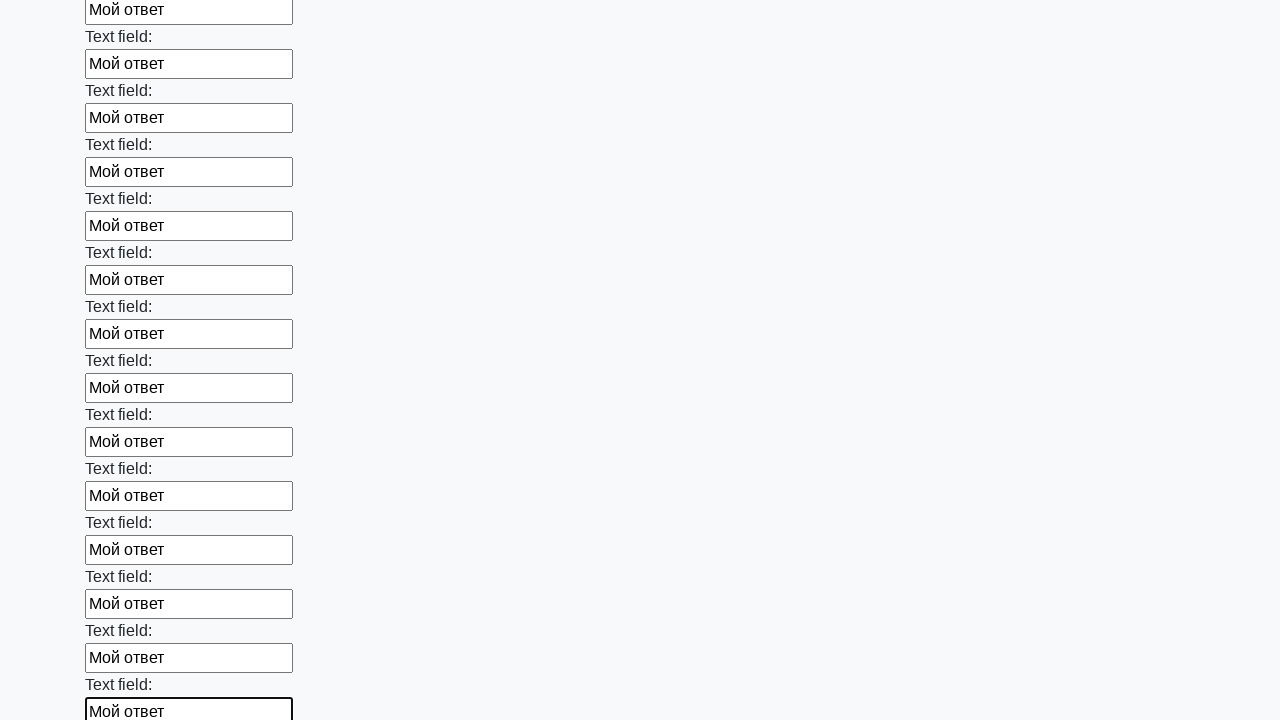

Filled input field with test answer on input >> nth=42
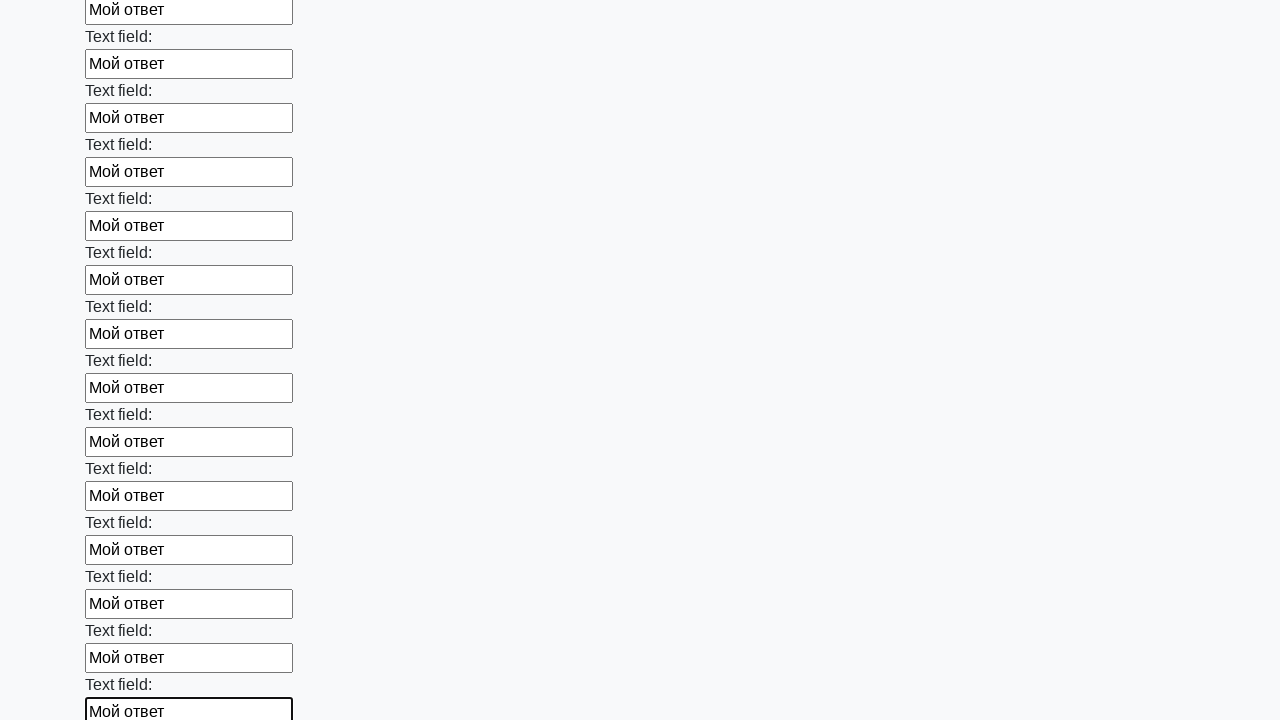

Filled input field with test answer on input >> nth=43
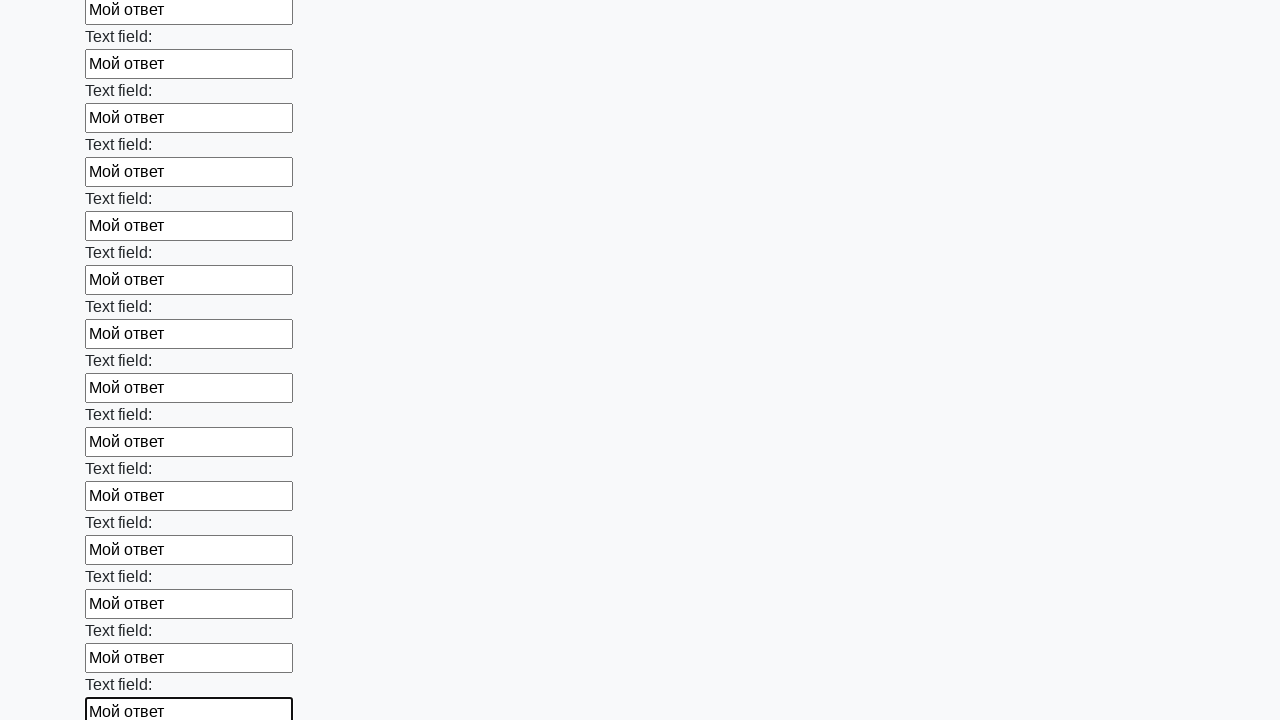

Filled input field with test answer on input >> nth=44
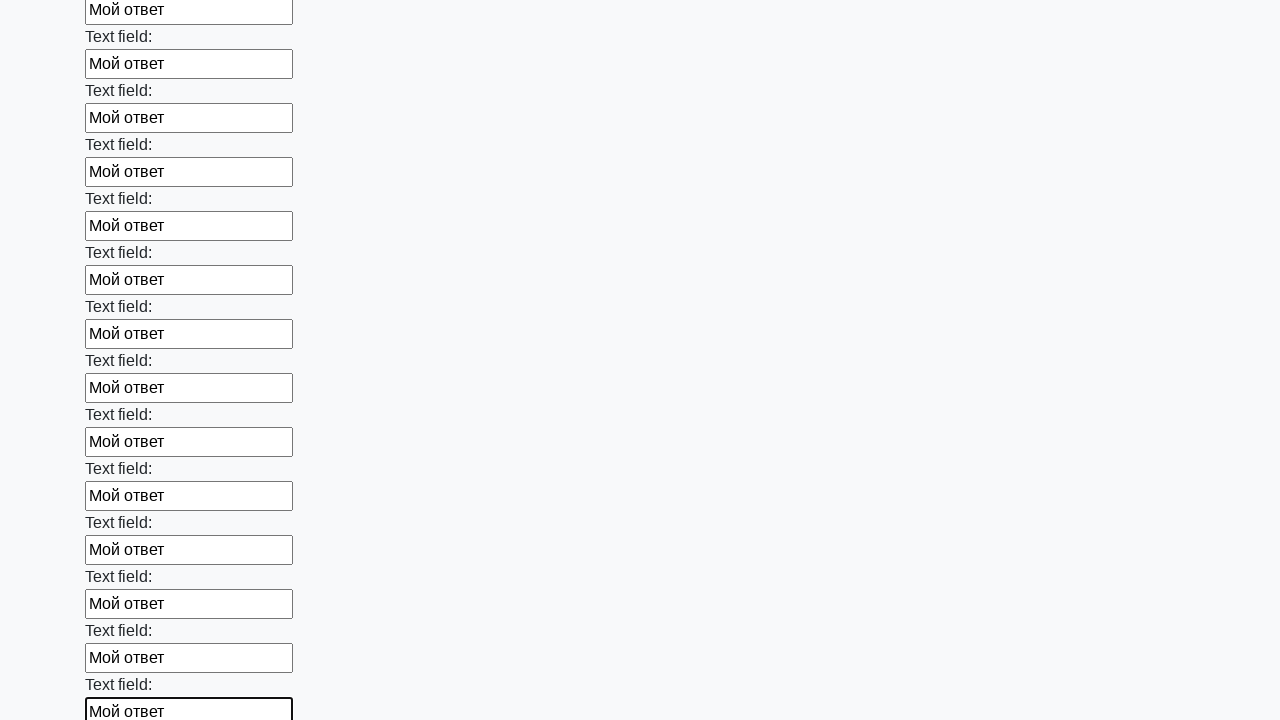

Filled input field with test answer on input >> nth=45
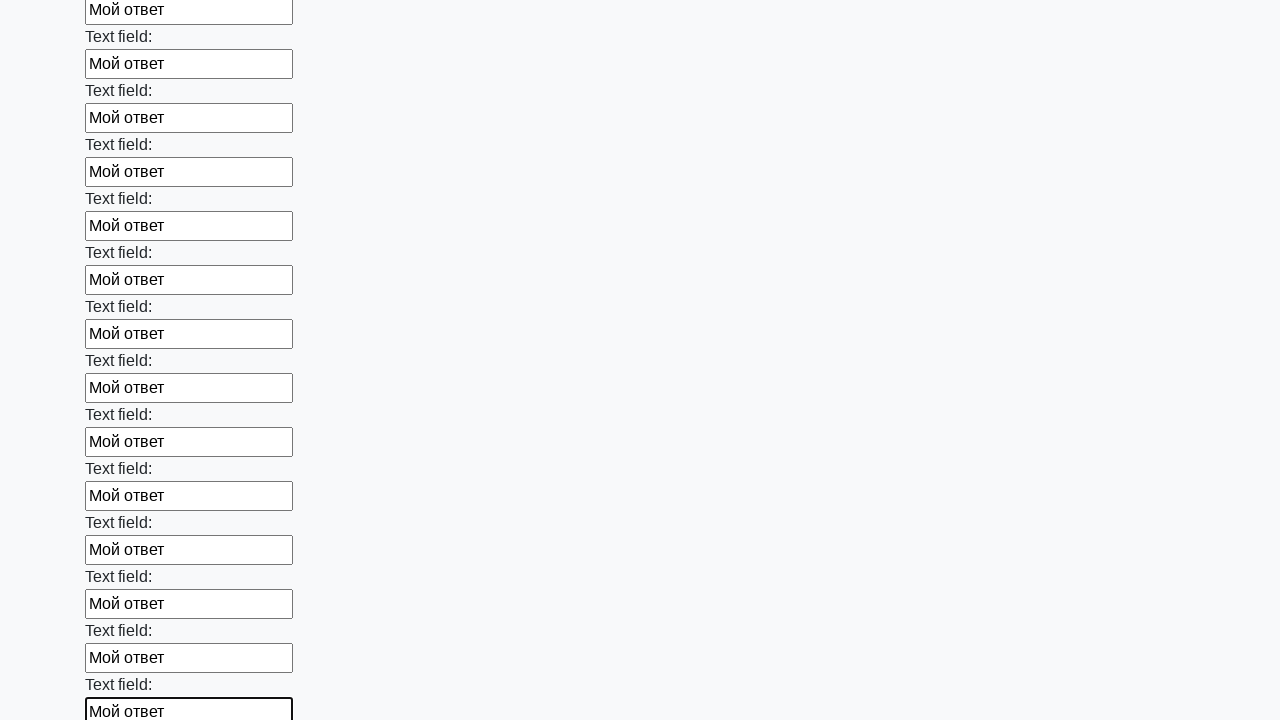

Filled input field with test answer on input >> nth=46
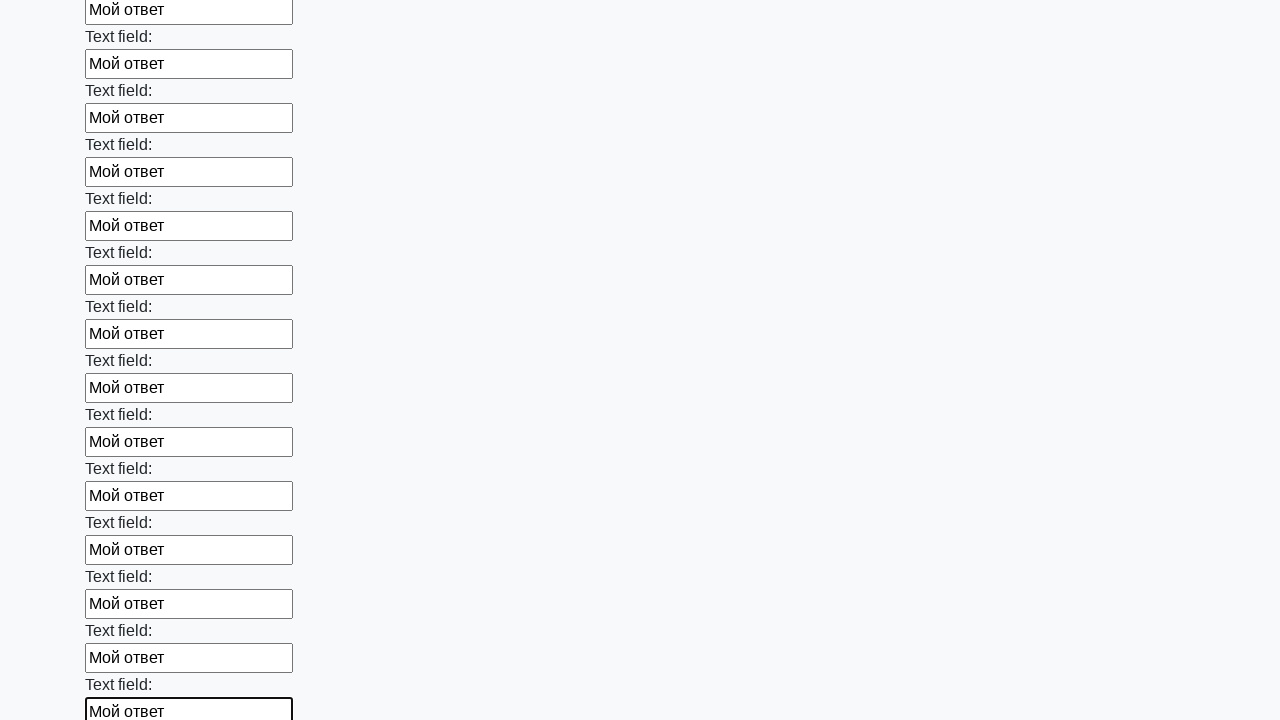

Filled input field with test answer on input >> nth=47
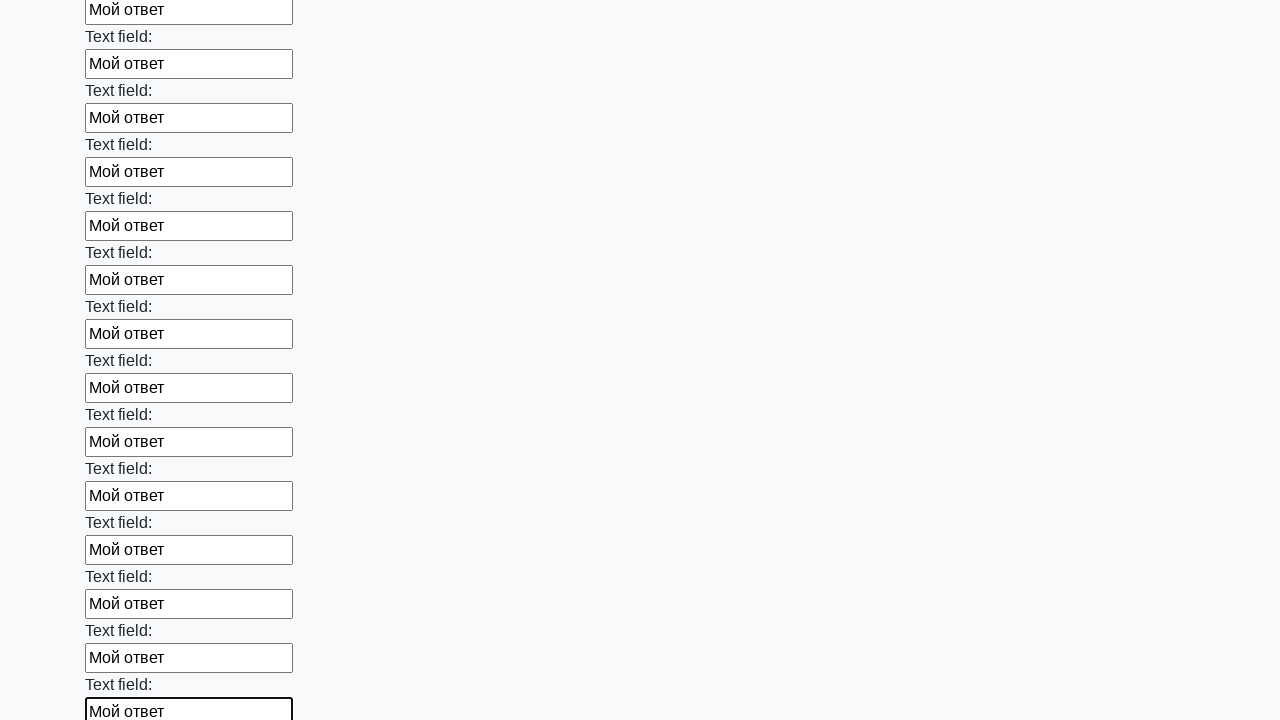

Filled input field with test answer on input >> nth=48
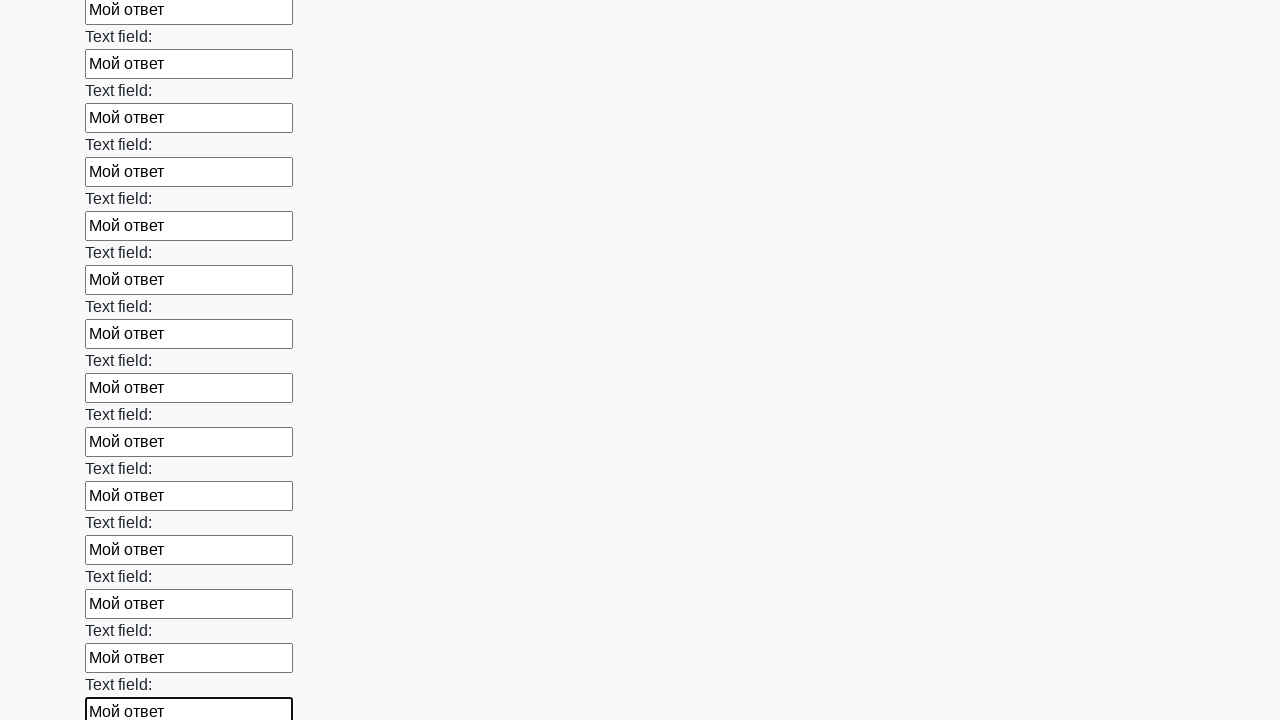

Filled input field with test answer on input >> nth=49
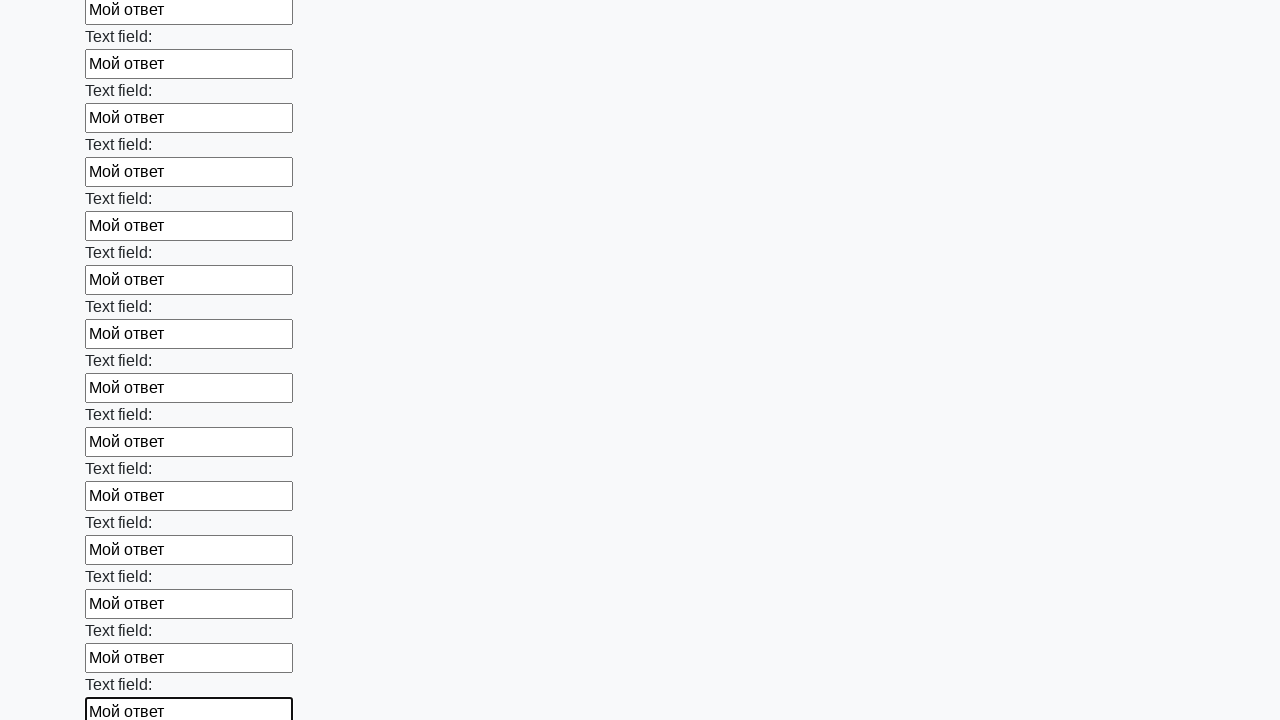

Filled input field with test answer on input >> nth=50
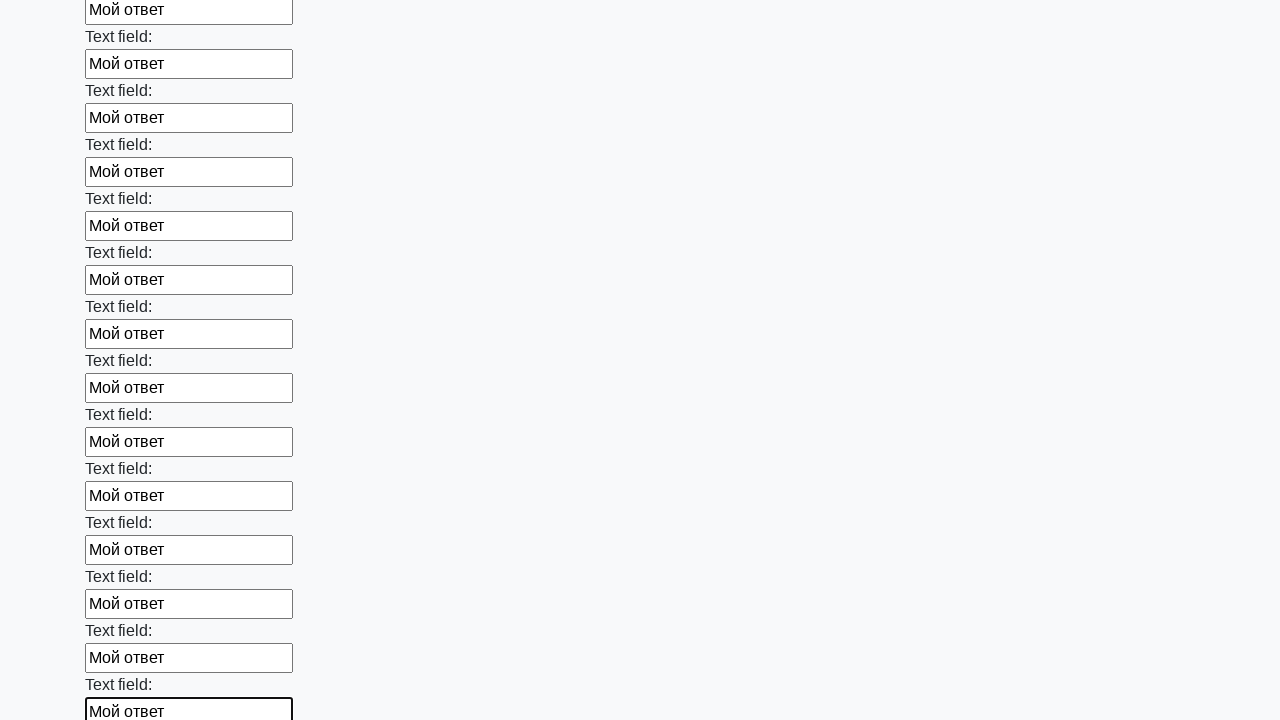

Filled input field with test answer on input >> nth=51
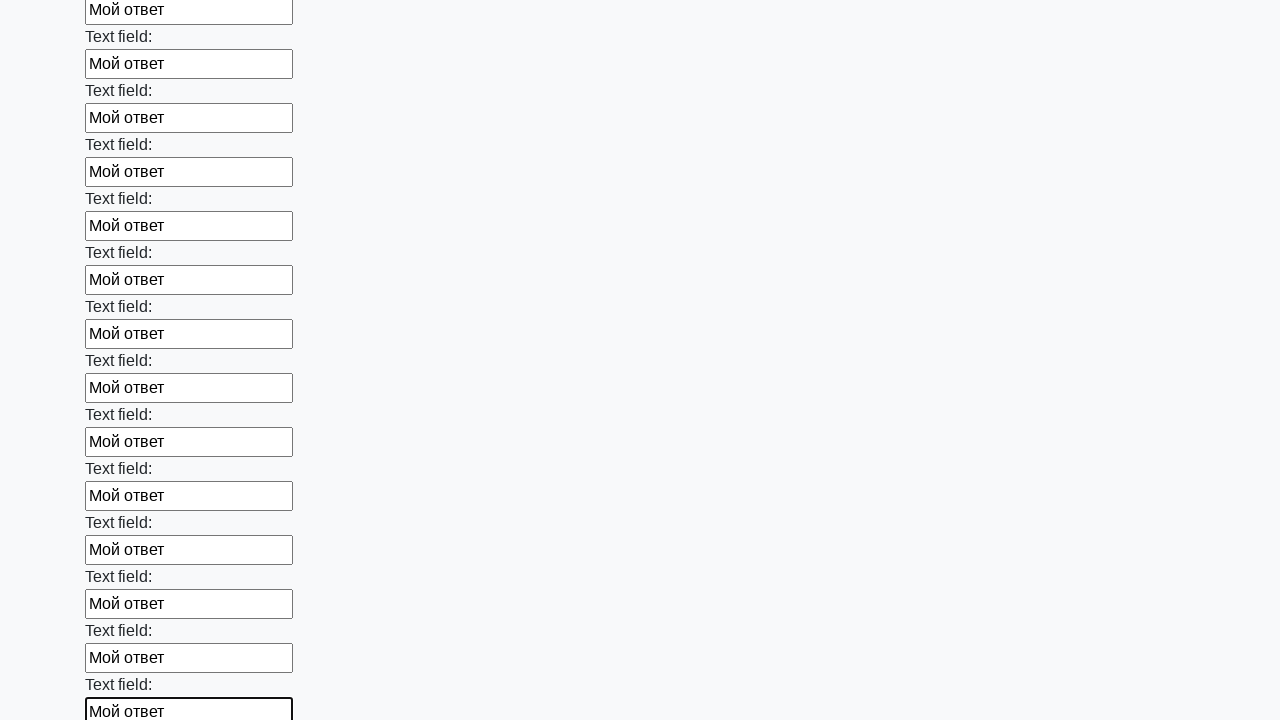

Filled input field with test answer on input >> nth=52
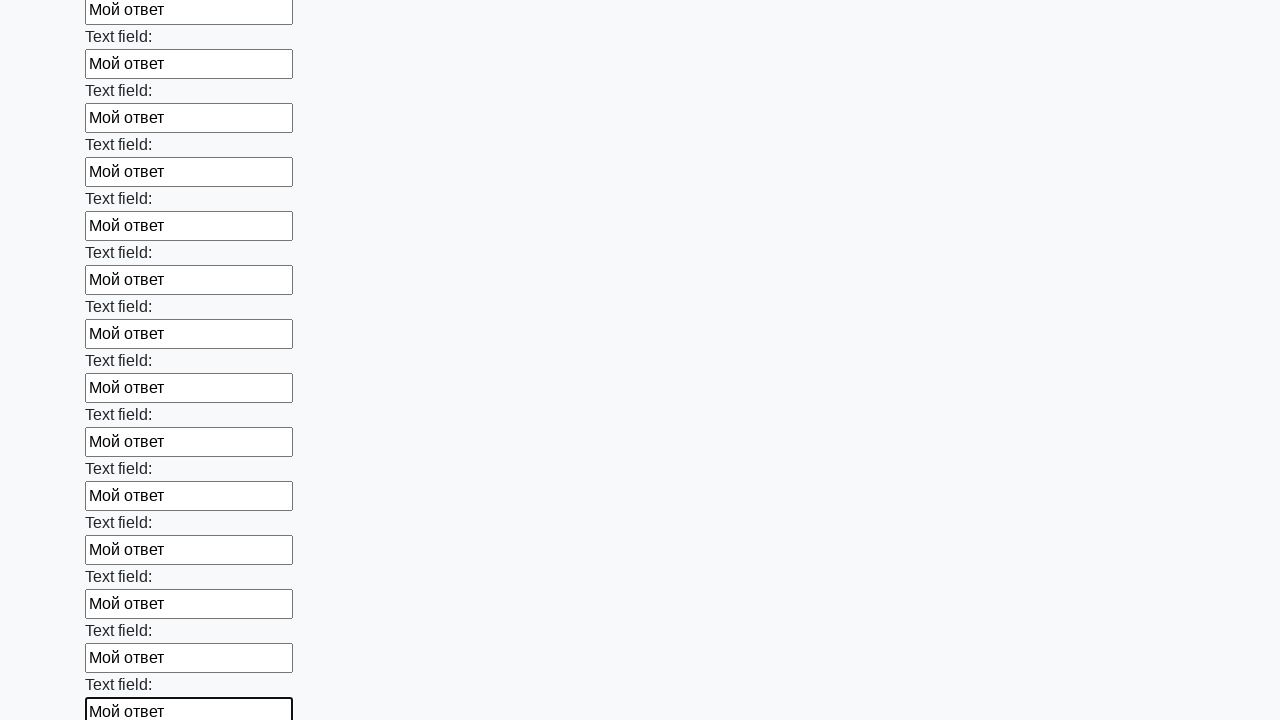

Filled input field with test answer on input >> nth=53
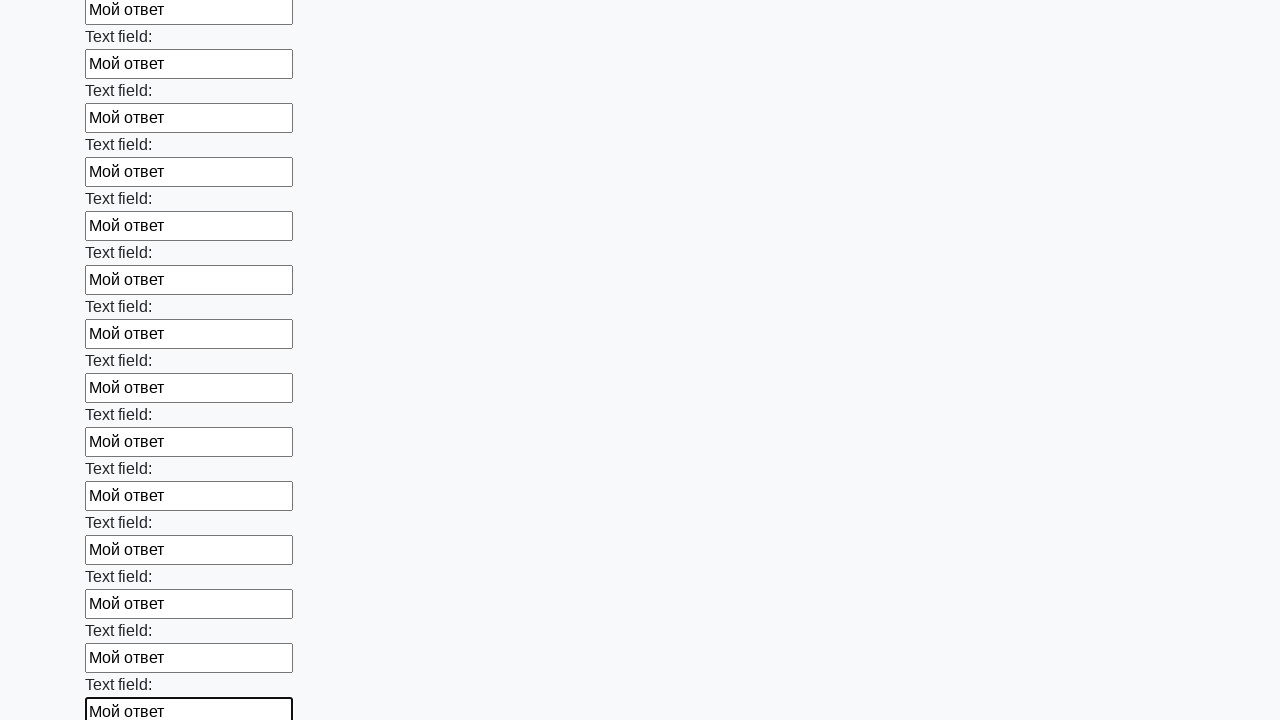

Filled input field with test answer on input >> nth=54
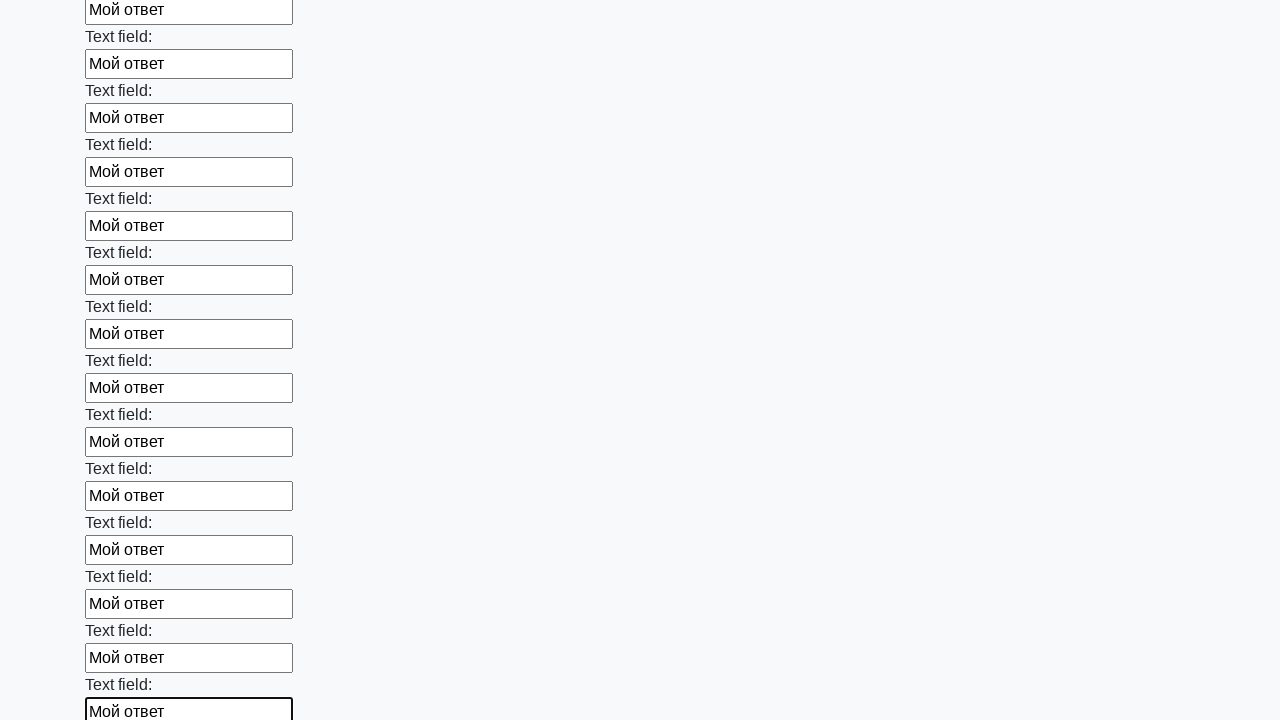

Filled input field with test answer on input >> nth=55
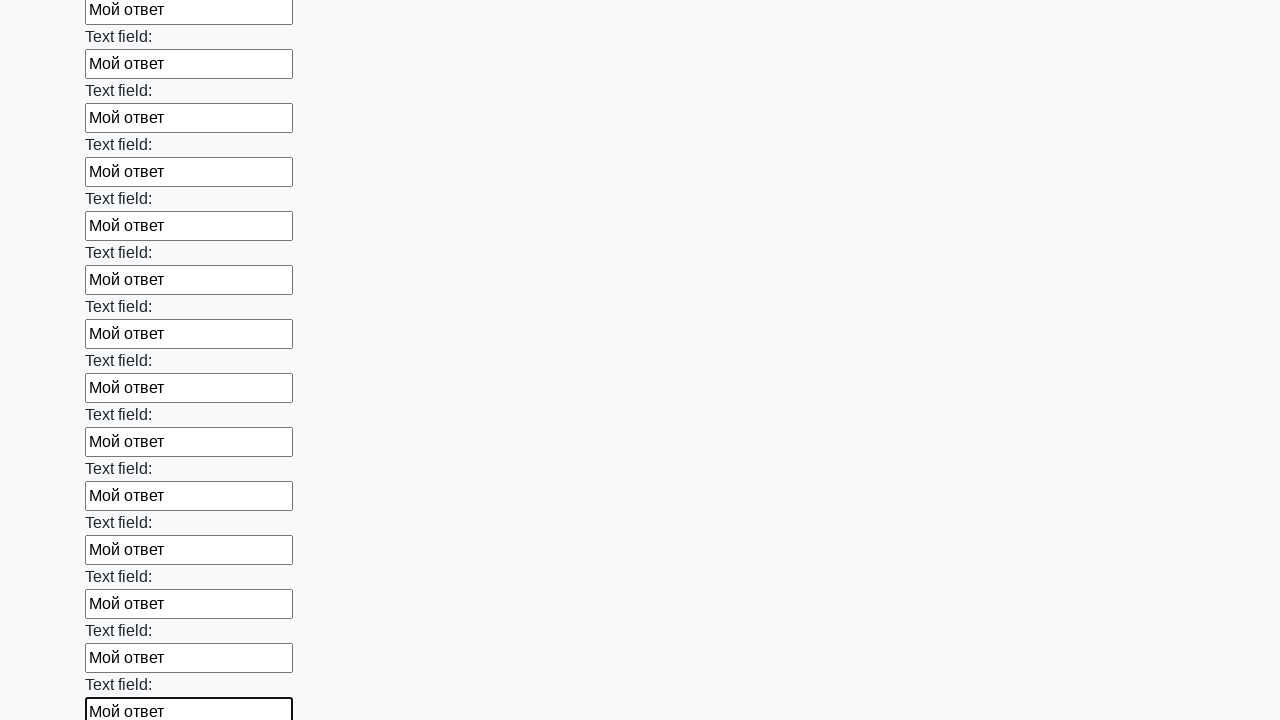

Filled input field with test answer on input >> nth=56
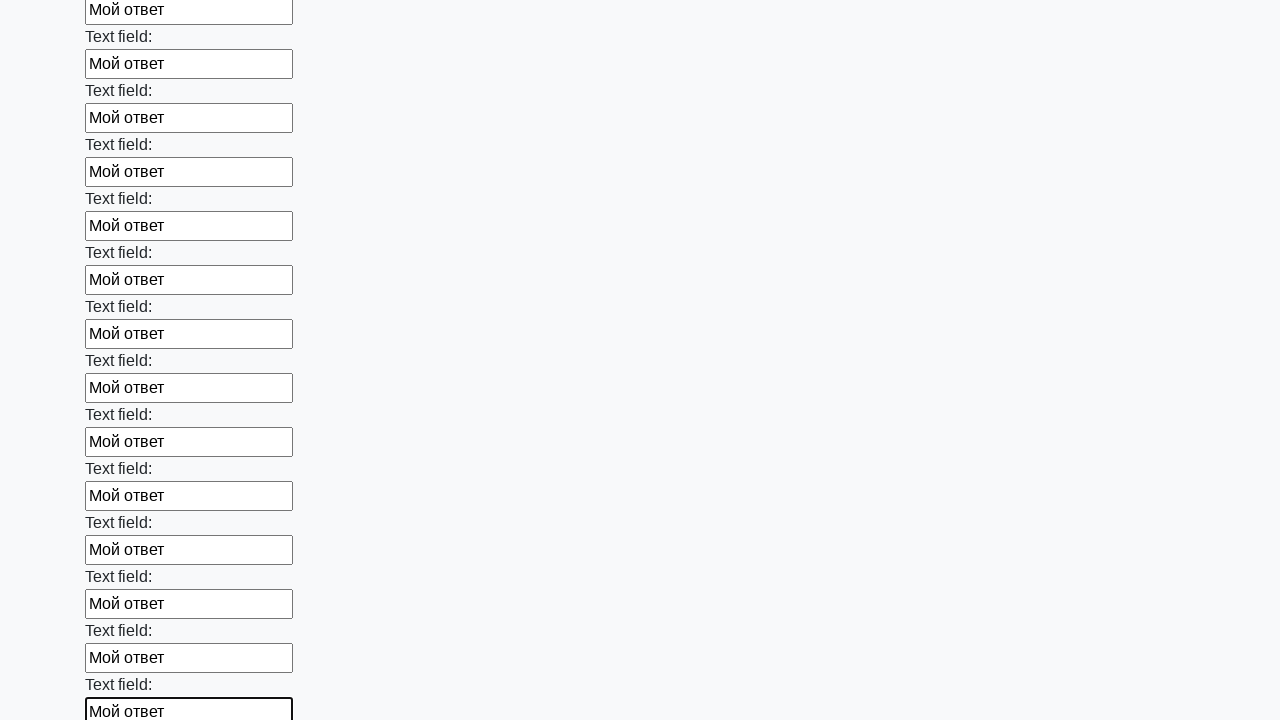

Filled input field with test answer on input >> nth=57
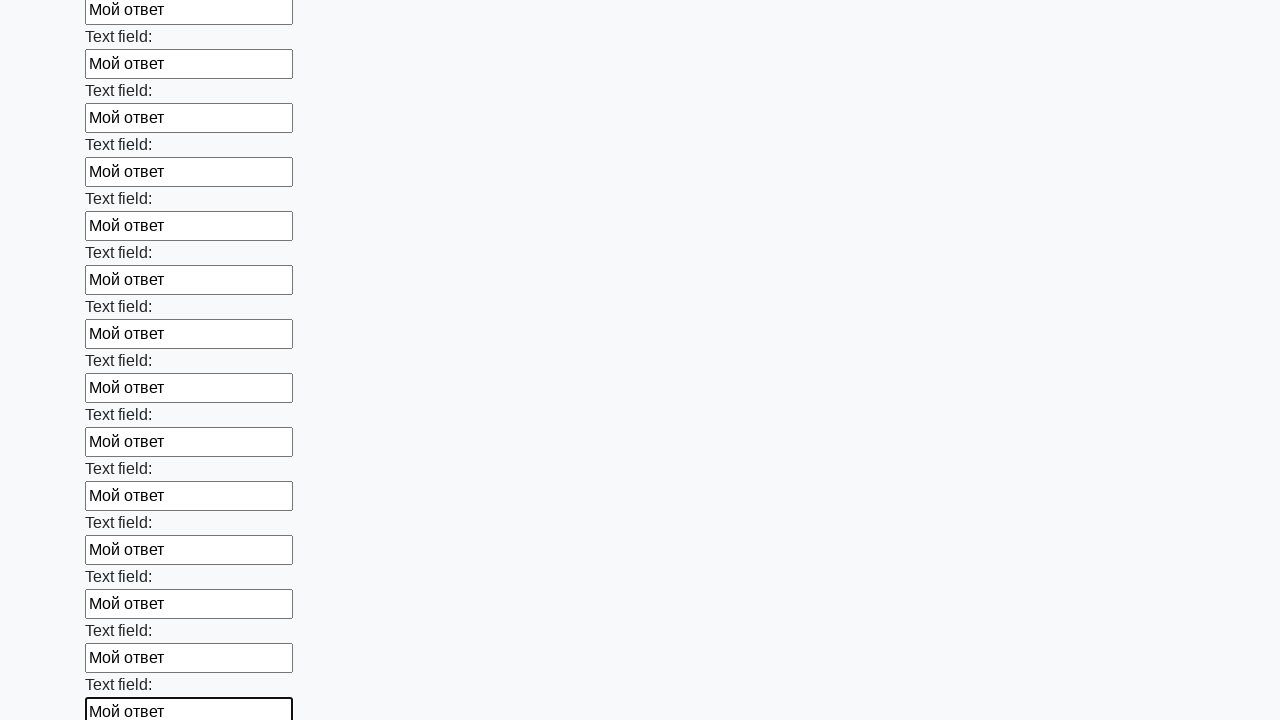

Filled input field with test answer on input >> nth=58
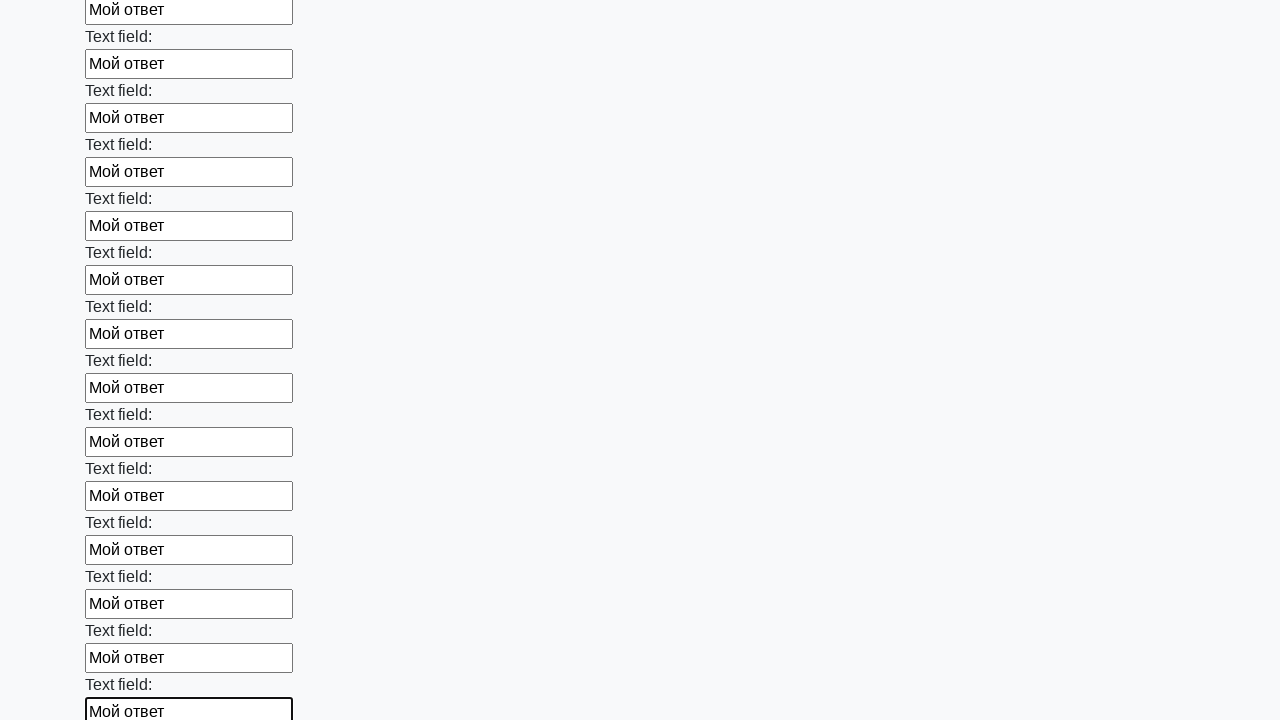

Filled input field with test answer on input >> nth=59
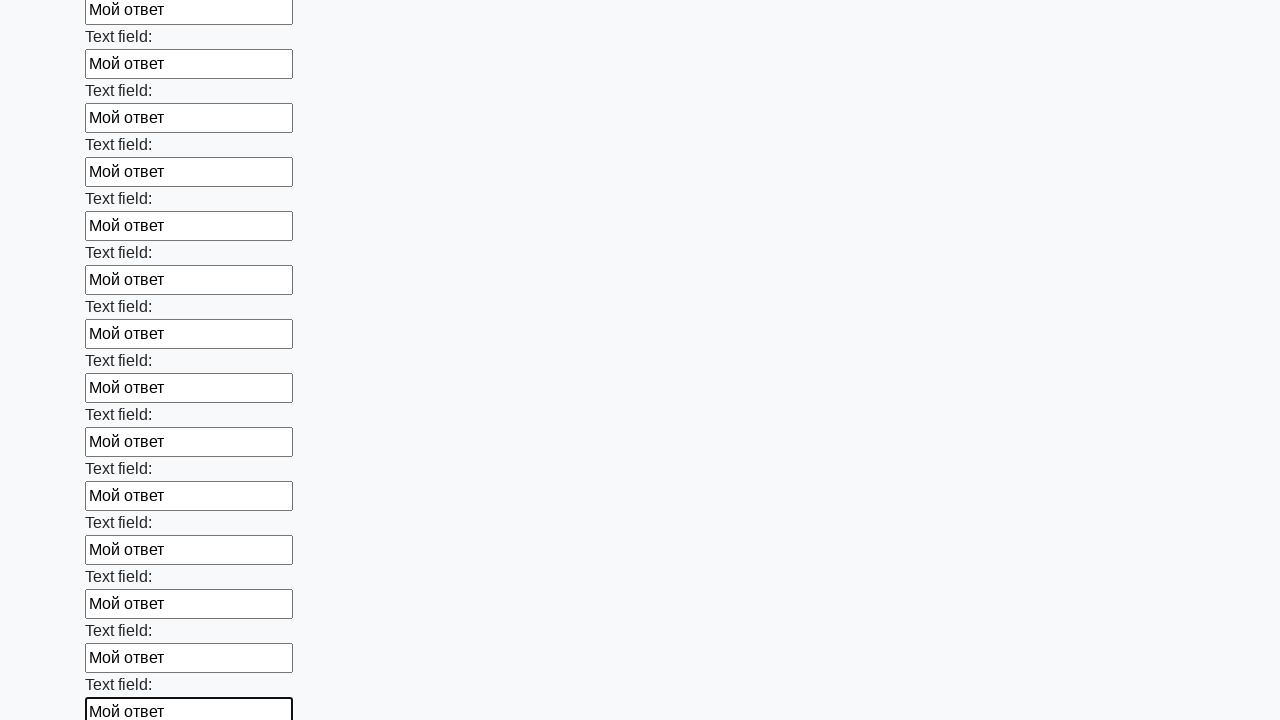

Filled input field with test answer on input >> nth=60
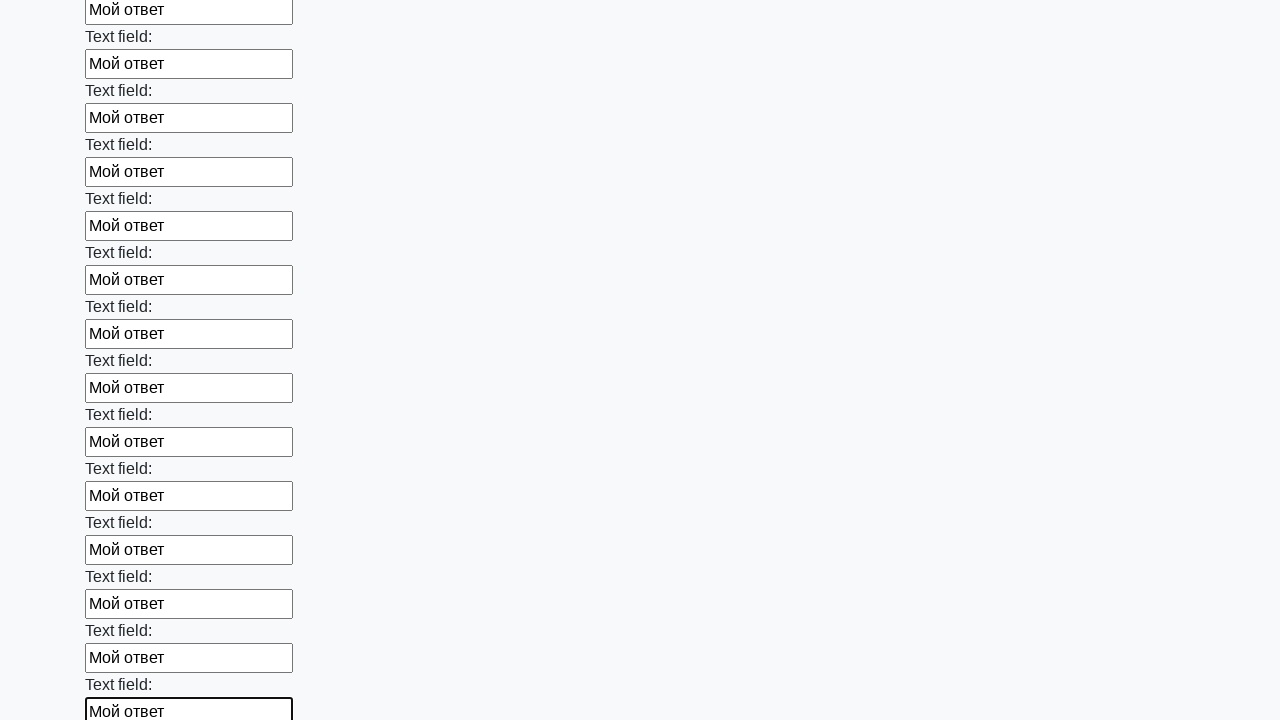

Filled input field with test answer on input >> nth=61
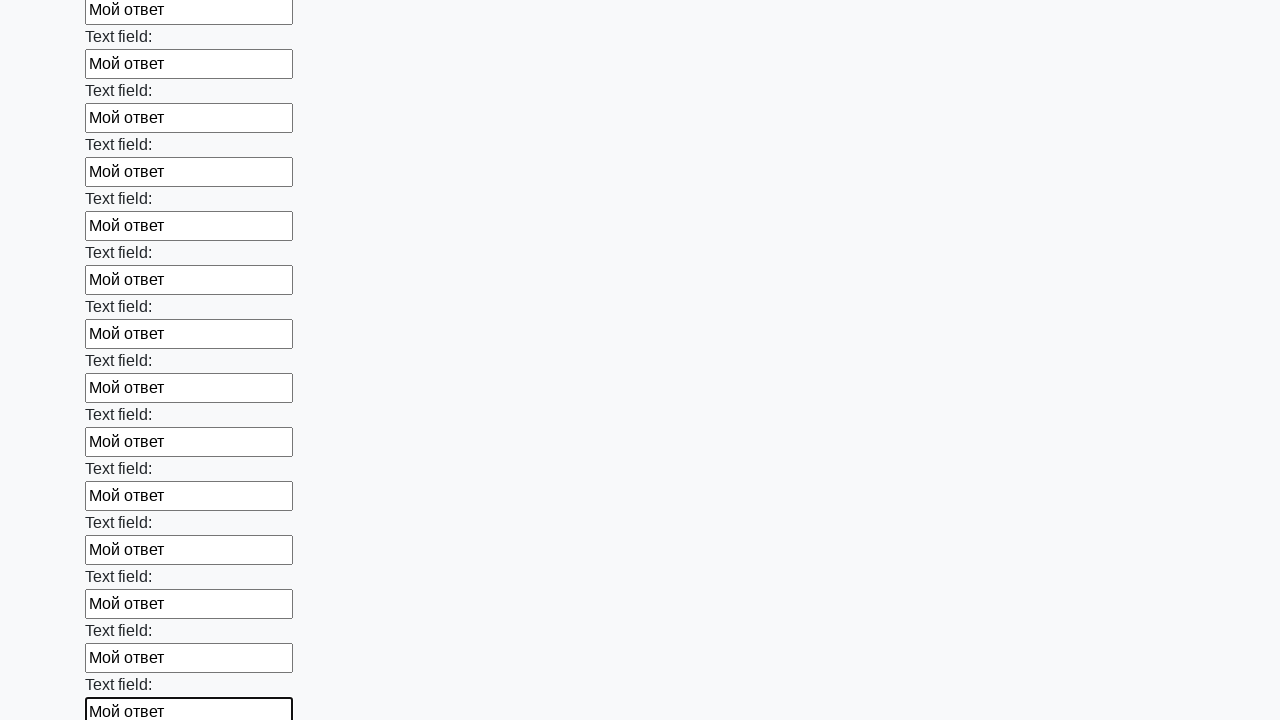

Filled input field with test answer on input >> nth=62
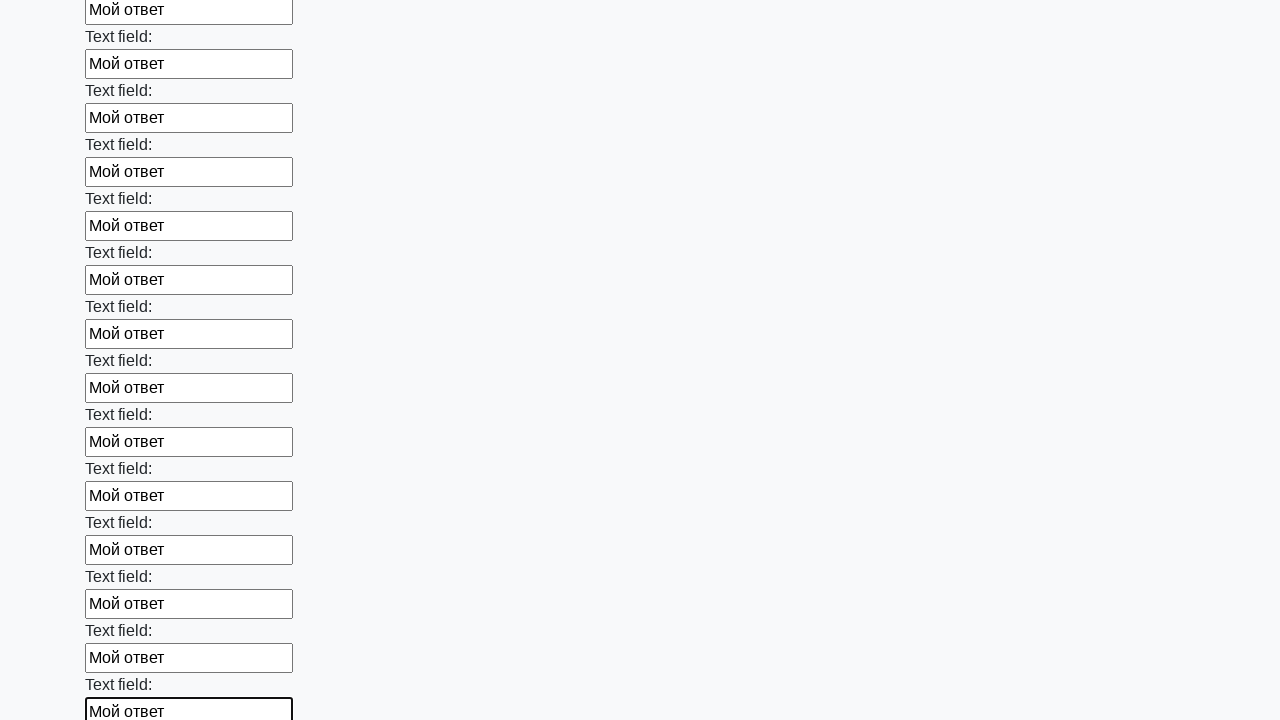

Filled input field with test answer on input >> nth=63
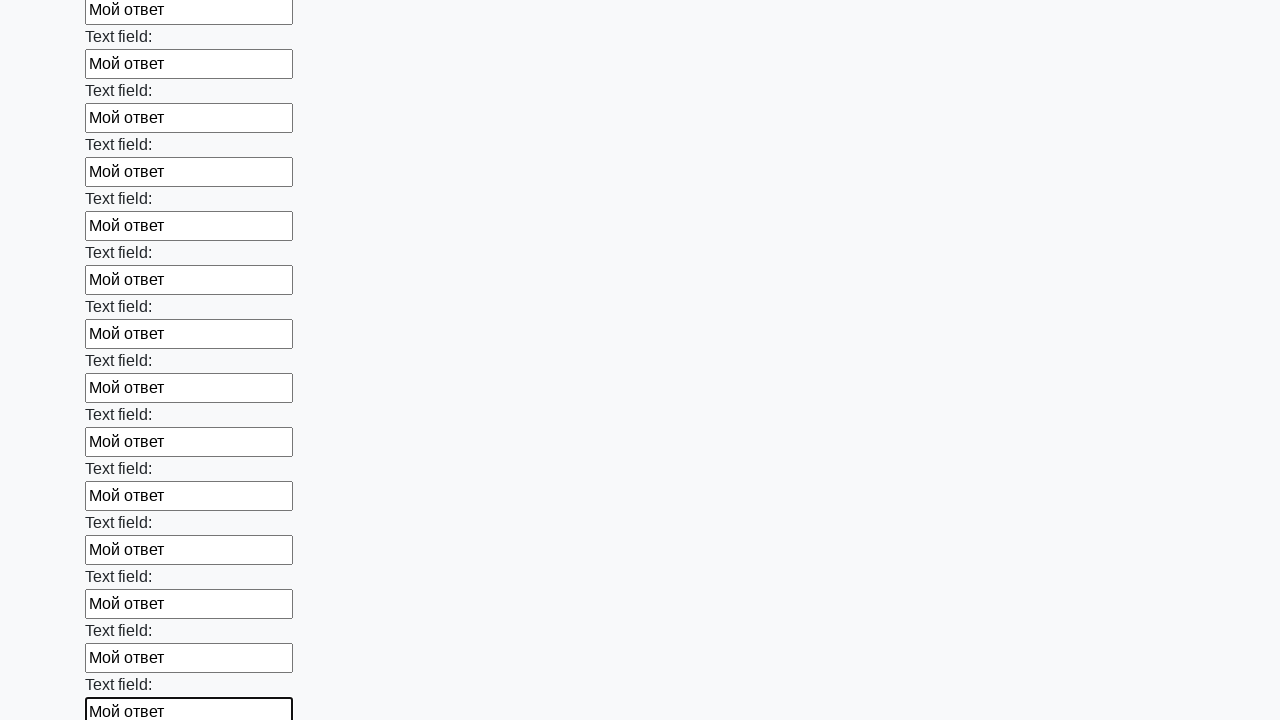

Filled input field with test answer on input >> nth=64
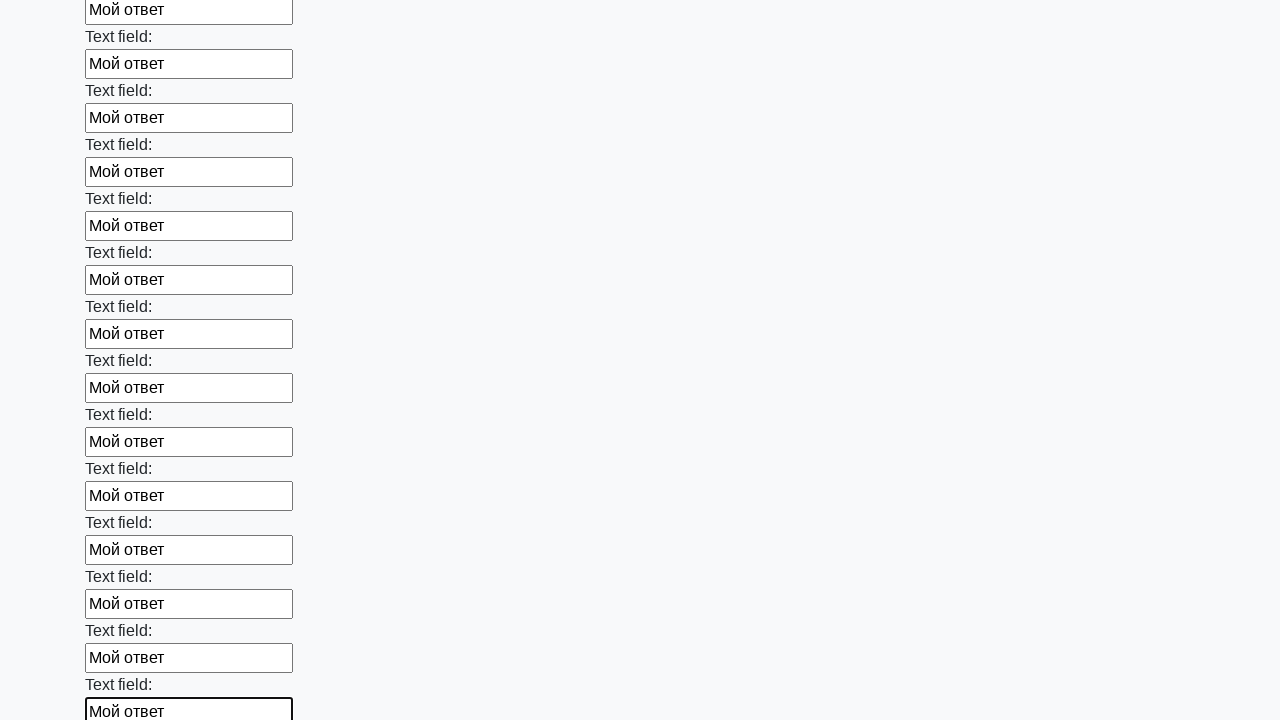

Filled input field with test answer on input >> nth=65
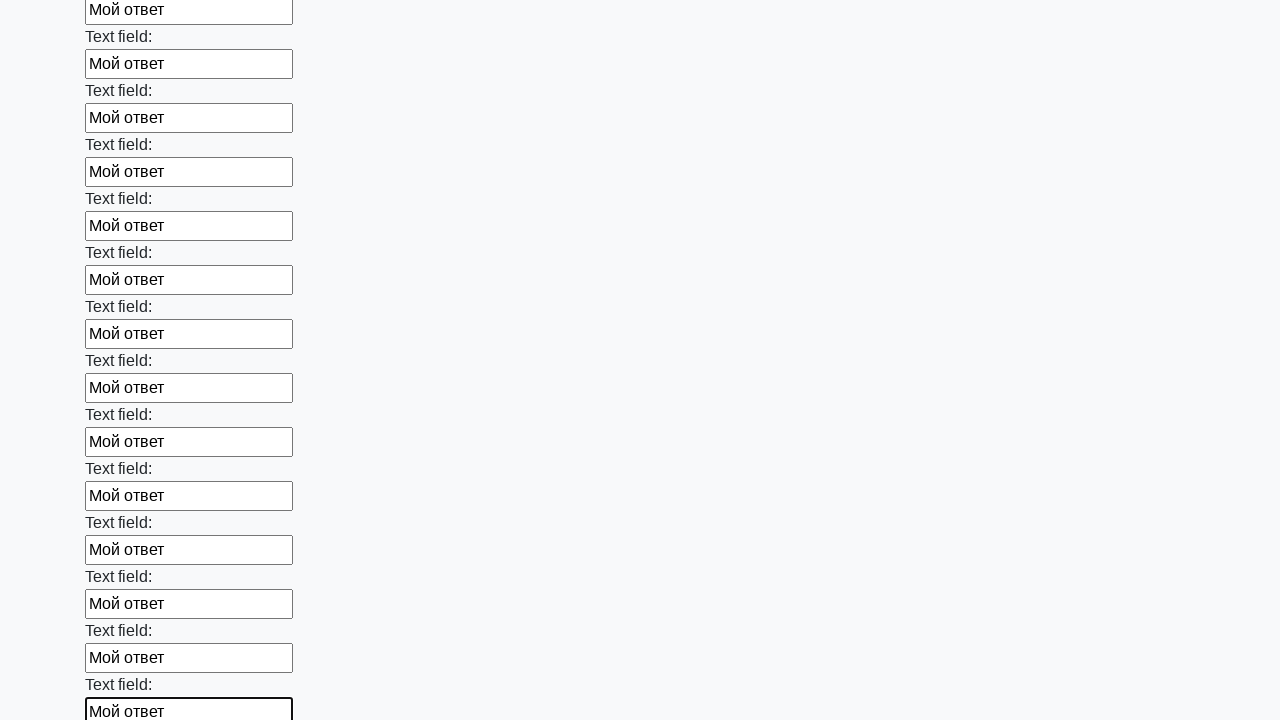

Filled input field with test answer on input >> nth=66
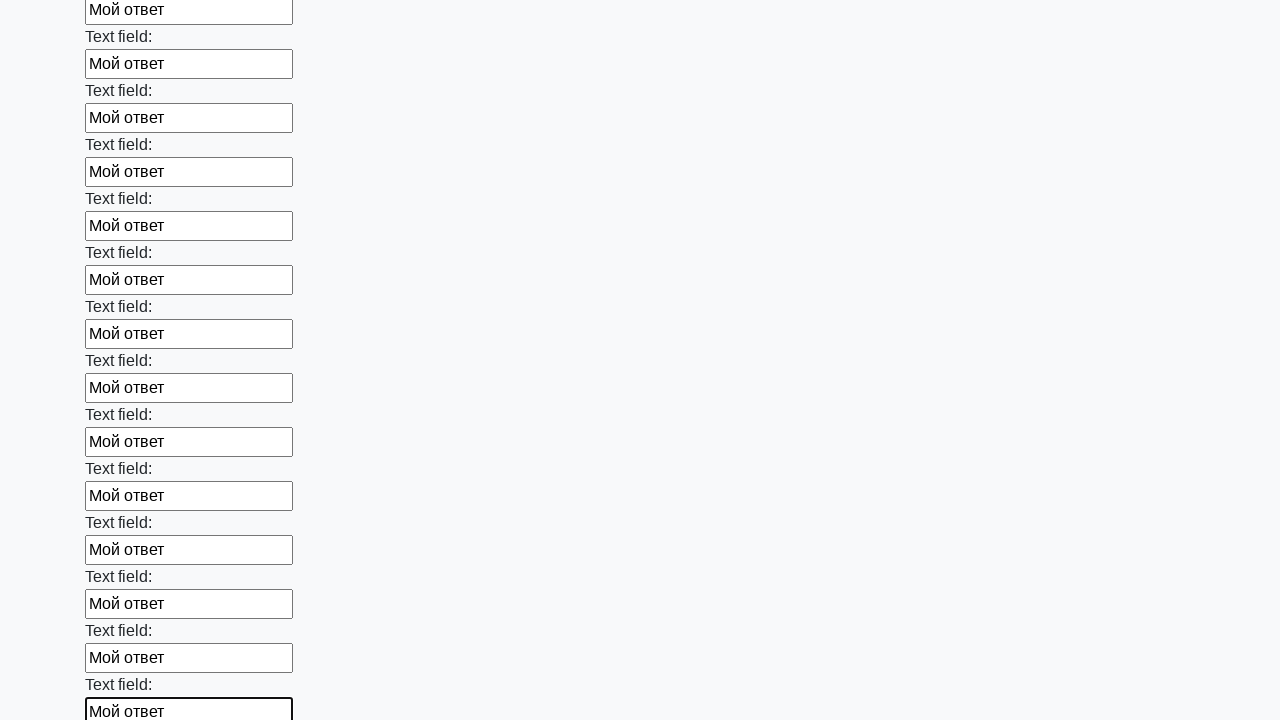

Filled input field with test answer on input >> nth=67
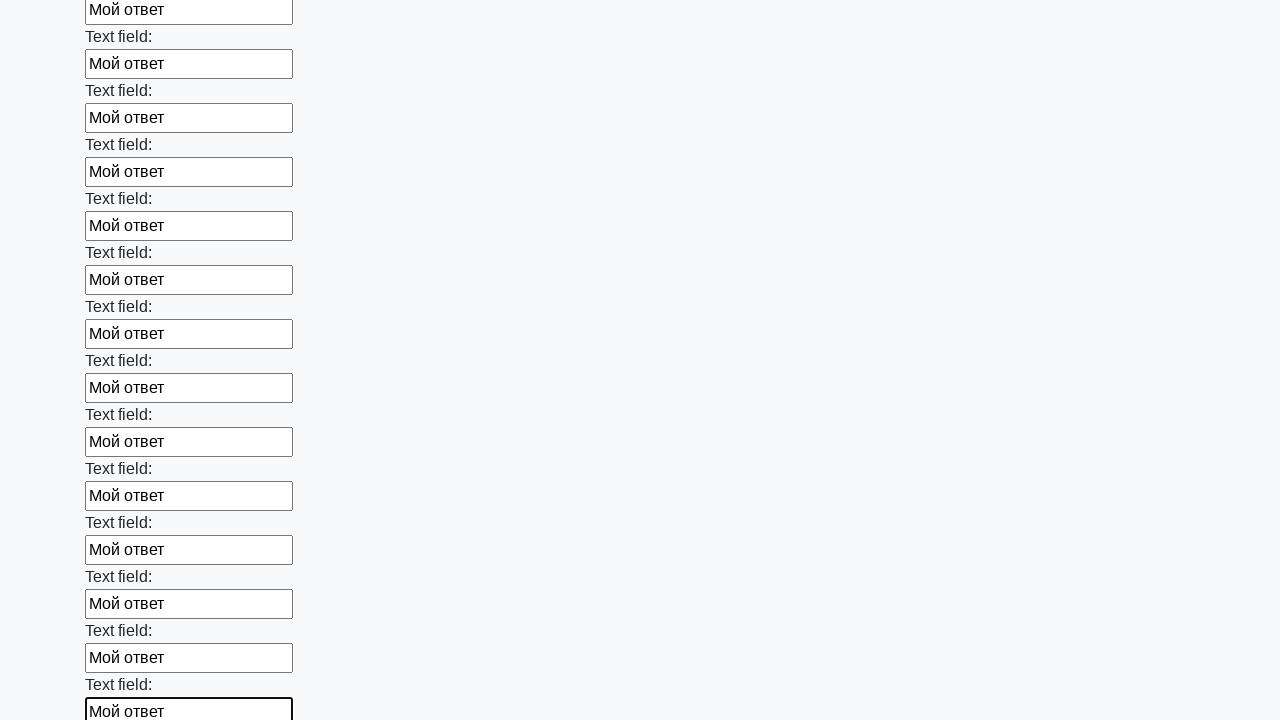

Filled input field with test answer on input >> nth=68
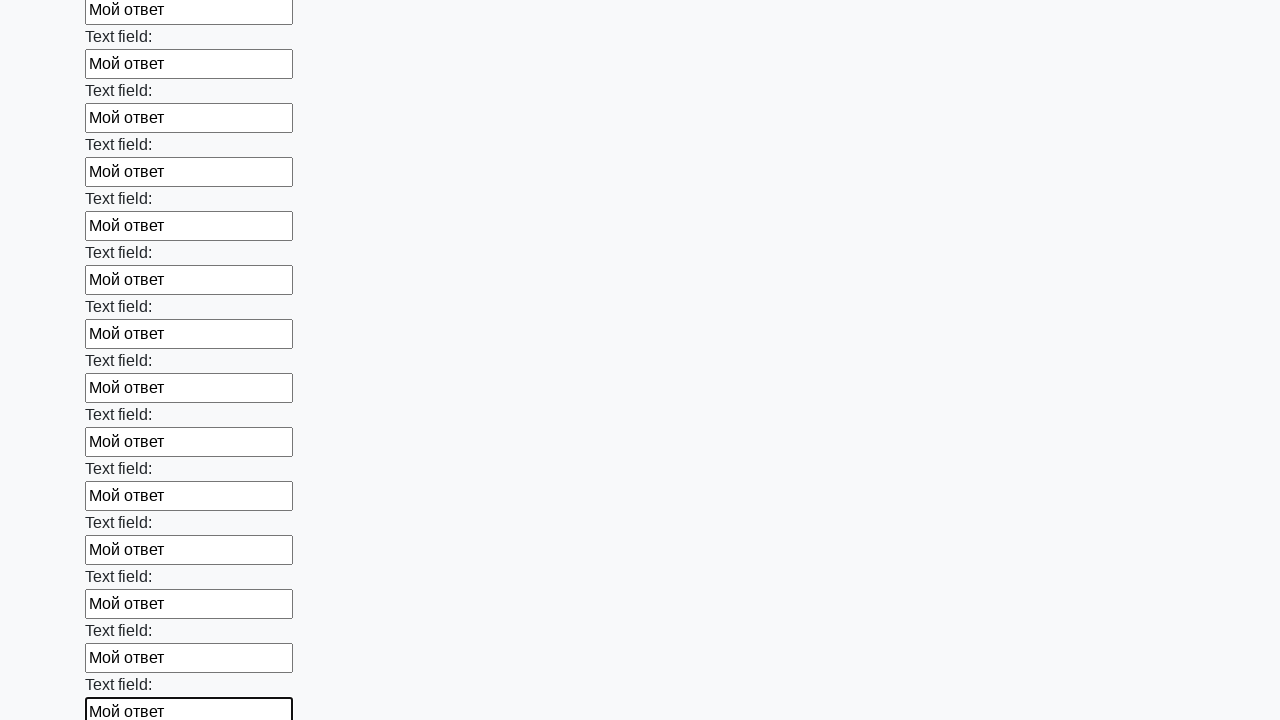

Filled input field with test answer on input >> nth=69
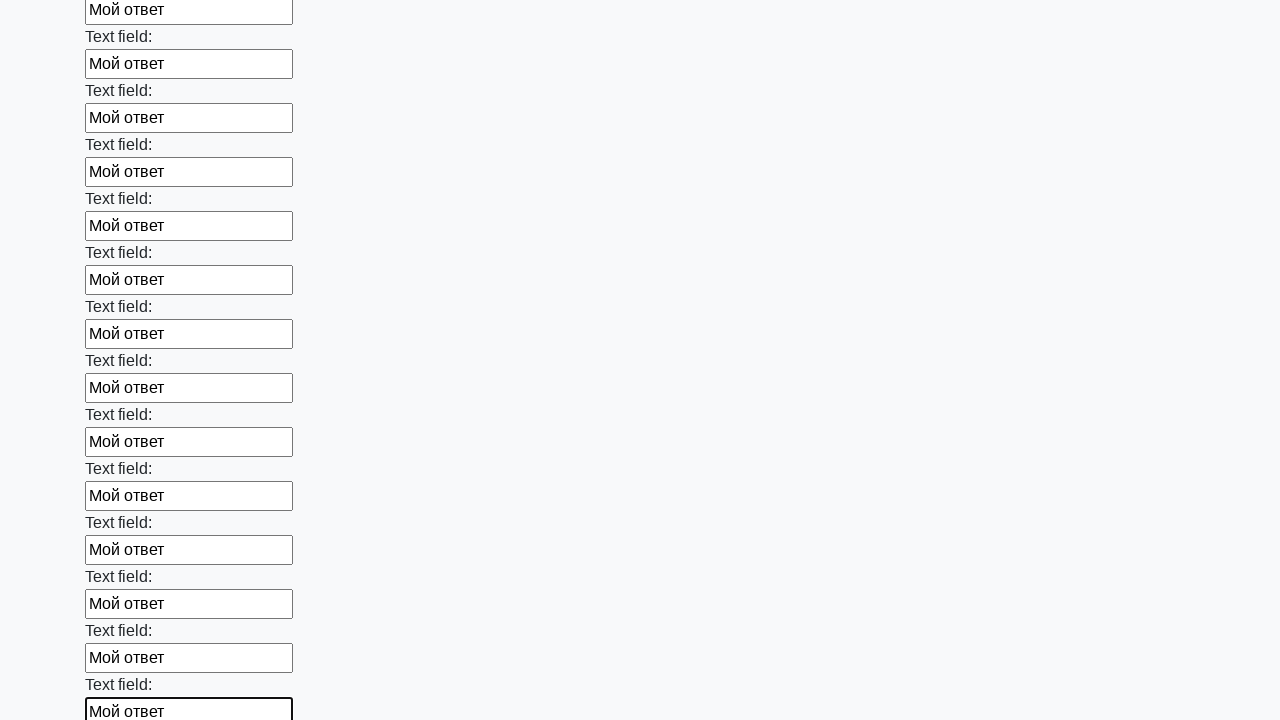

Filled input field with test answer on input >> nth=70
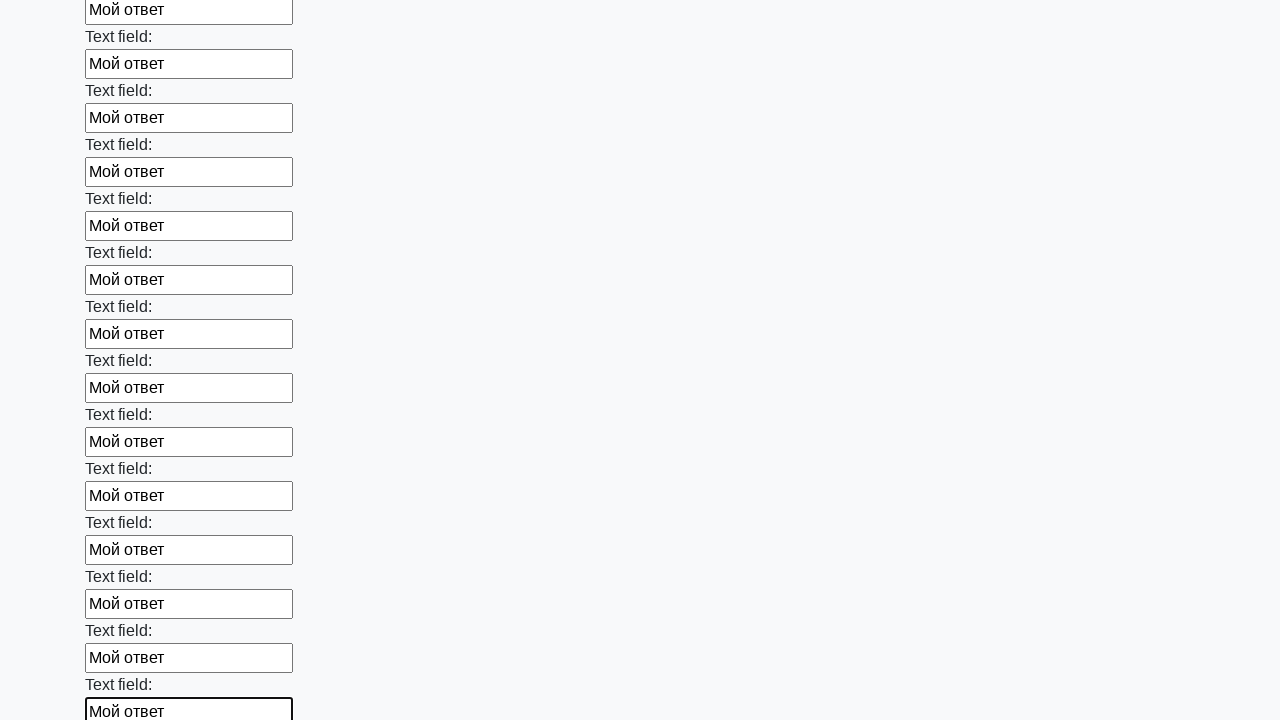

Filled input field with test answer on input >> nth=71
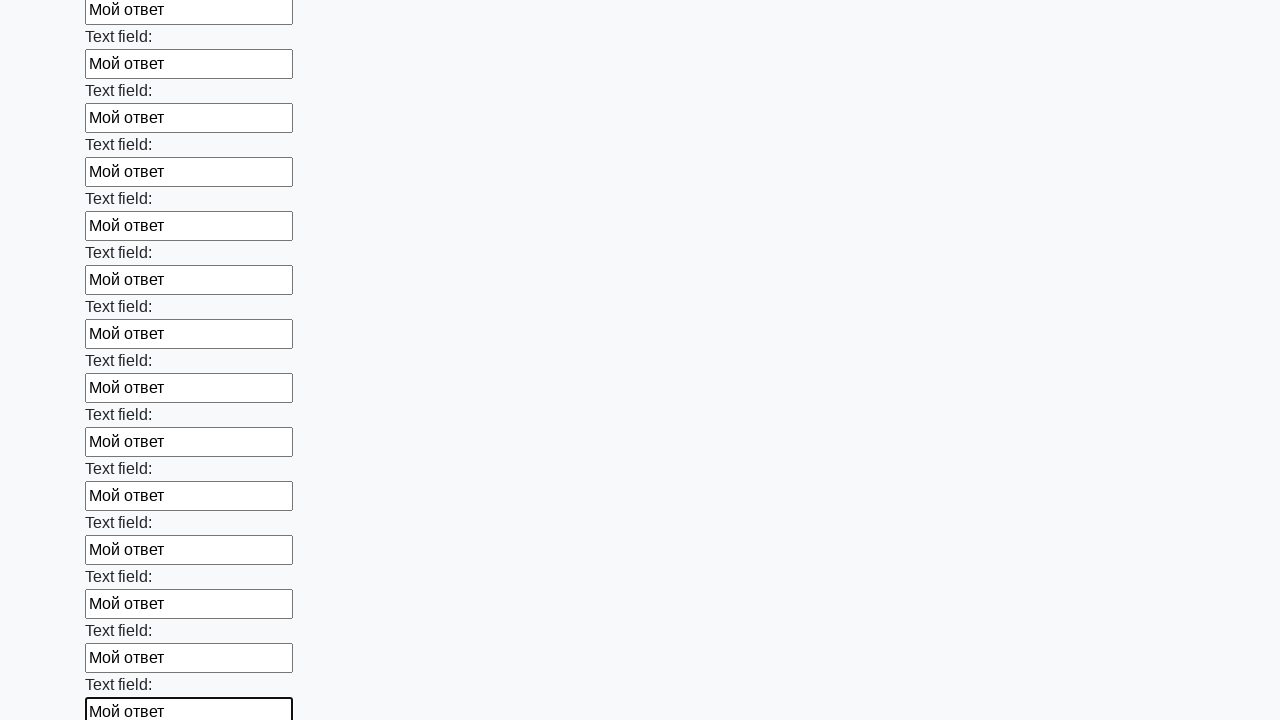

Filled input field with test answer on input >> nth=72
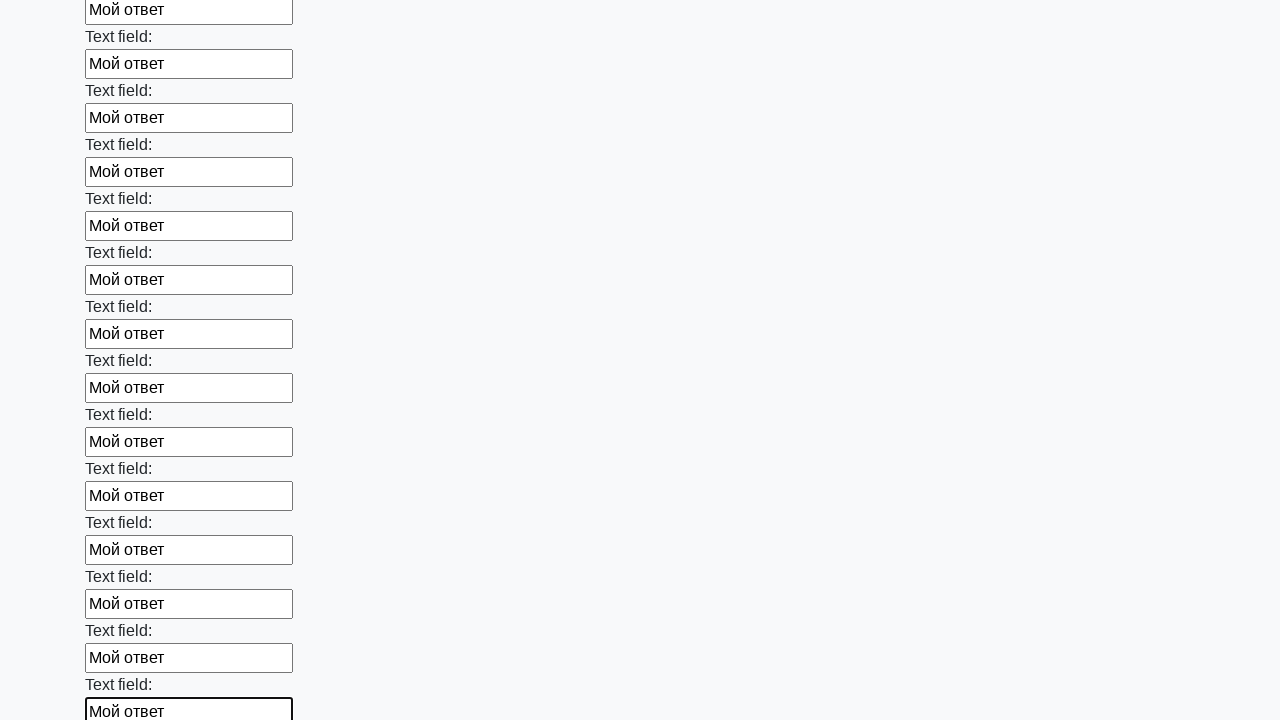

Filled input field with test answer on input >> nth=73
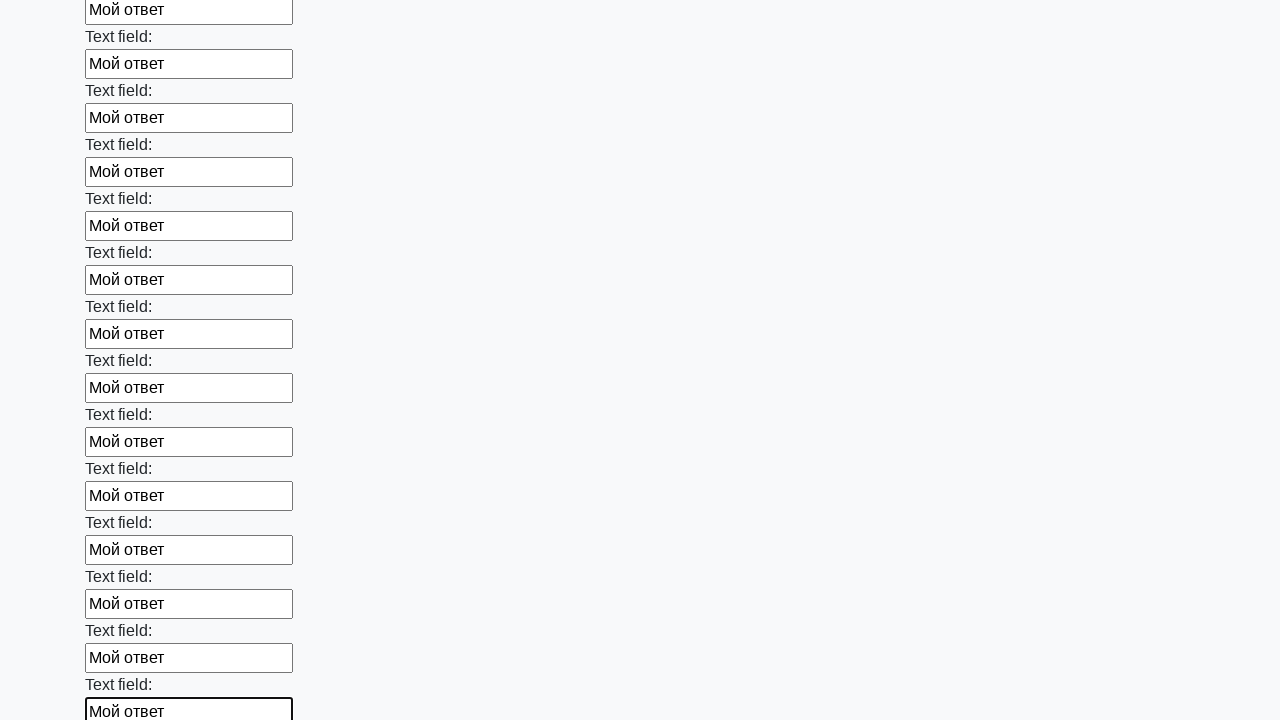

Filled input field with test answer on input >> nth=74
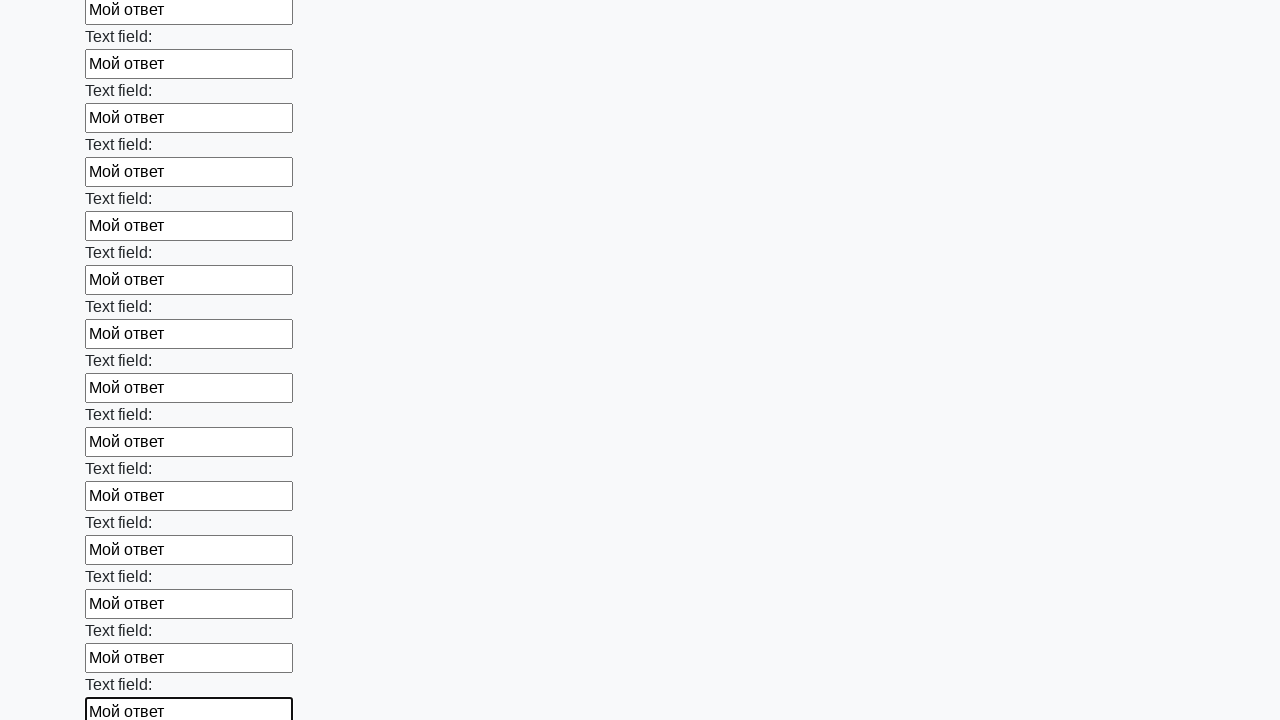

Filled input field with test answer on input >> nth=75
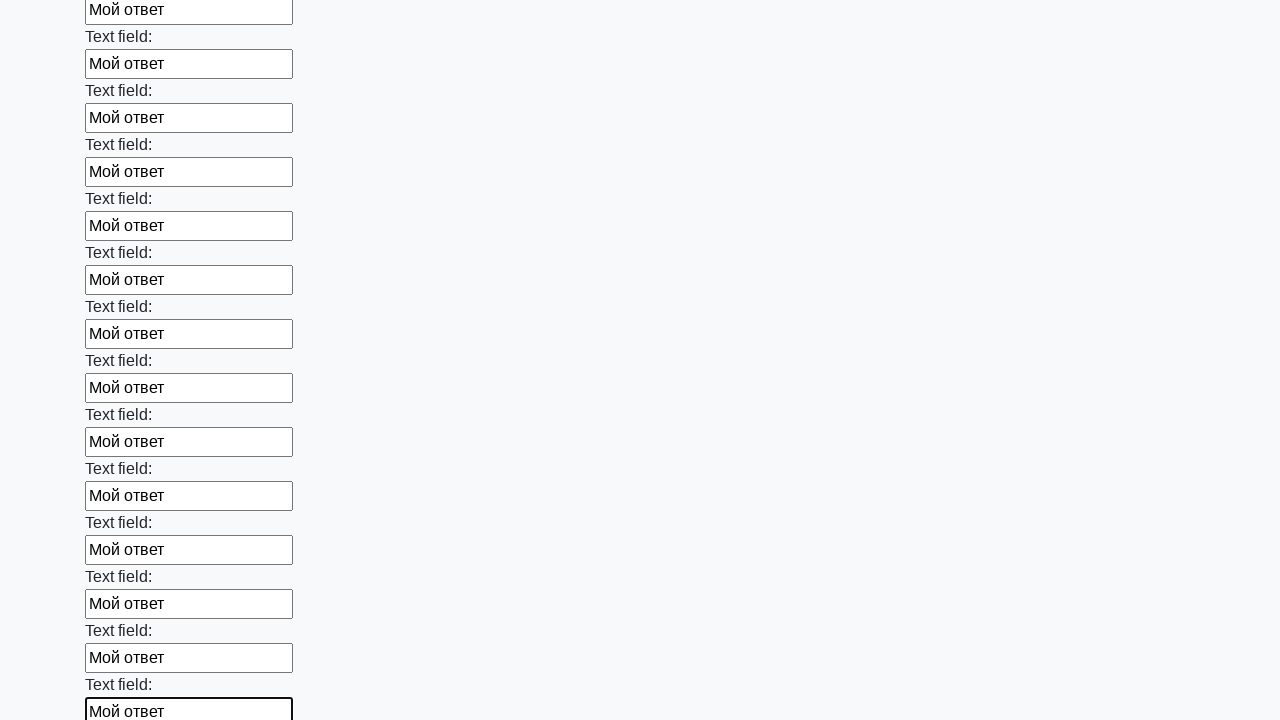

Filled input field with test answer on input >> nth=76
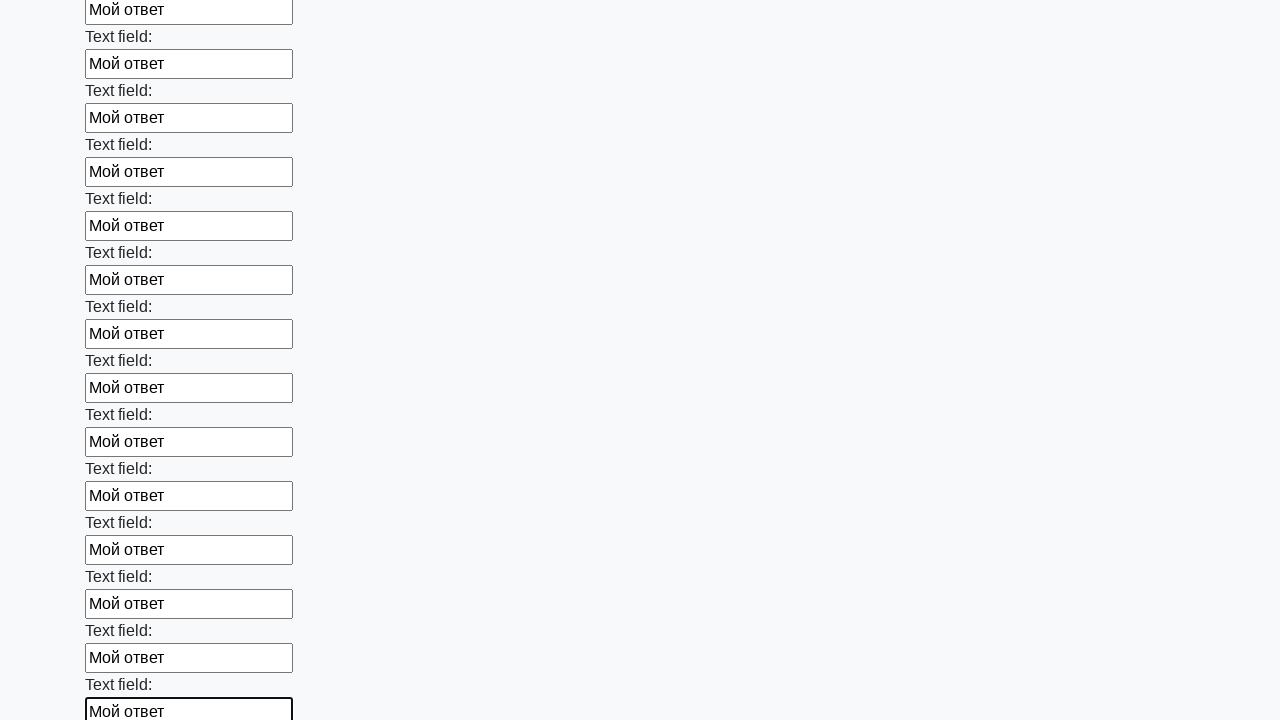

Filled input field with test answer on input >> nth=77
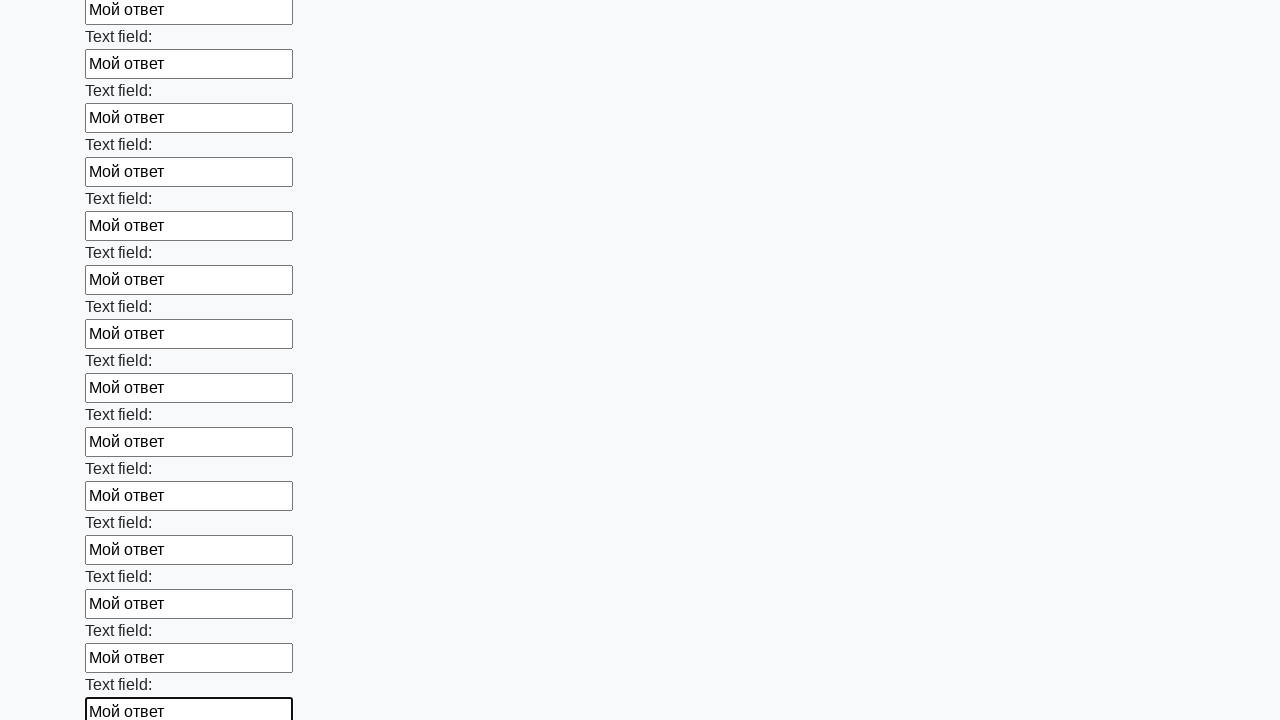

Filled input field with test answer on input >> nth=78
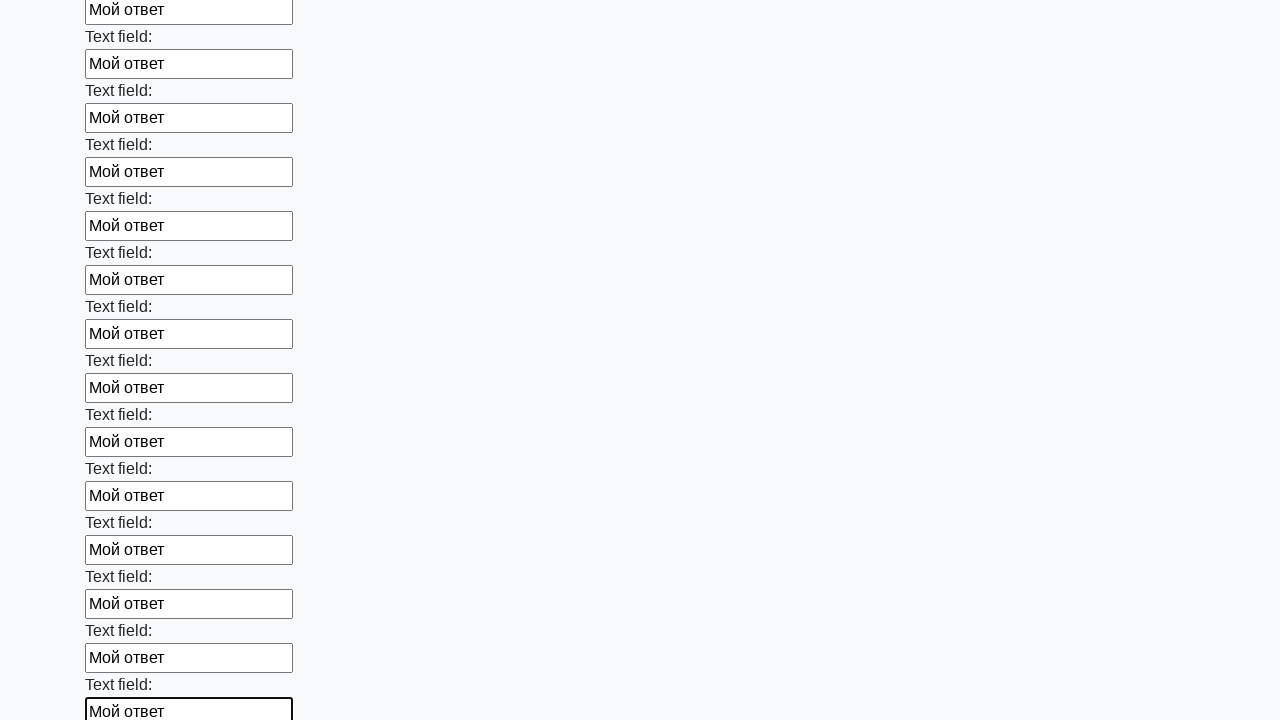

Filled input field with test answer on input >> nth=79
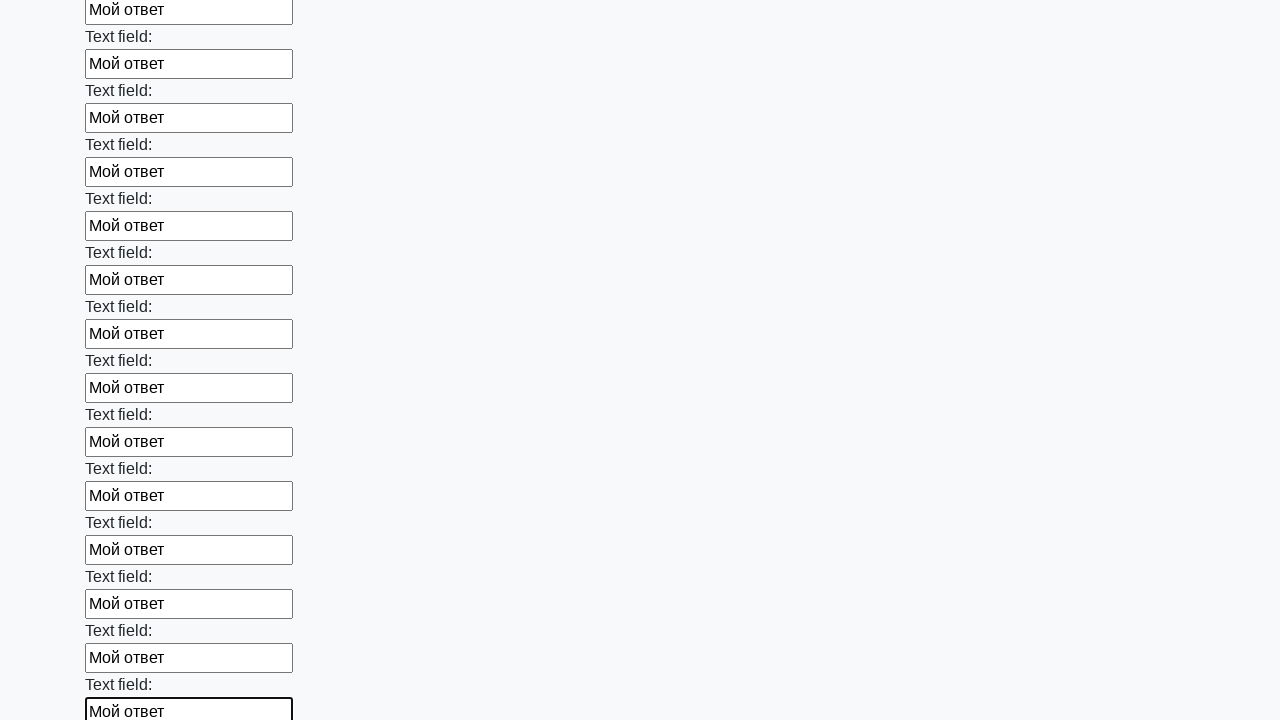

Filled input field with test answer on input >> nth=80
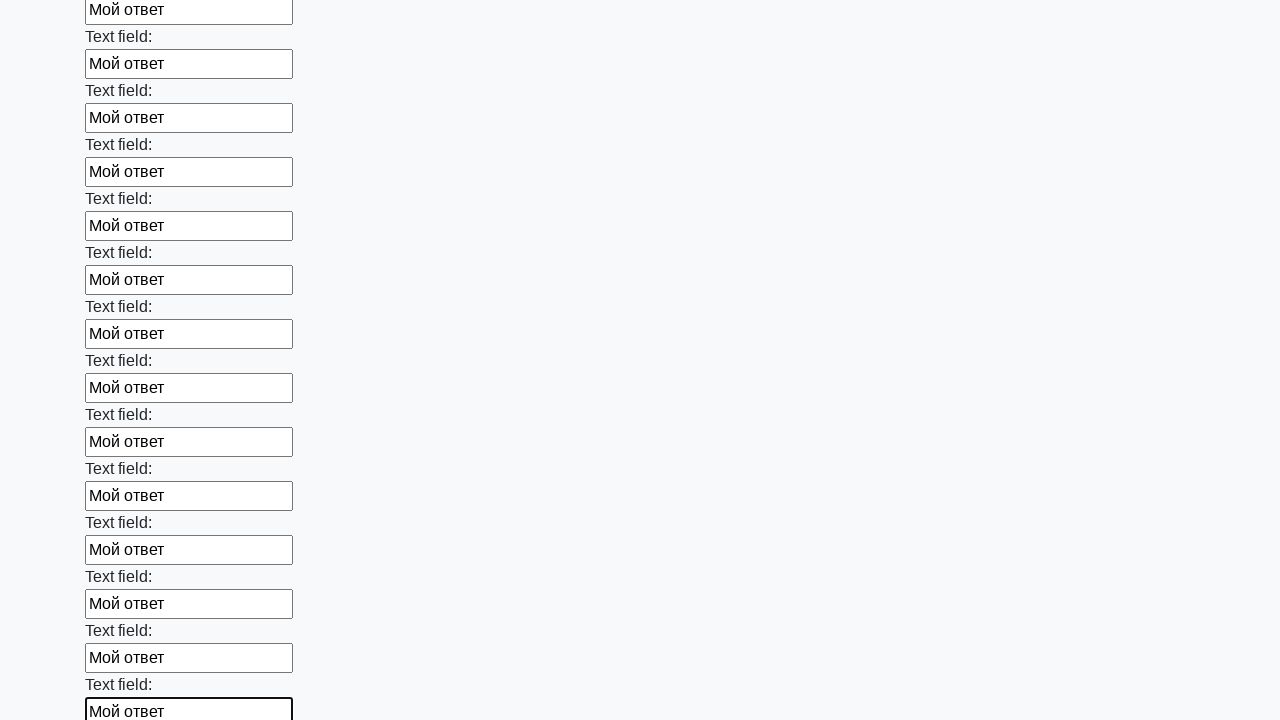

Filled input field with test answer on input >> nth=81
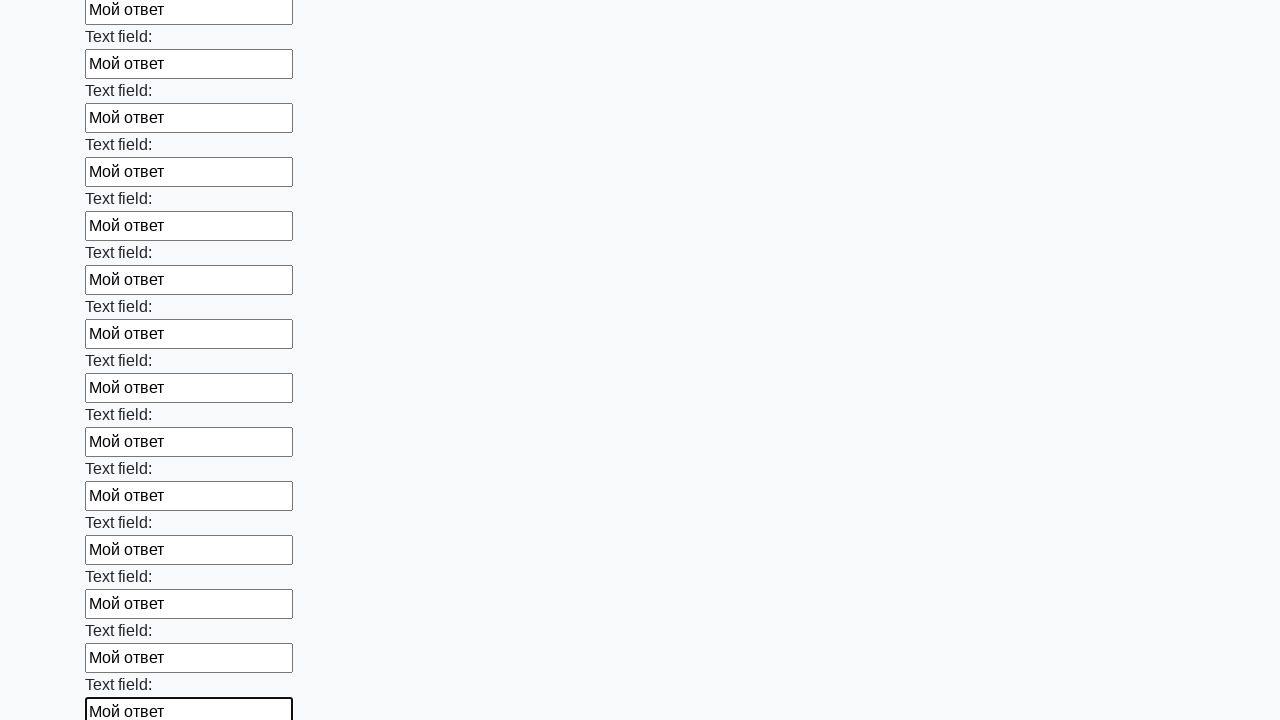

Filled input field with test answer on input >> nth=82
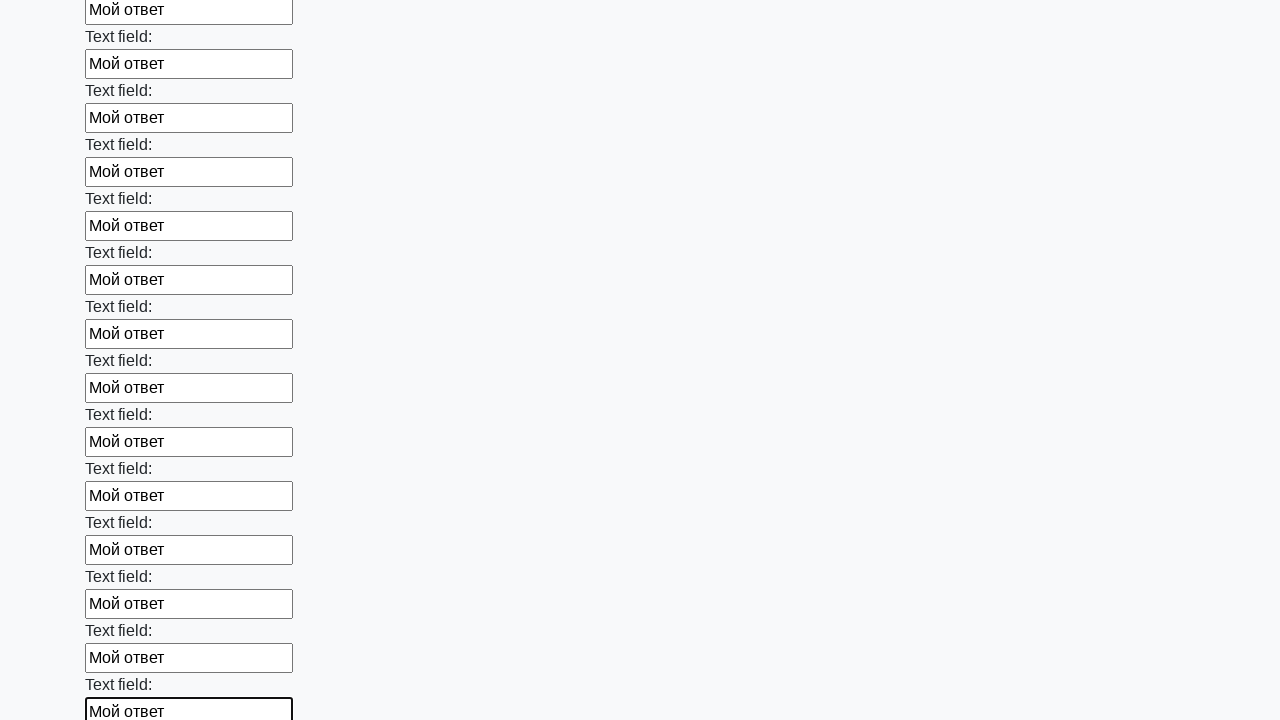

Filled input field with test answer on input >> nth=83
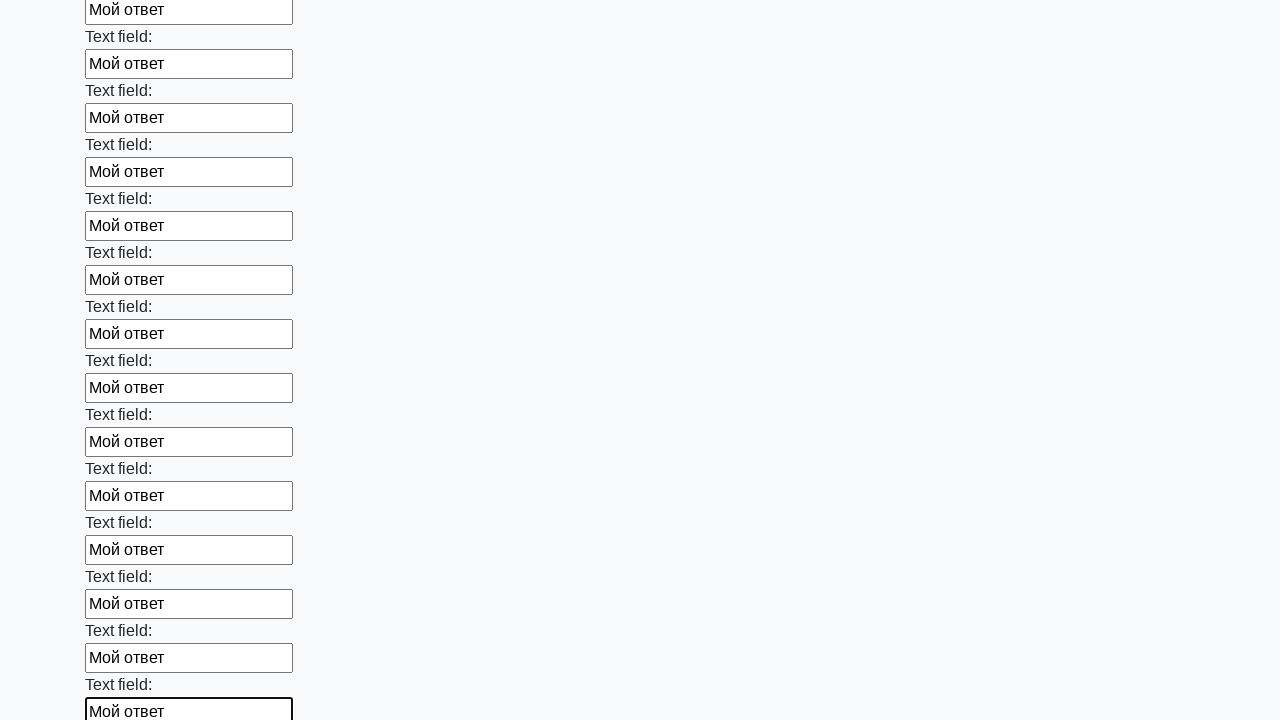

Filled input field with test answer on input >> nth=84
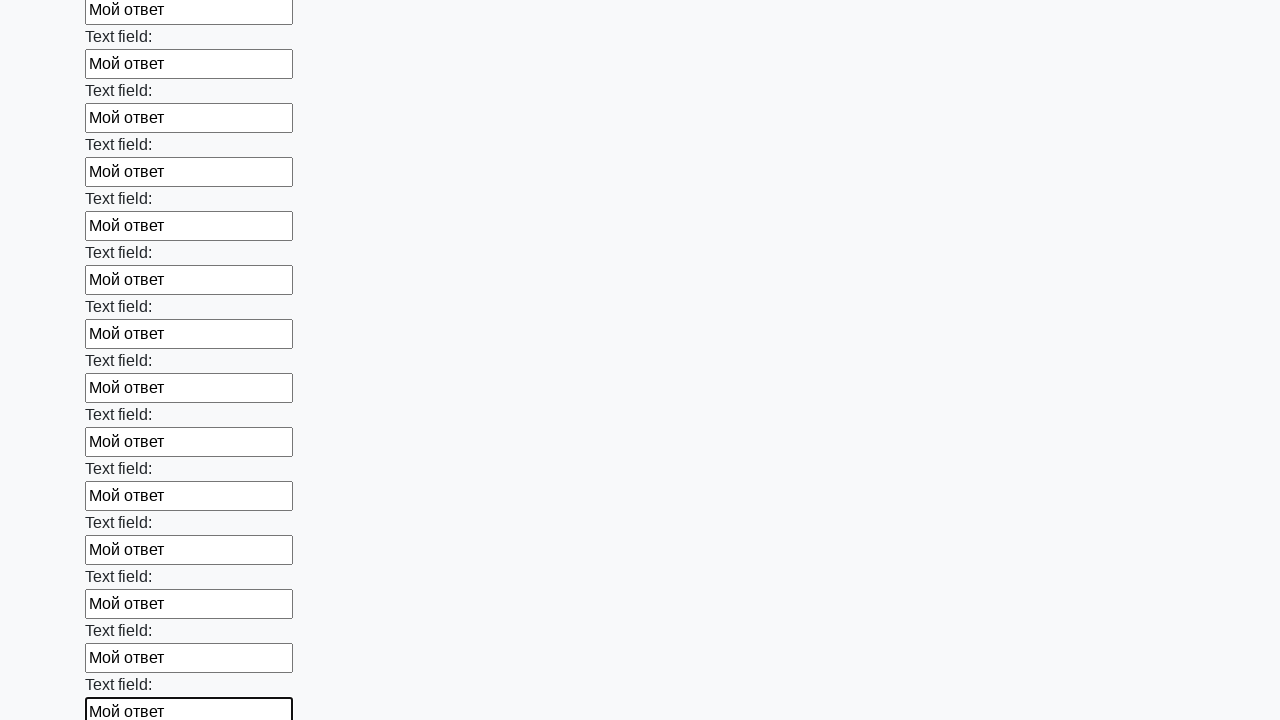

Filled input field with test answer on input >> nth=85
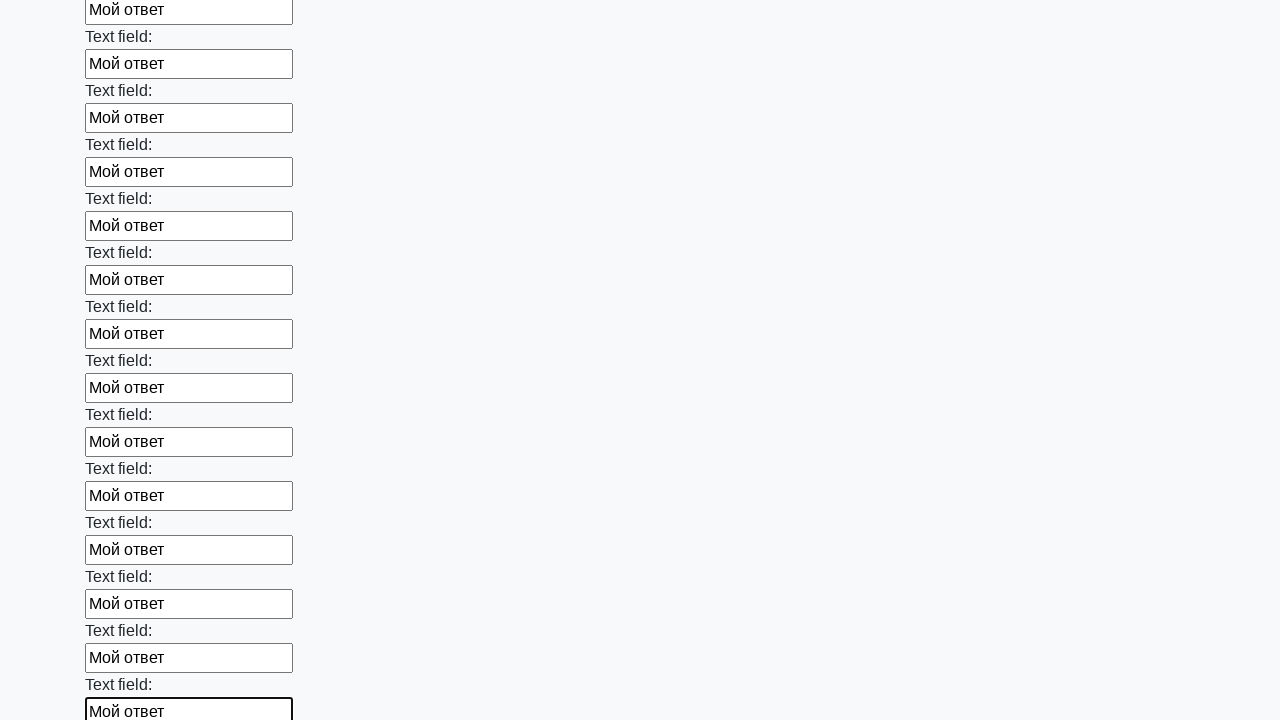

Filled input field with test answer on input >> nth=86
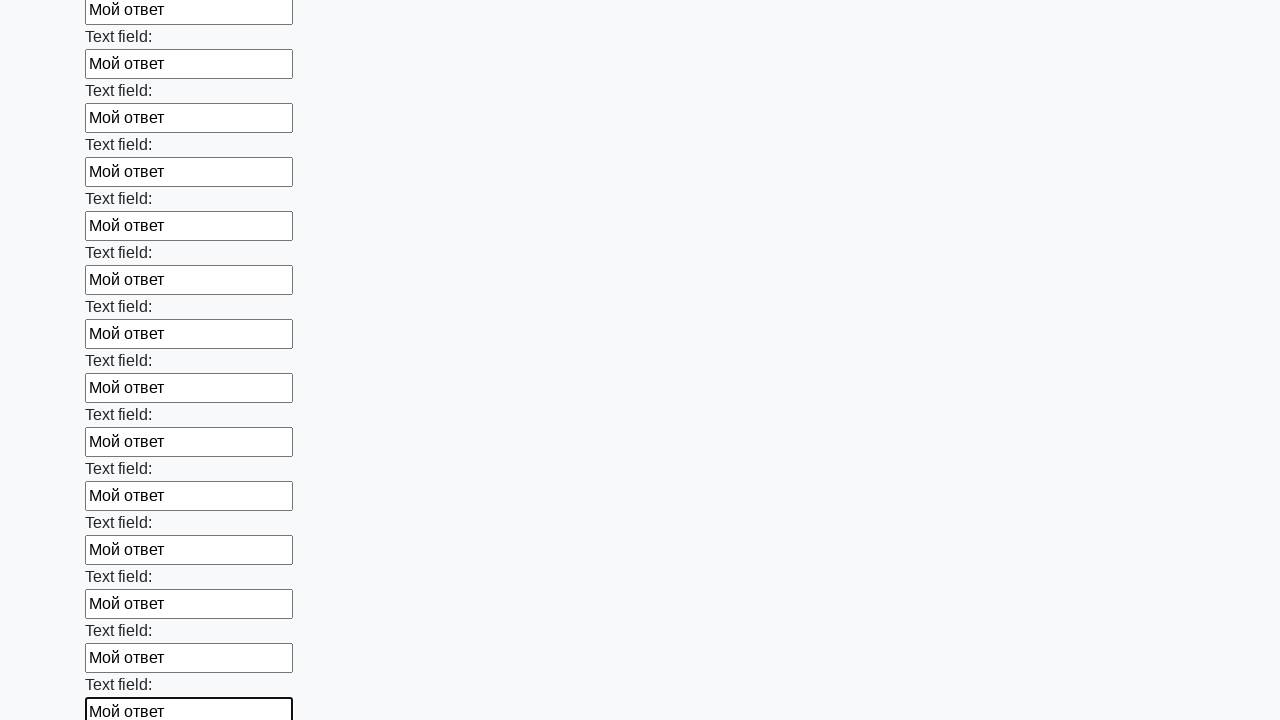

Filled input field with test answer on input >> nth=87
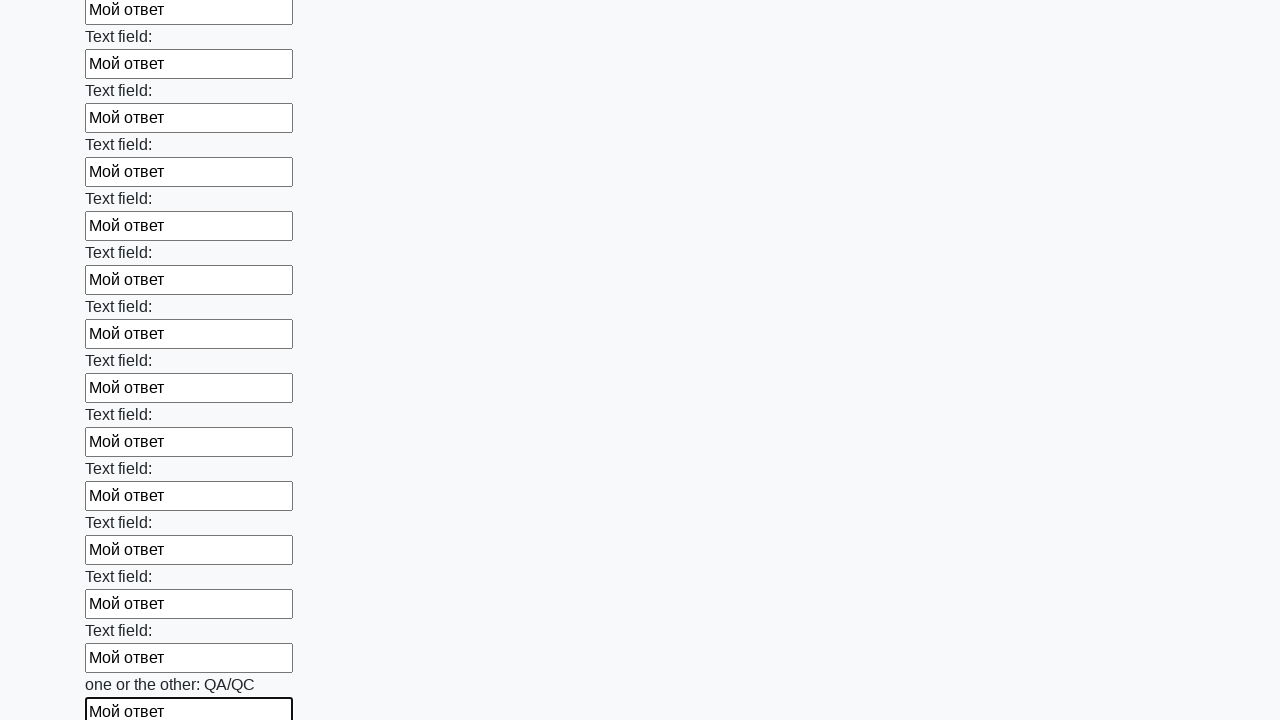

Filled input field with test answer on input >> nth=88
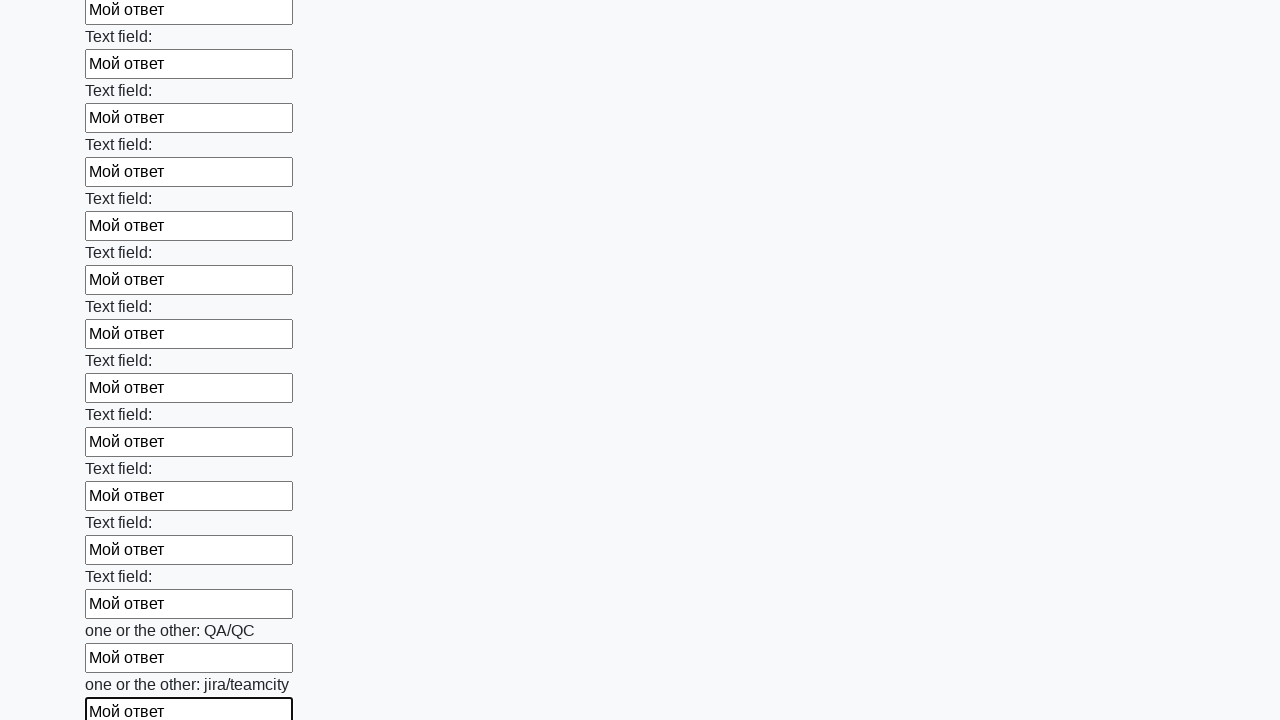

Filled input field with test answer on input >> nth=89
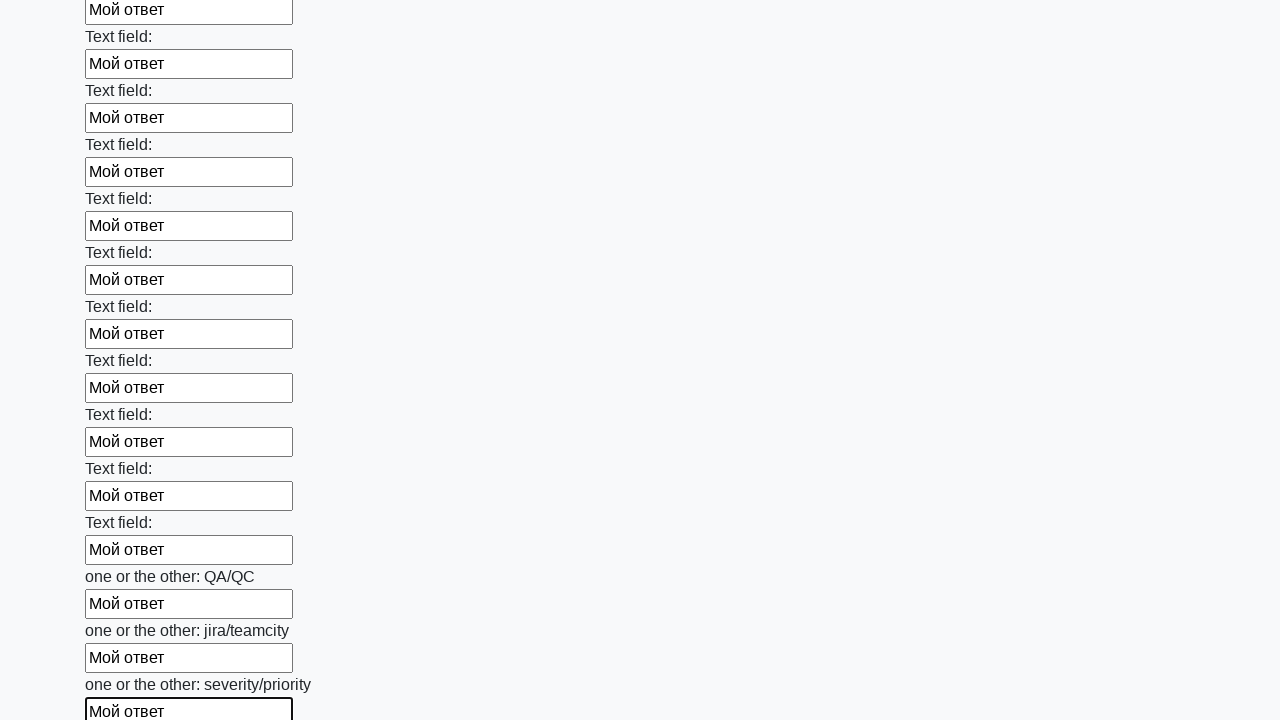

Filled input field with test answer on input >> nth=90
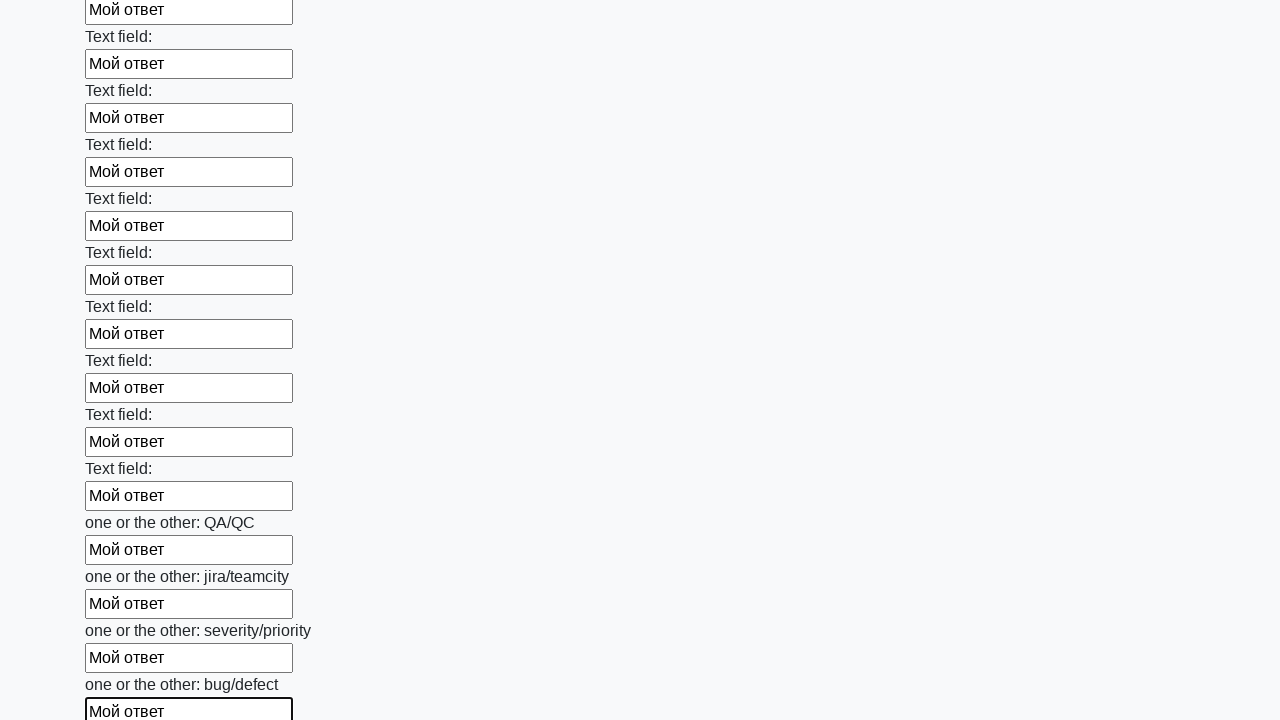

Filled input field with test answer on input >> nth=91
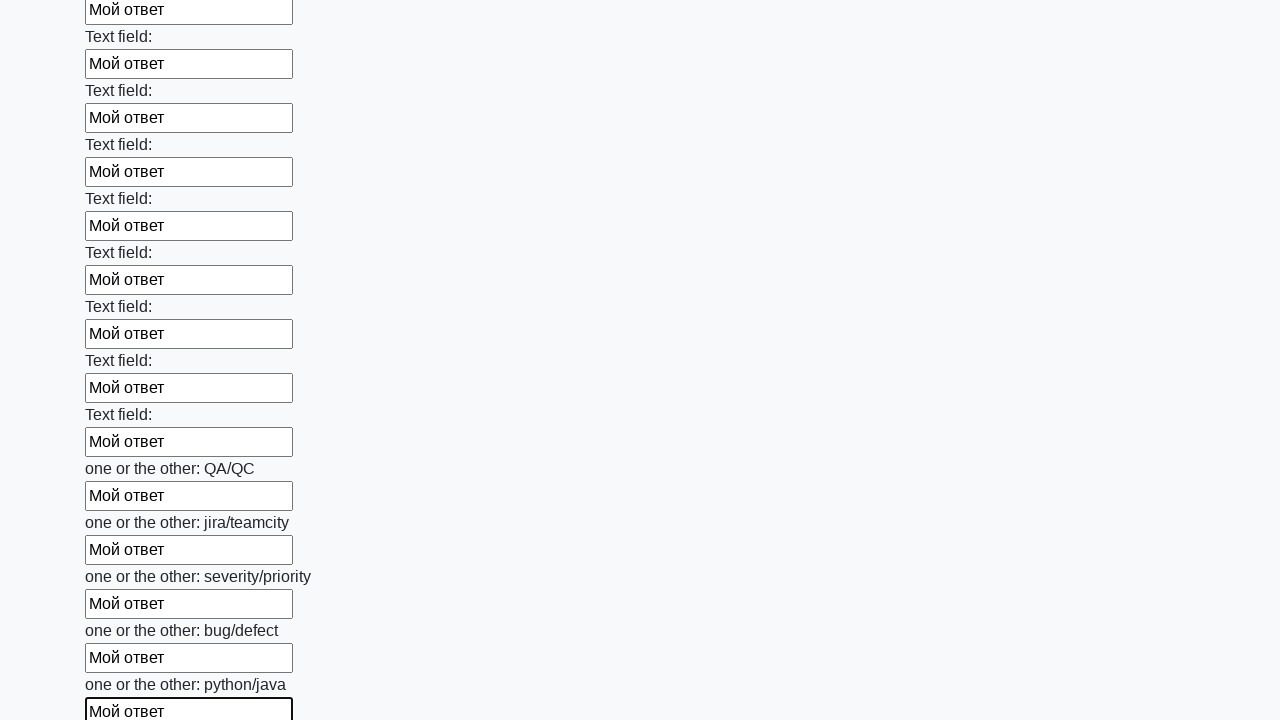

Filled input field with test answer on input >> nth=92
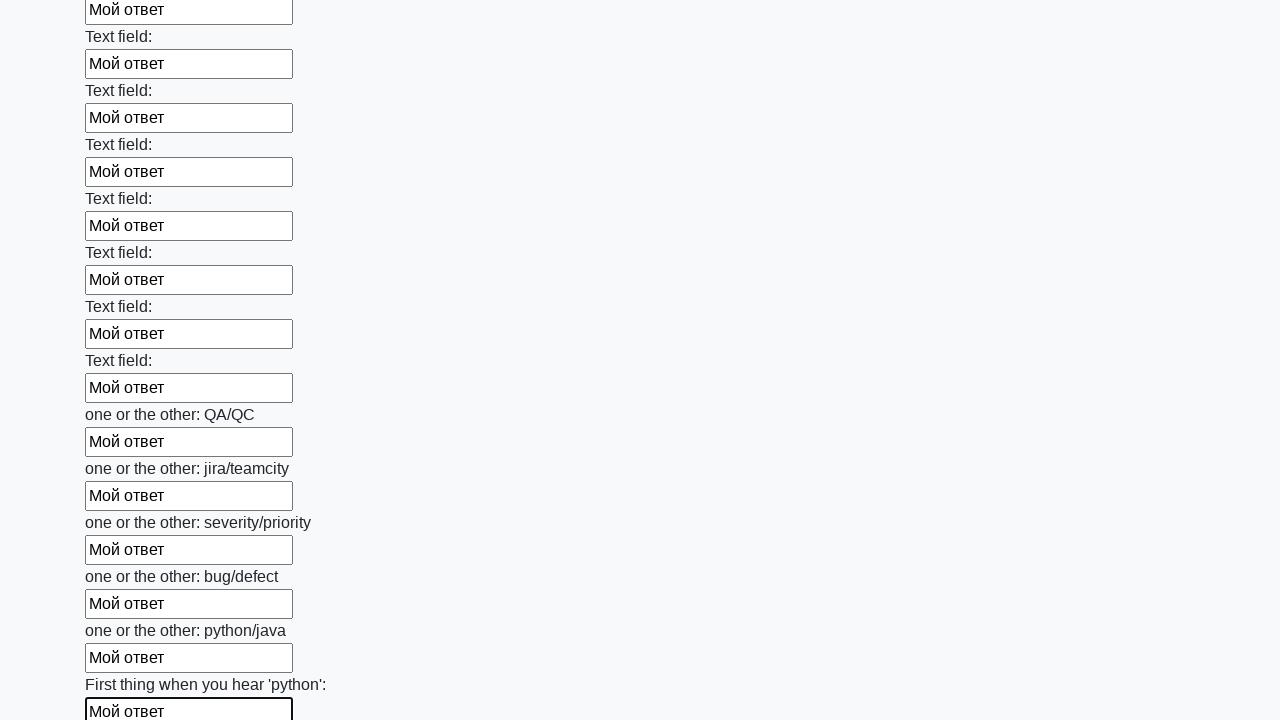

Filled input field with test answer on input >> nth=93
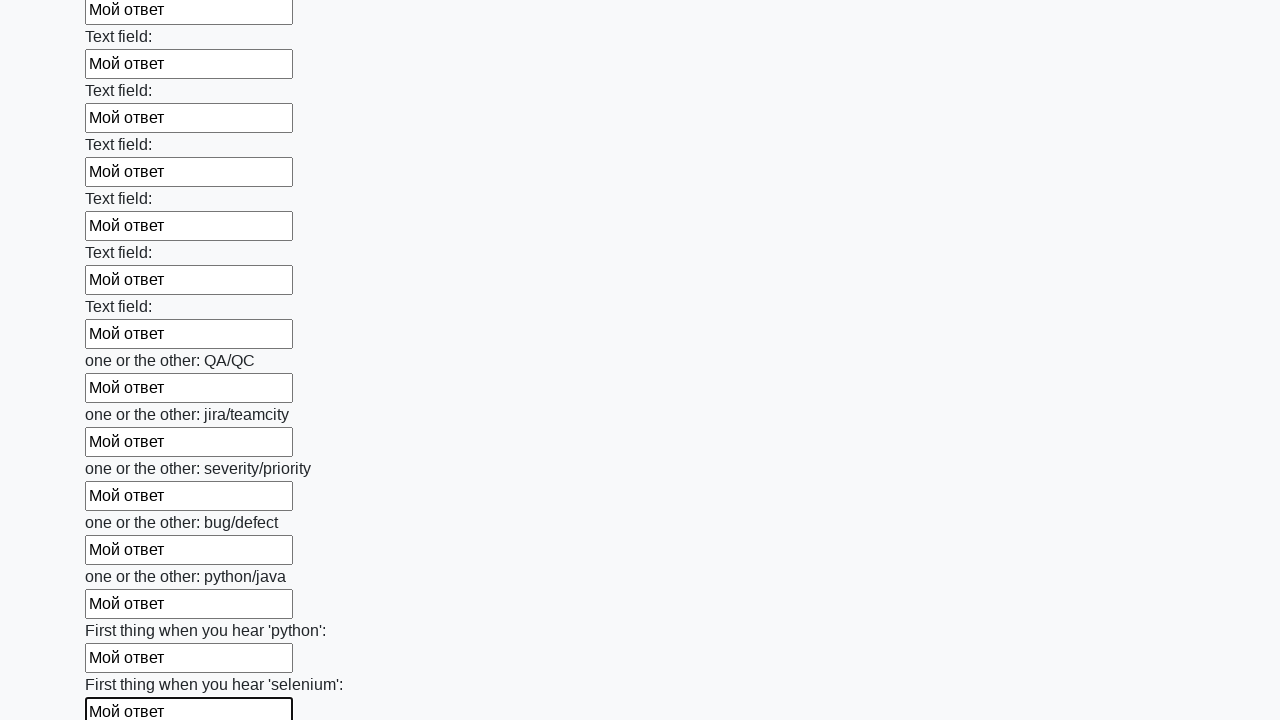

Filled input field with test answer on input >> nth=94
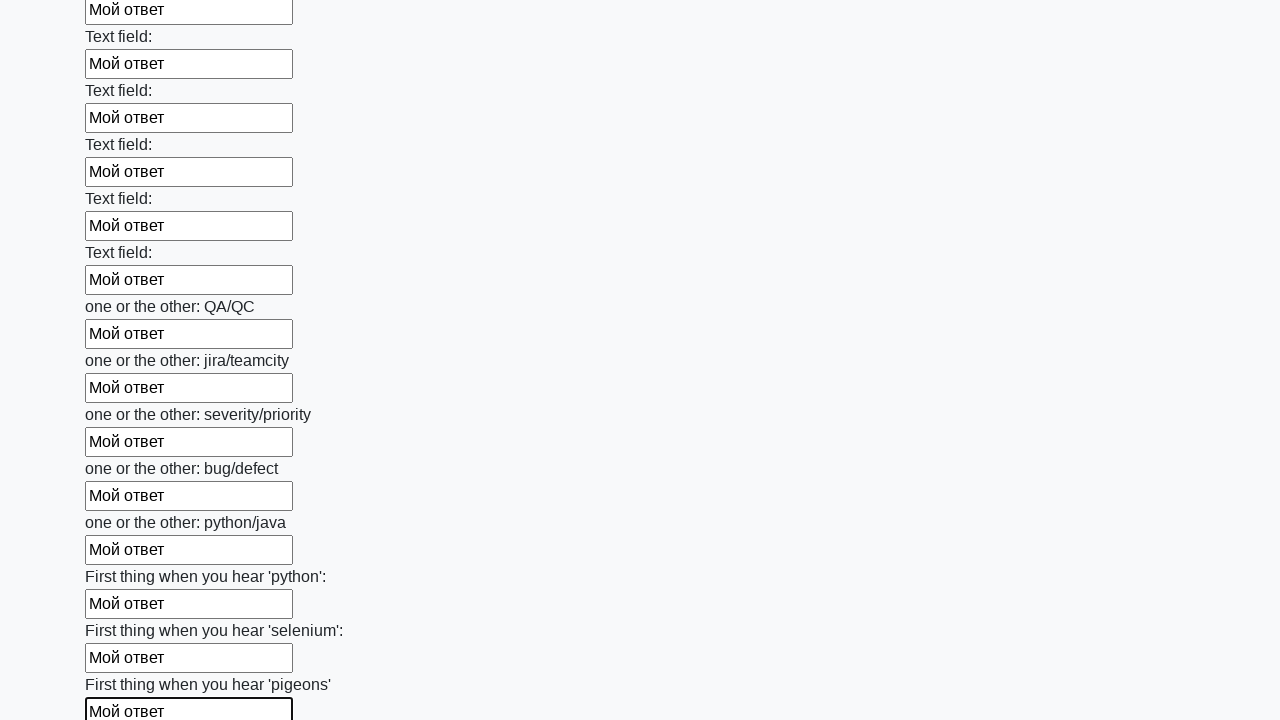

Filled input field with test answer on input >> nth=95
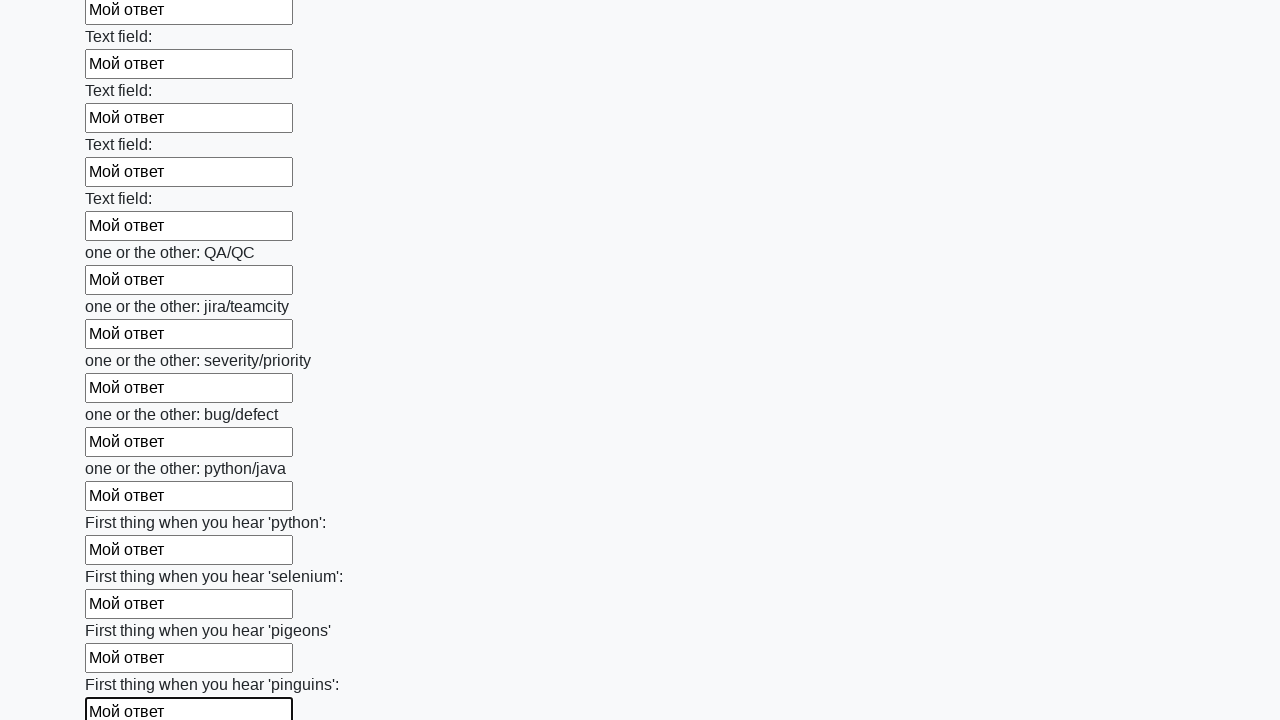

Filled input field with test answer on input >> nth=96
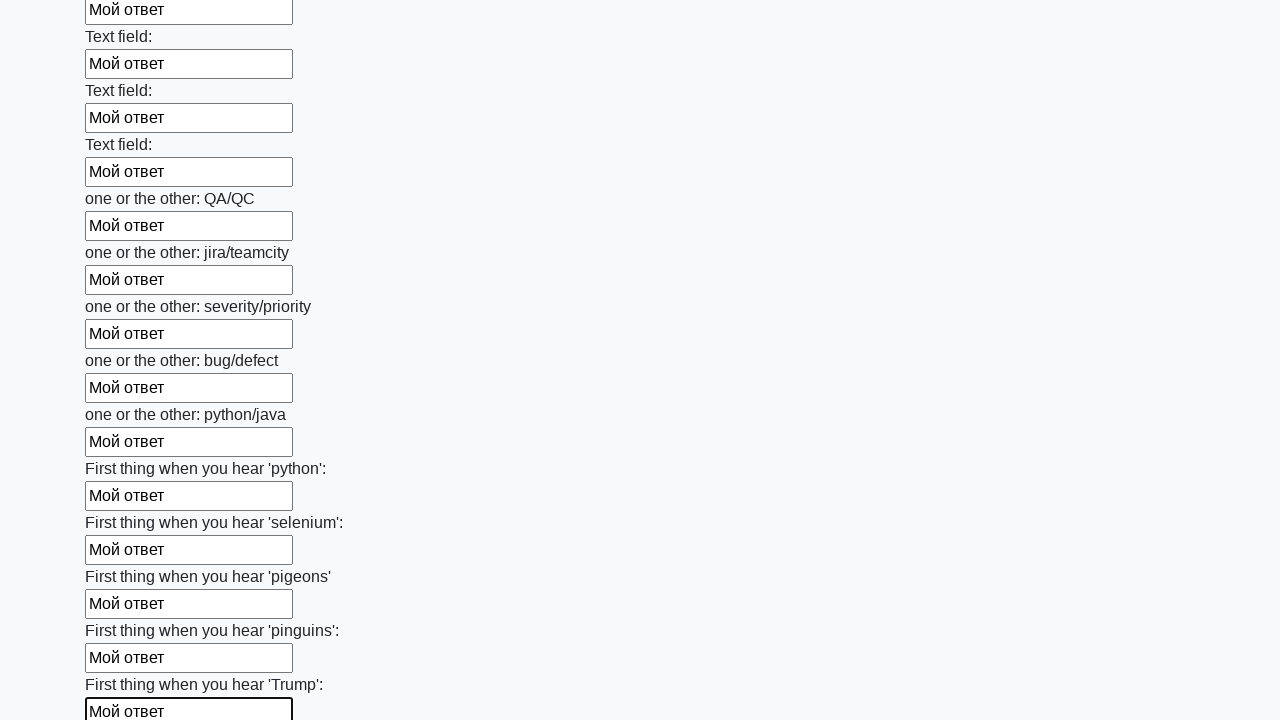

Filled input field with test answer on input >> nth=97
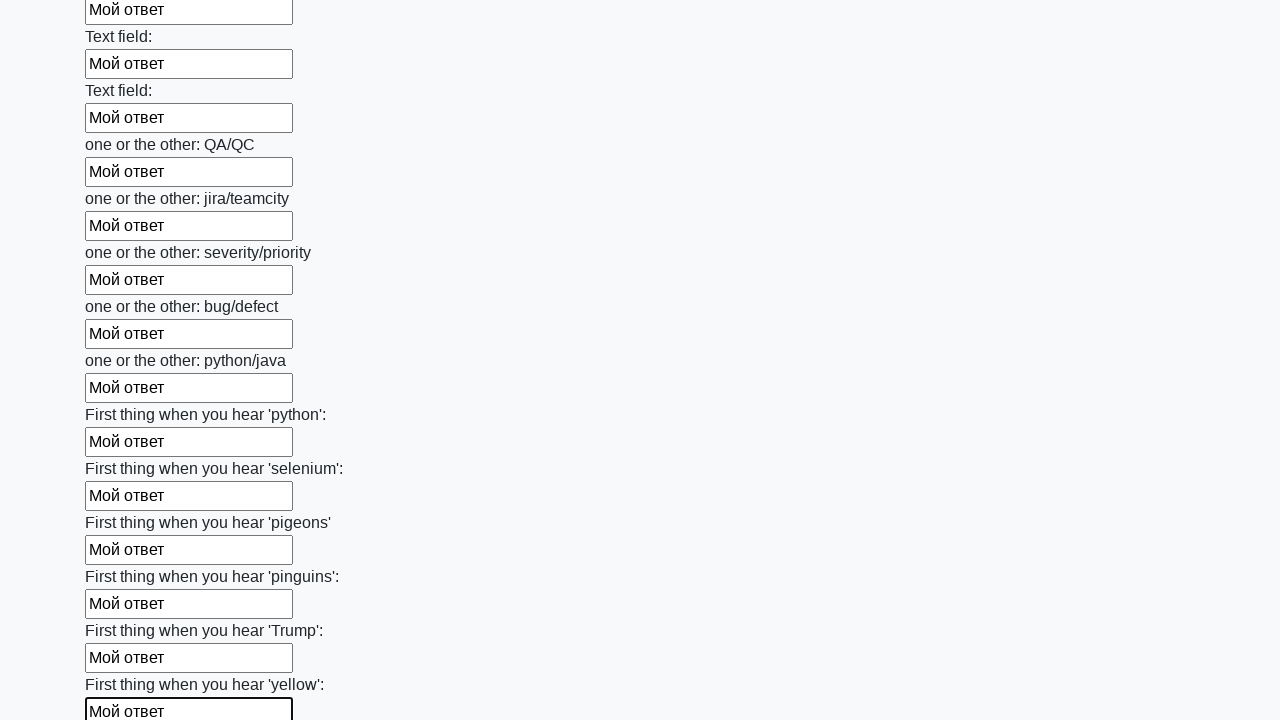

Filled input field with test answer on input >> nth=98
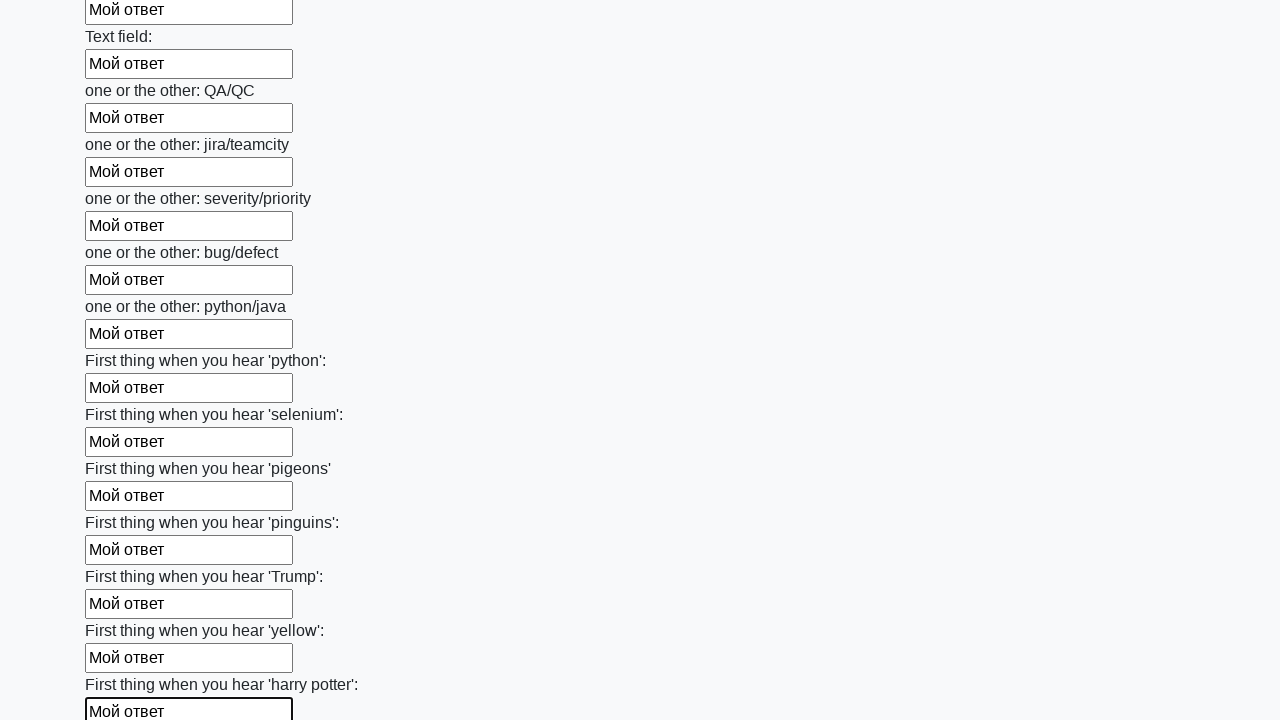

Filled input field with test answer on input >> nth=99
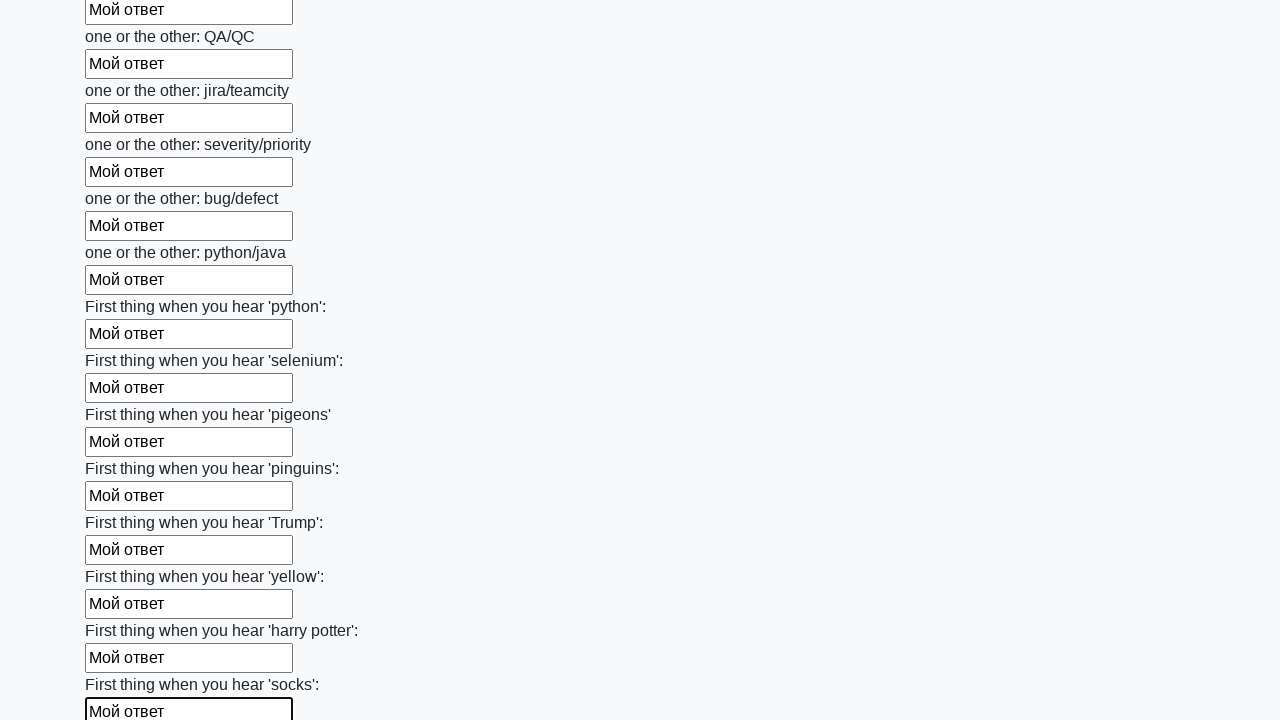

Clicked submit button to submit form at (123, 611) on button.btn
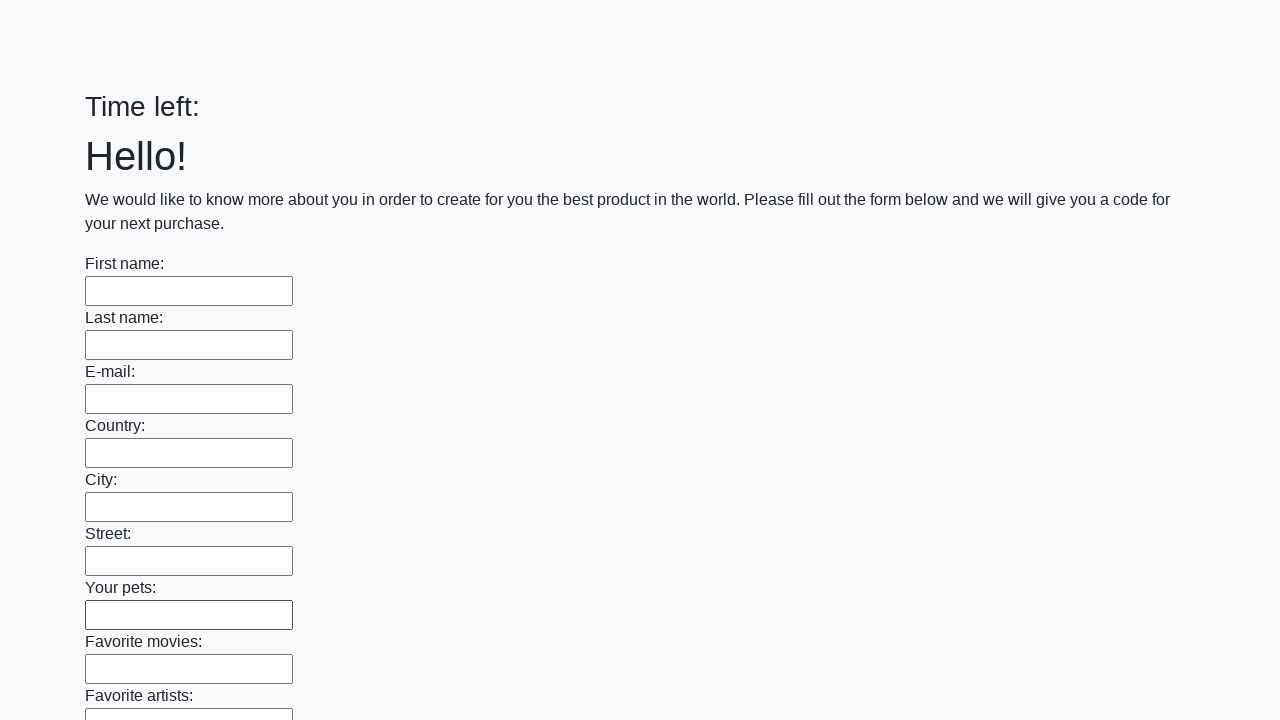

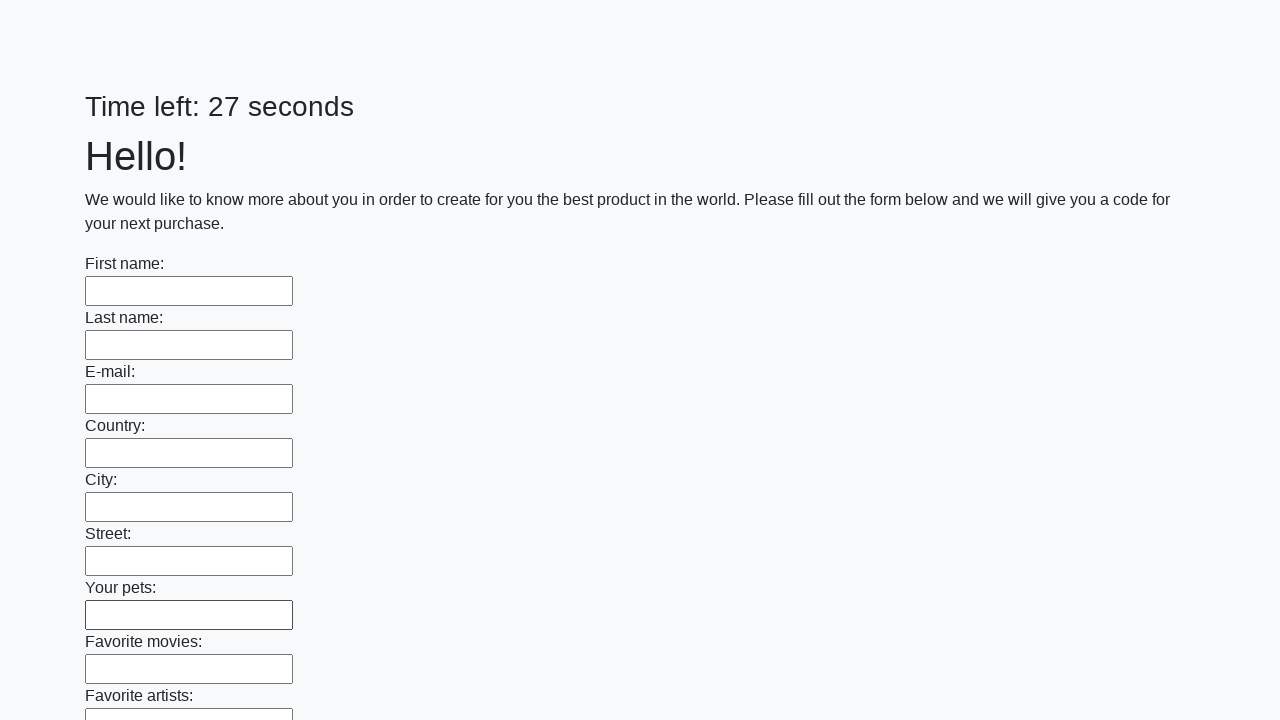